Tests infinite scroll functionality on Devpost hackathons page by scrolling down repeatedly to load more content until reaching the end of results or no new content loads.

Starting URL: https://devpost.com/hackathons?open_to[]=public&order_by=recently-added&status[]=upcoming&status[]=open

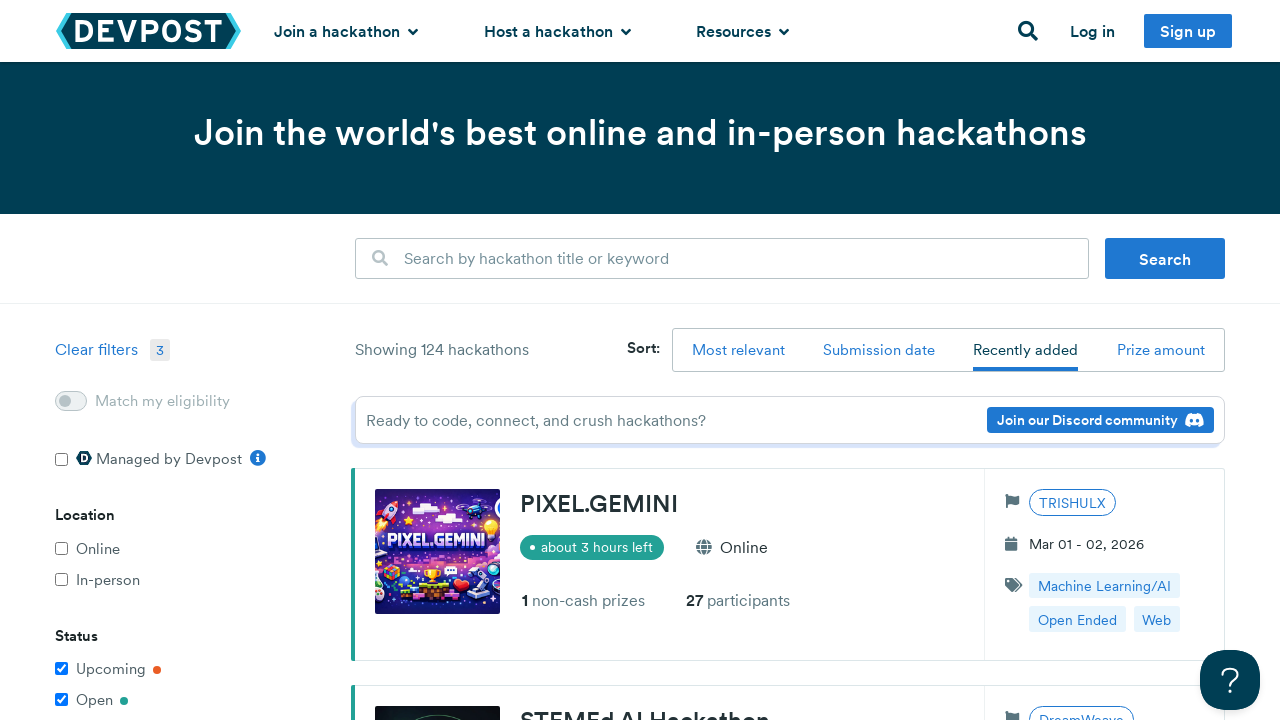

Waited for initial hackathon tiles to load
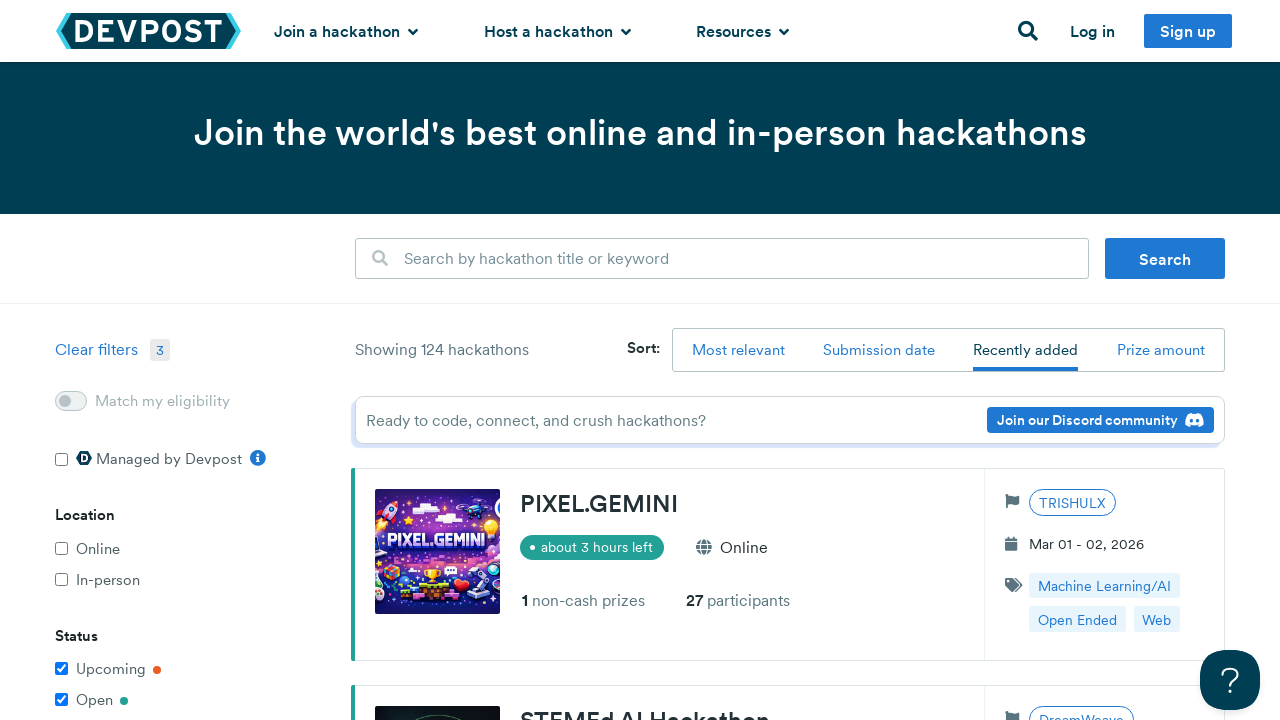

Retrieved initial page height
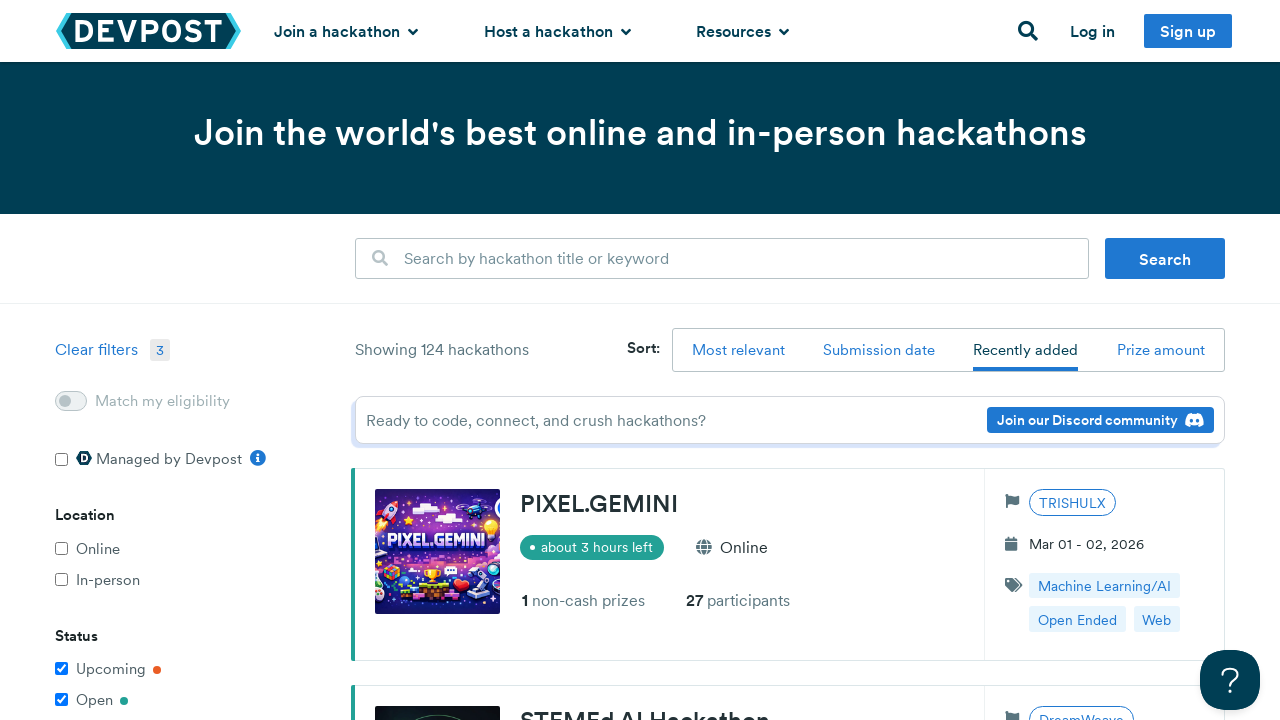

Scrolled to position 893 pixels
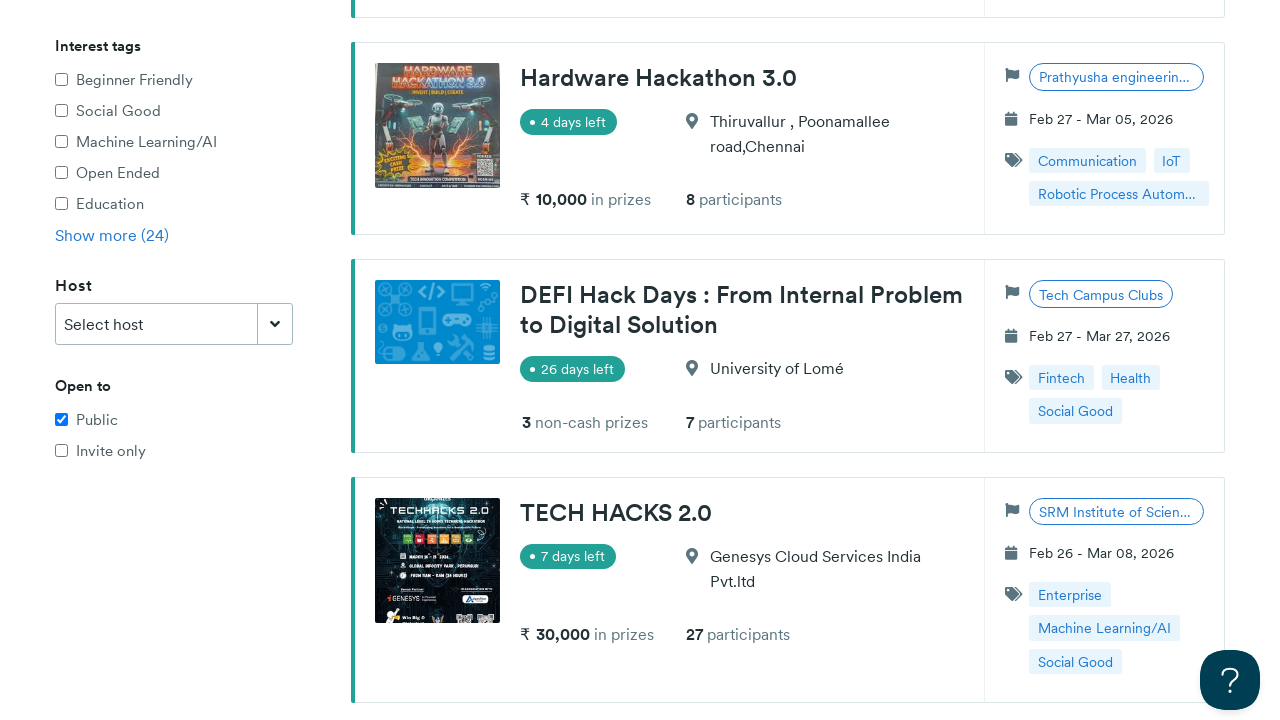

Waited 500ms for content to load after scroll
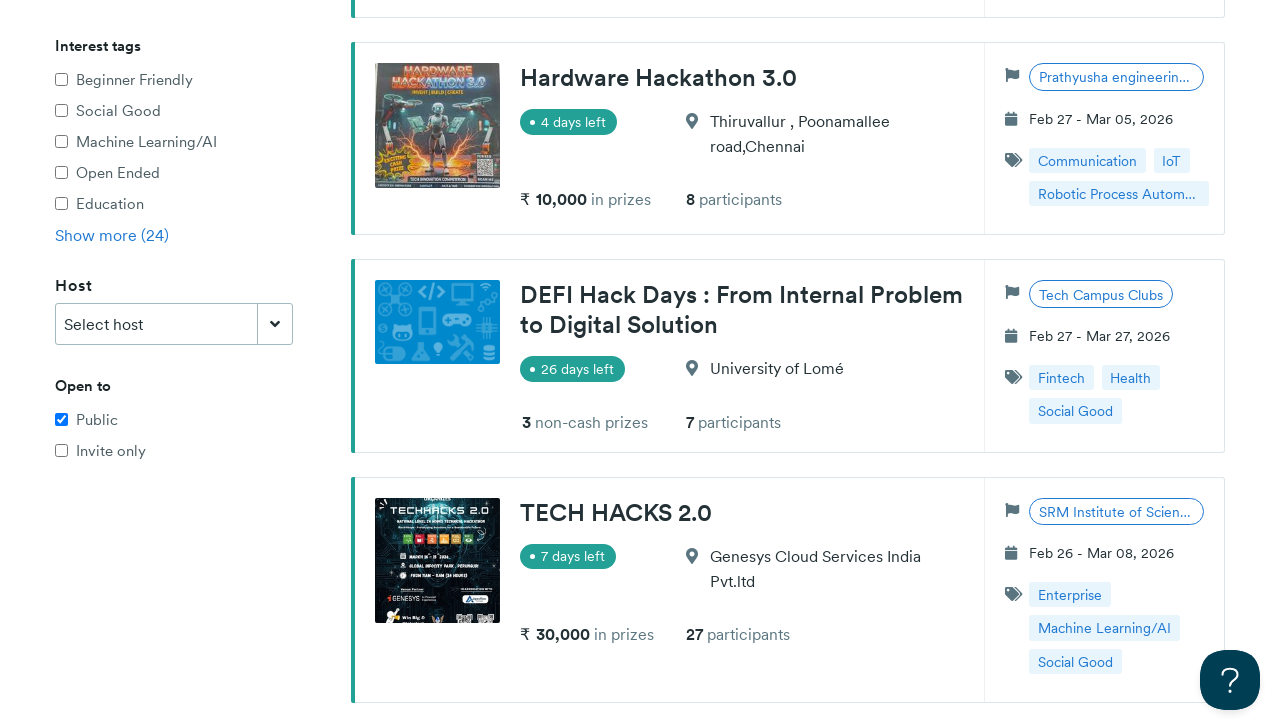

Scrolled to position 1893 pixels
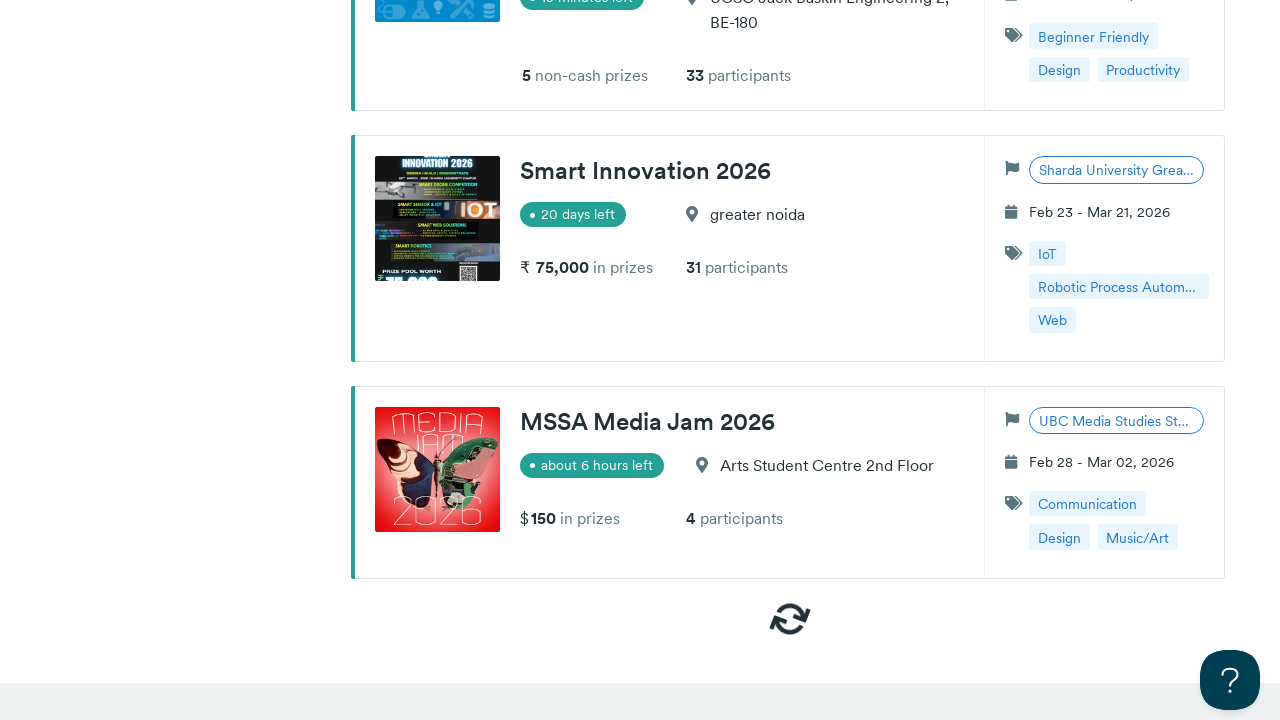

Waited 500ms for content to load after scroll
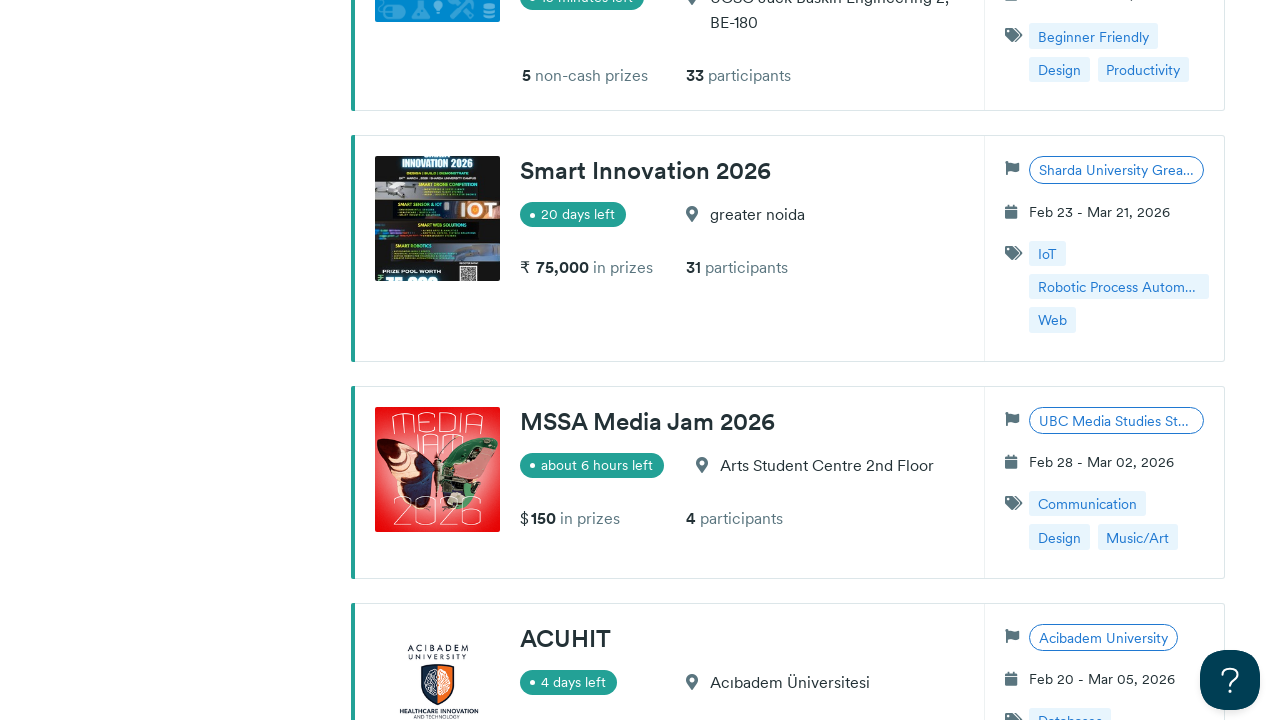

Waited 1000ms for additional content to load
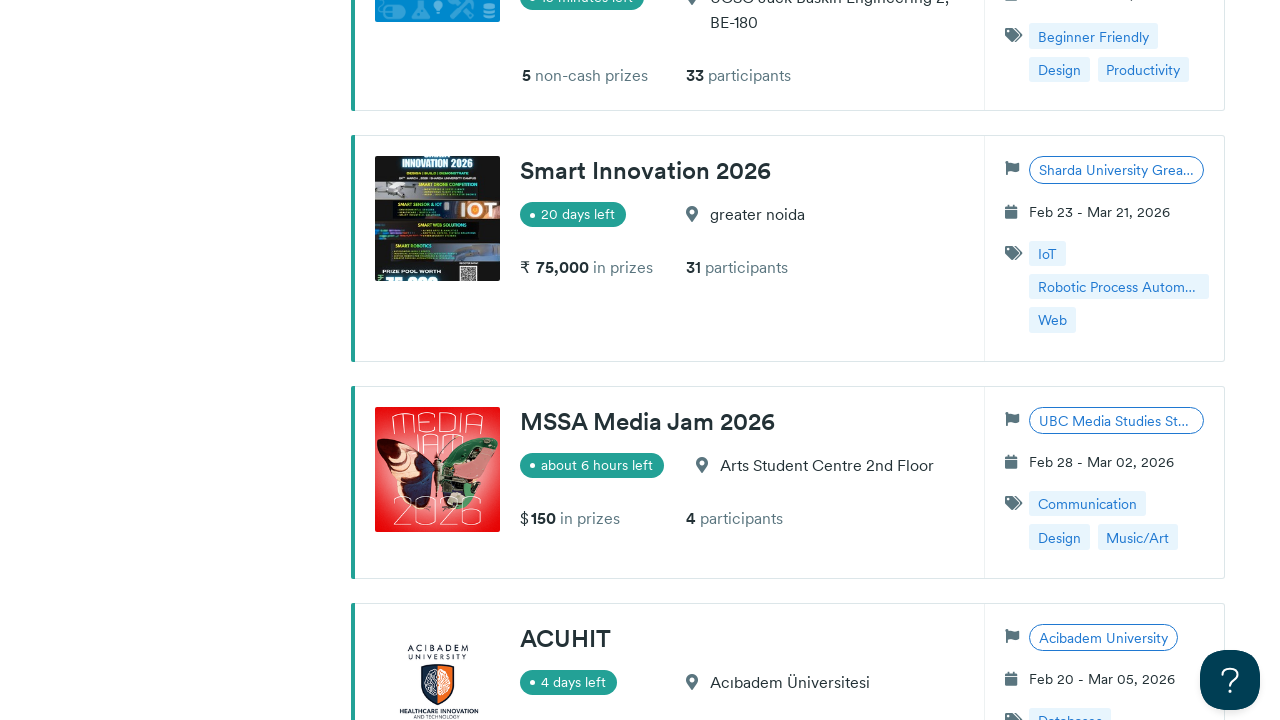

Located end-of-results message element
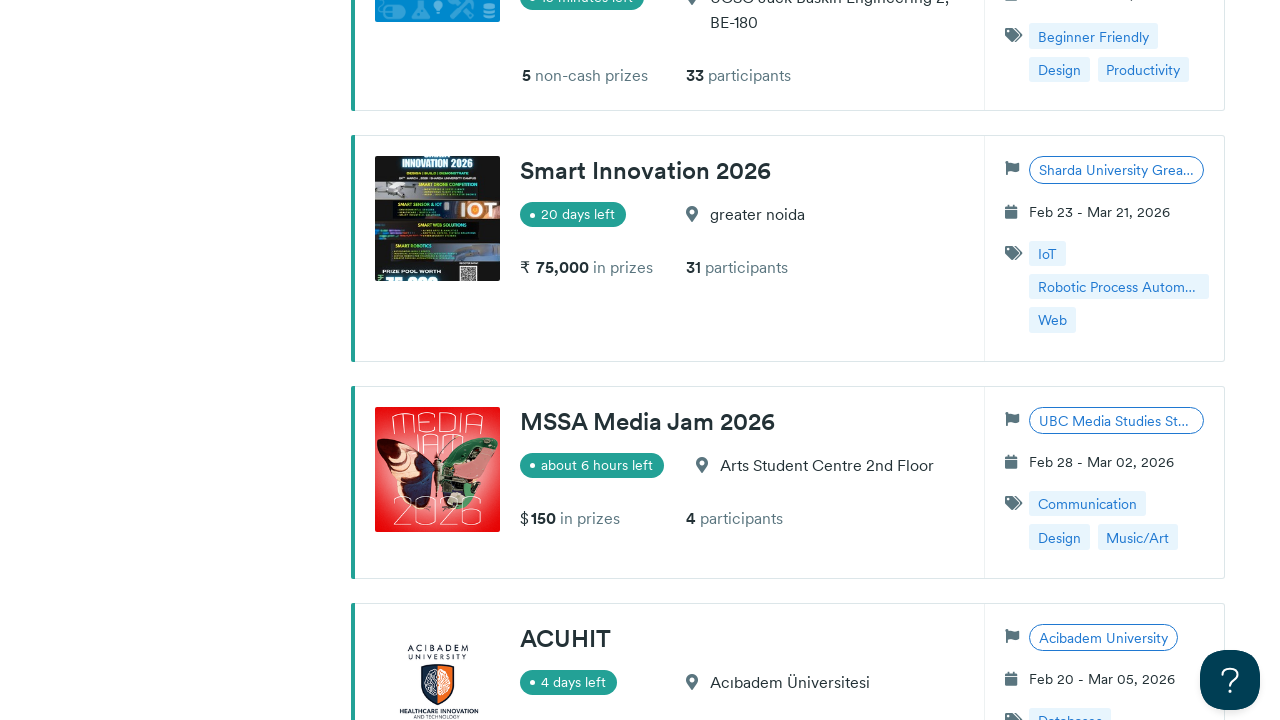

Retrieved new page height after scrolling
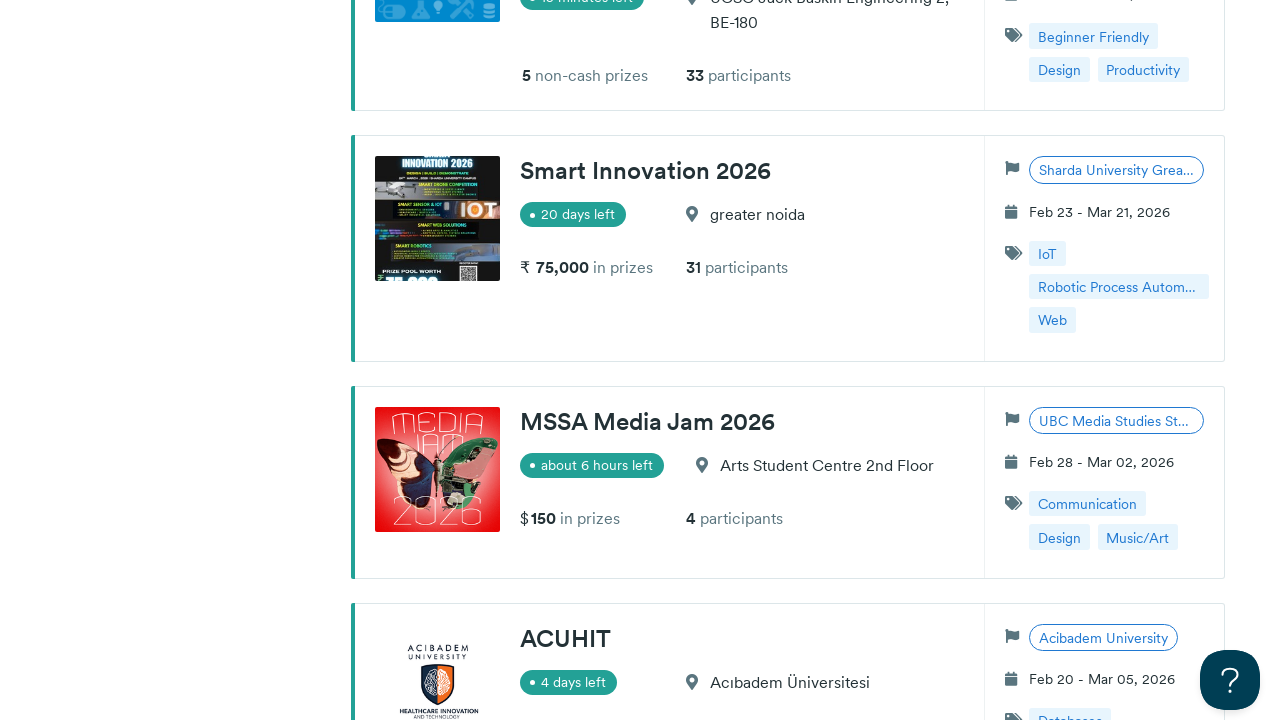

Completed iteration 1 of infinite scroll
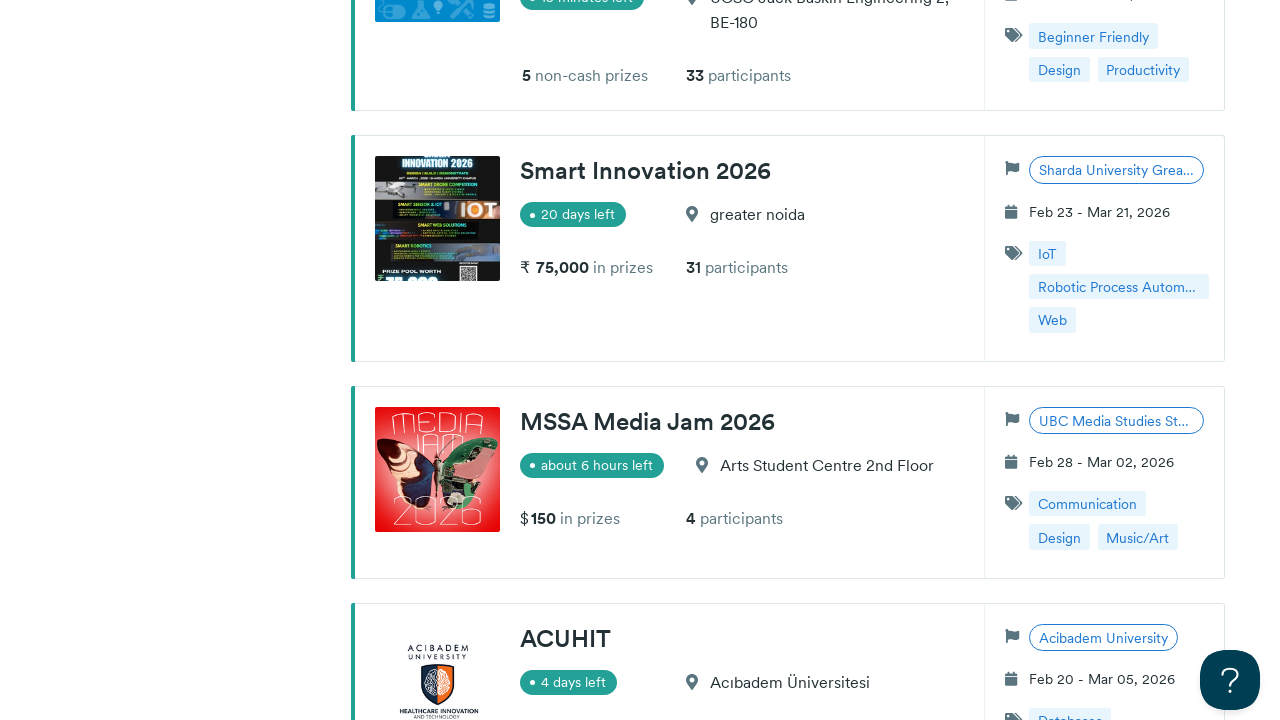

Scrolled to position 3078 pixels
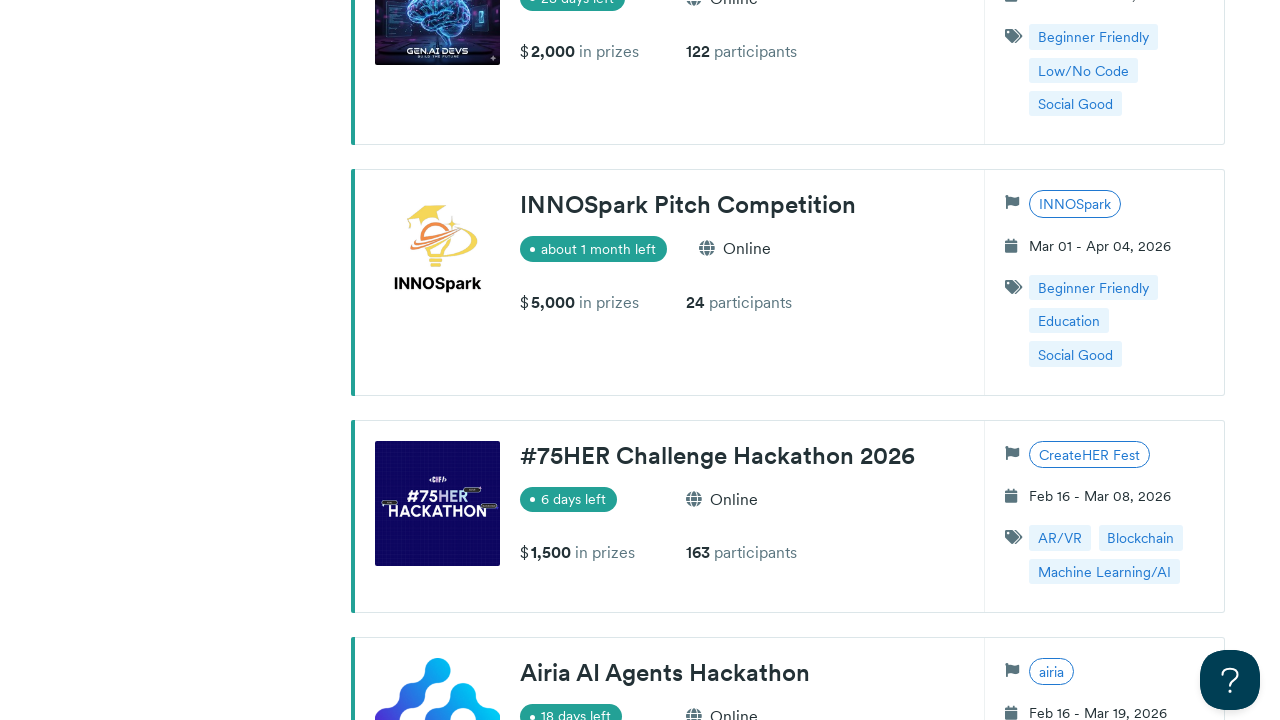

Waited 500ms for content to load after scroll
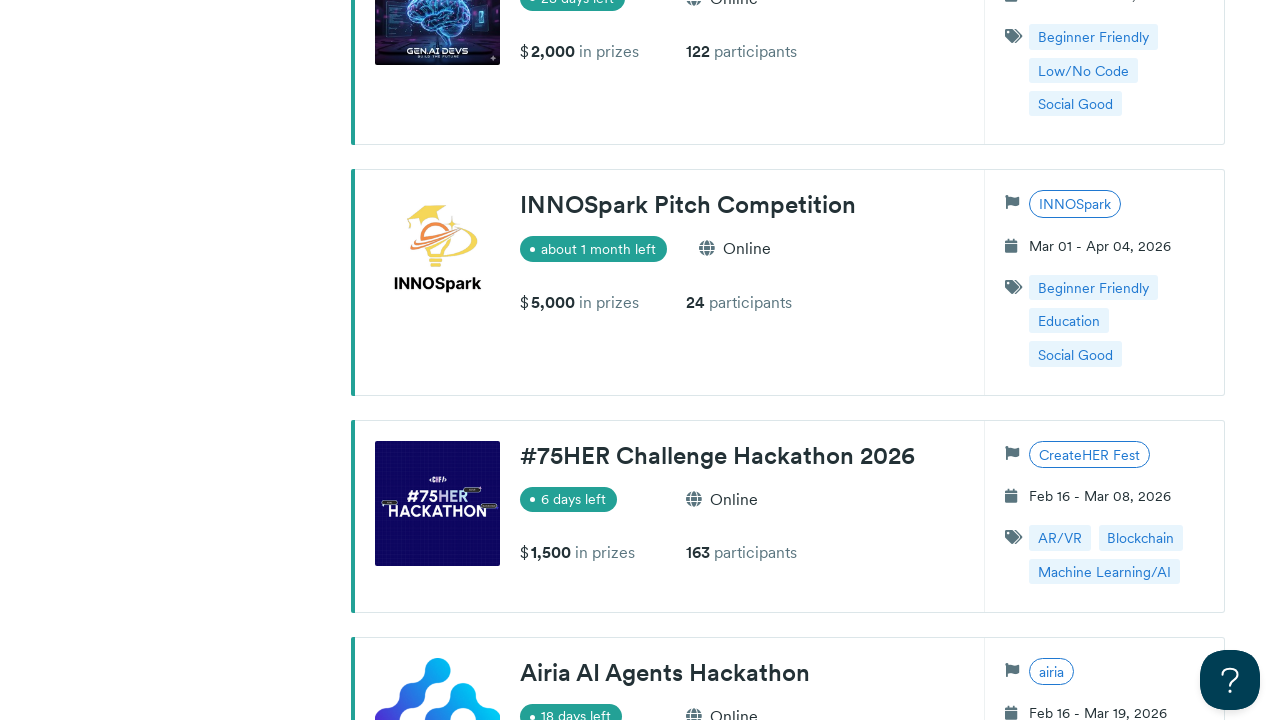

Scrolled to position 4078 pixels
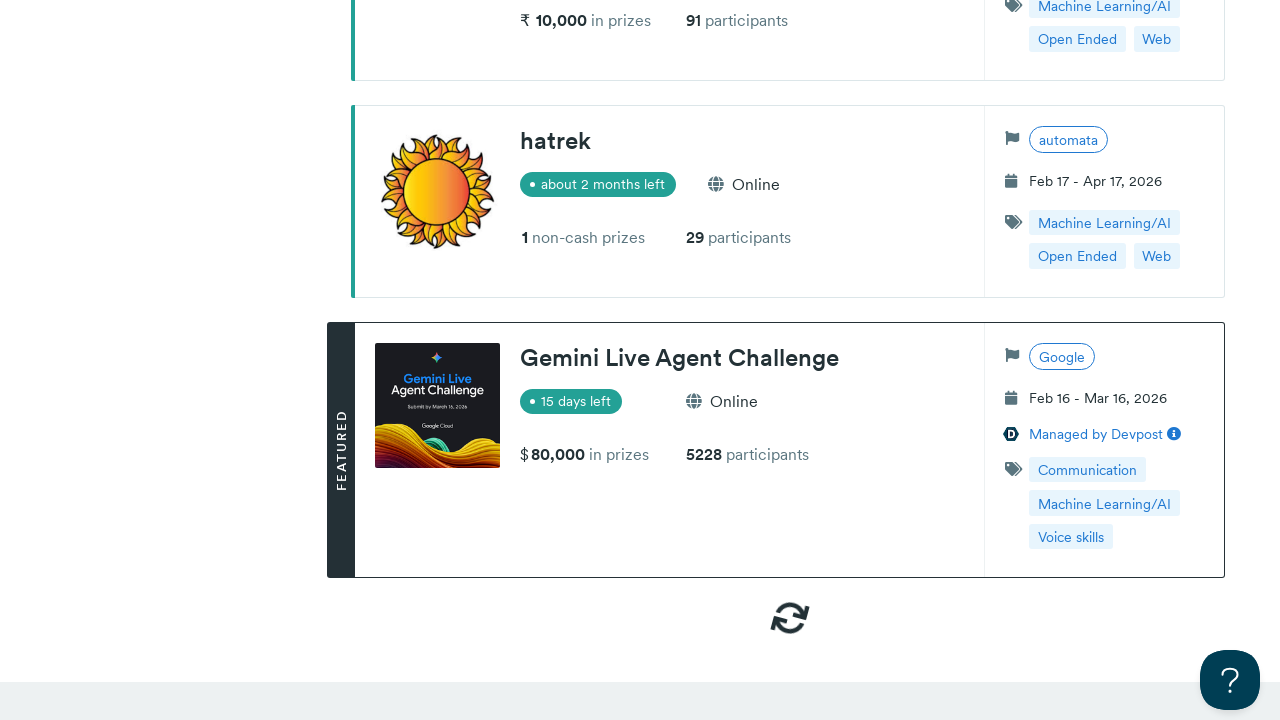

Waited 500ms for content to load after scroll
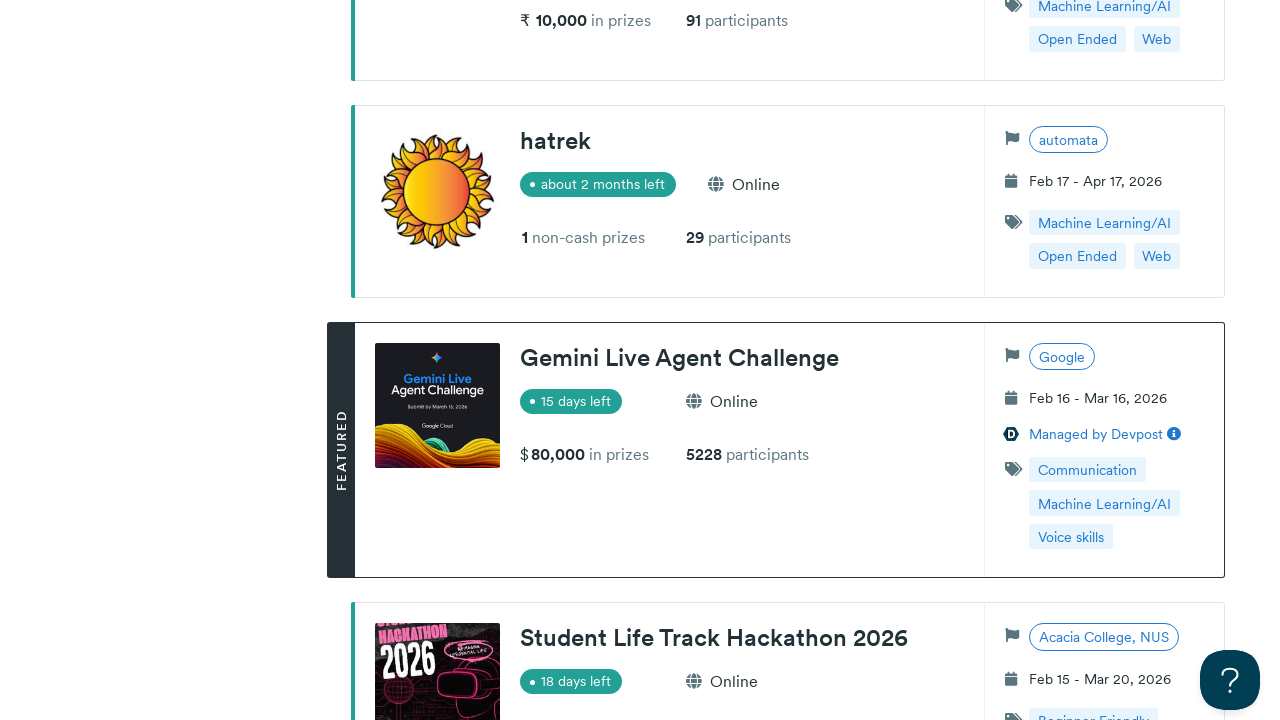

Waited 1000ms for additional content to load
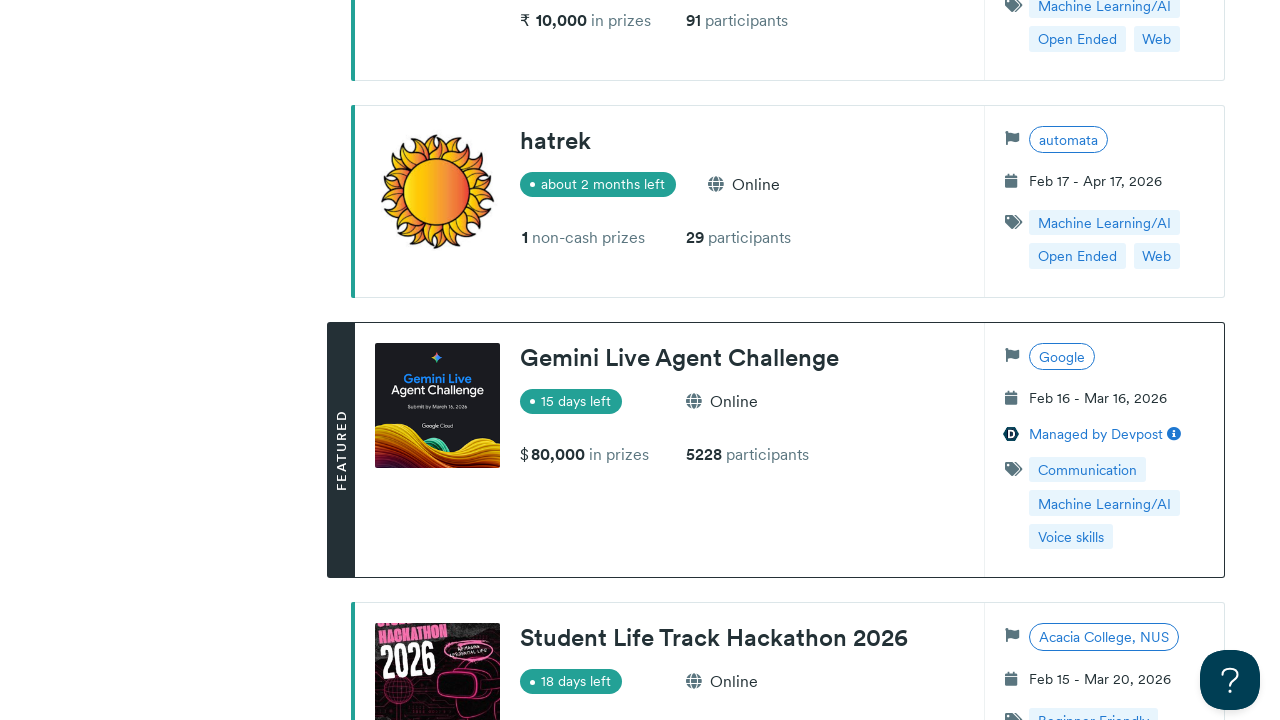

Located end-of-results message element
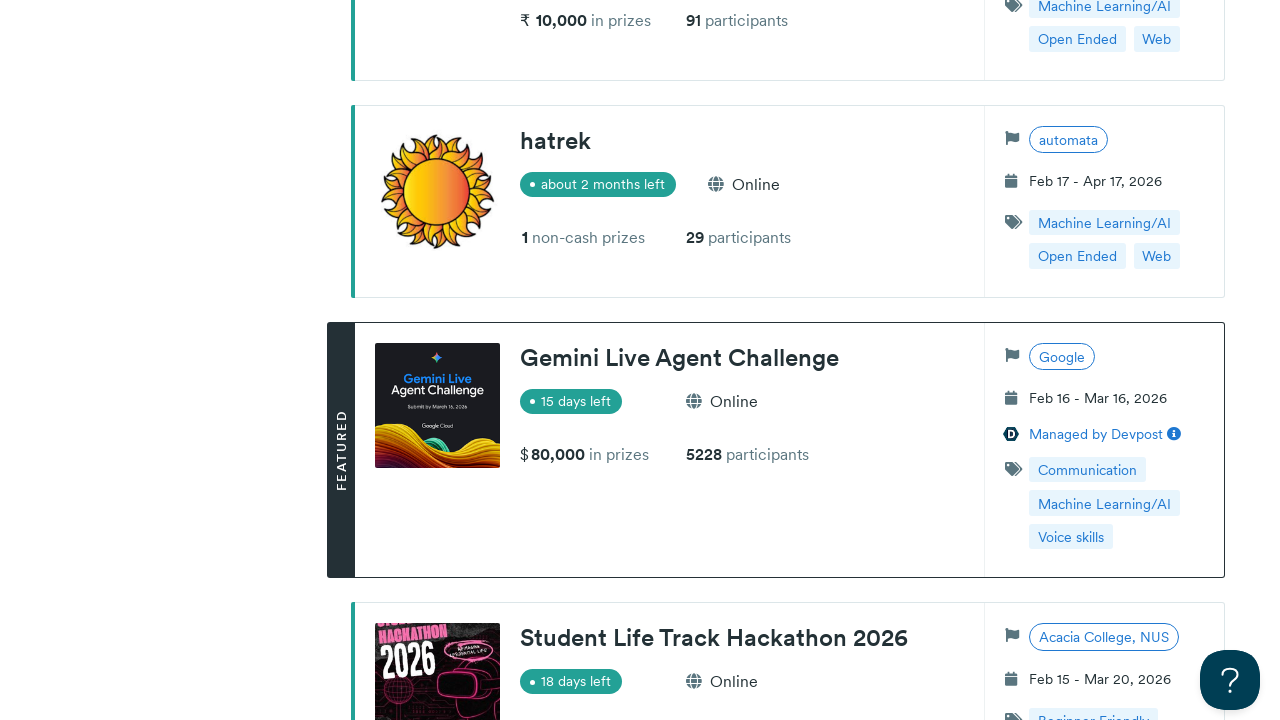

Retrieved new page height after scrolling
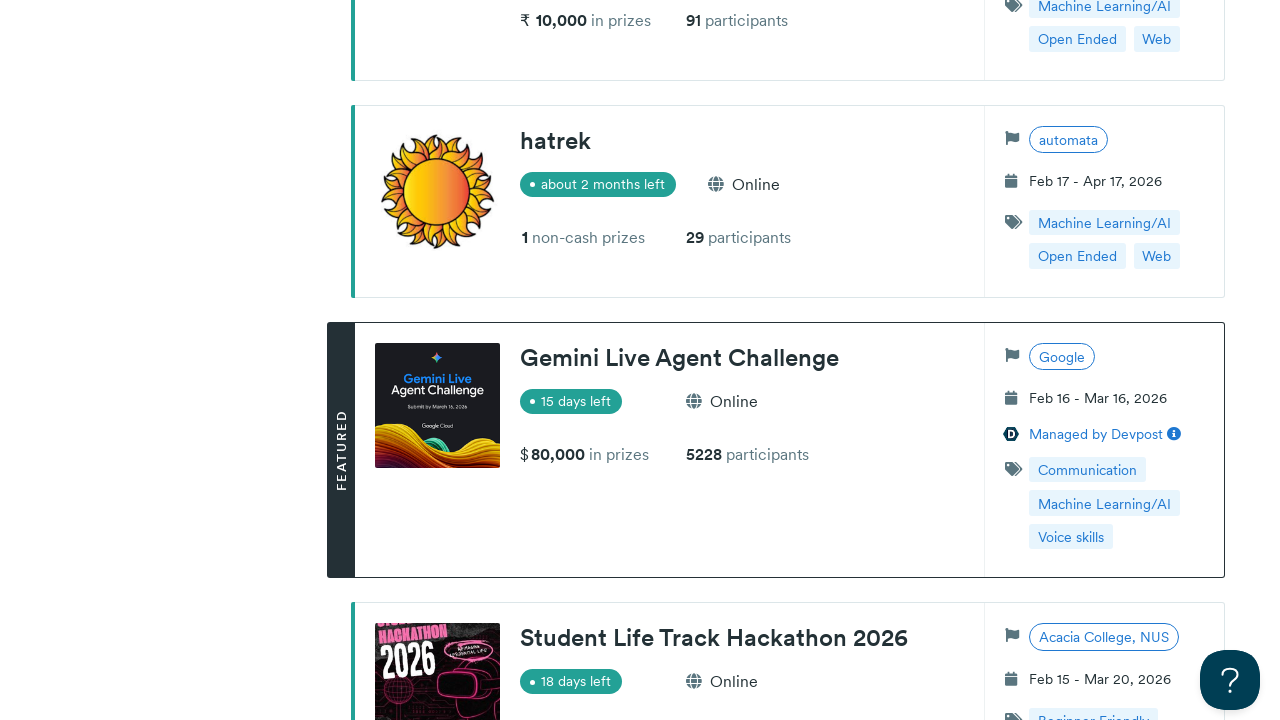

Completed iteration 2 of infinite scroll
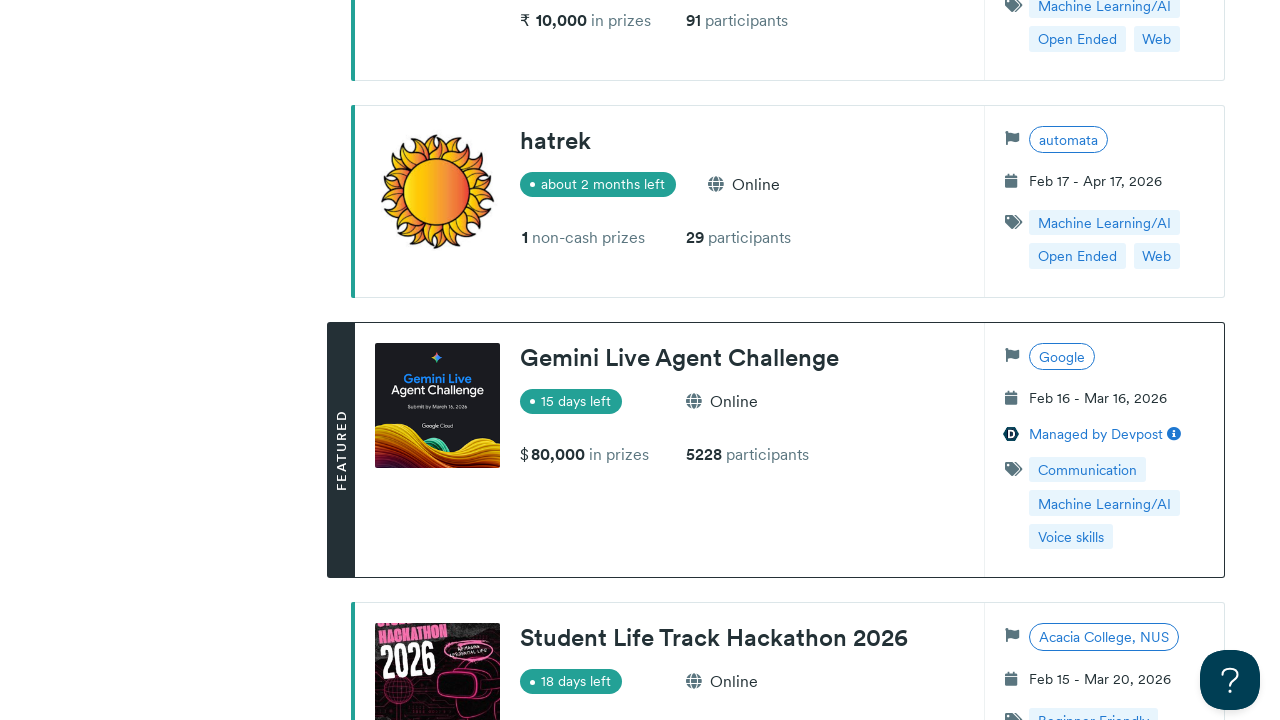

Scrolled to position 5289 pixels
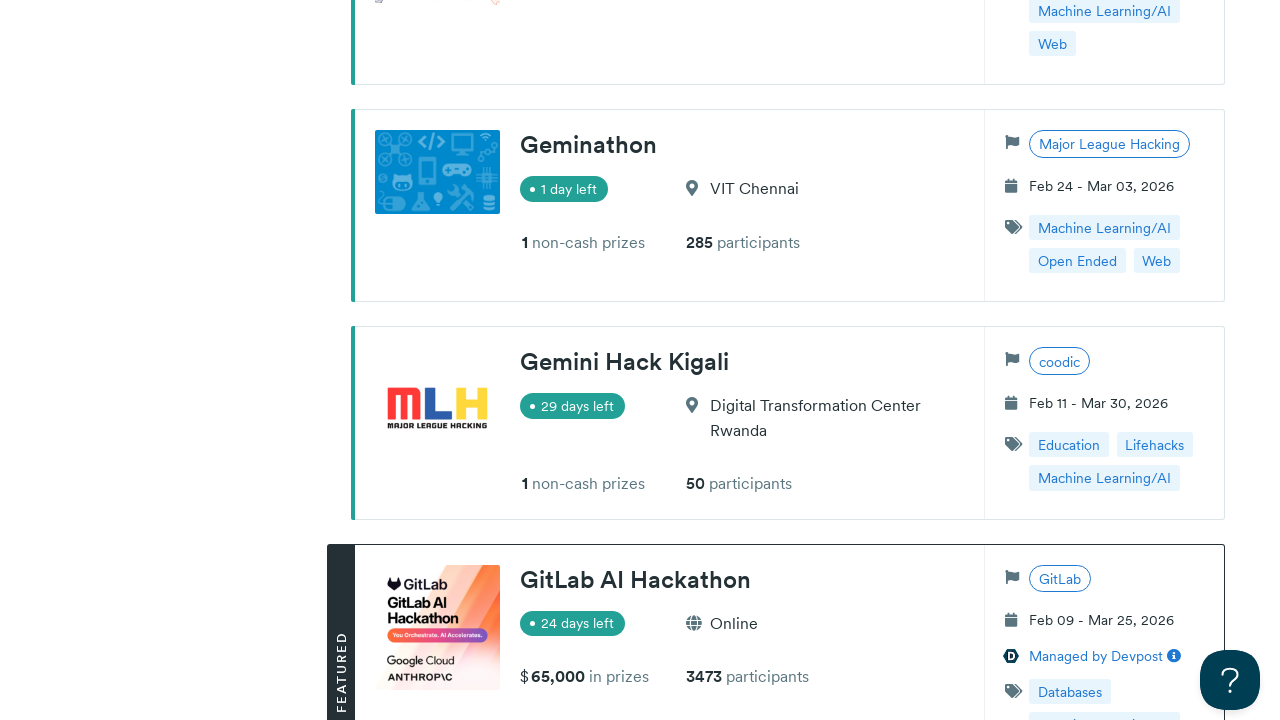

Waited 500ms for content to load after scroll
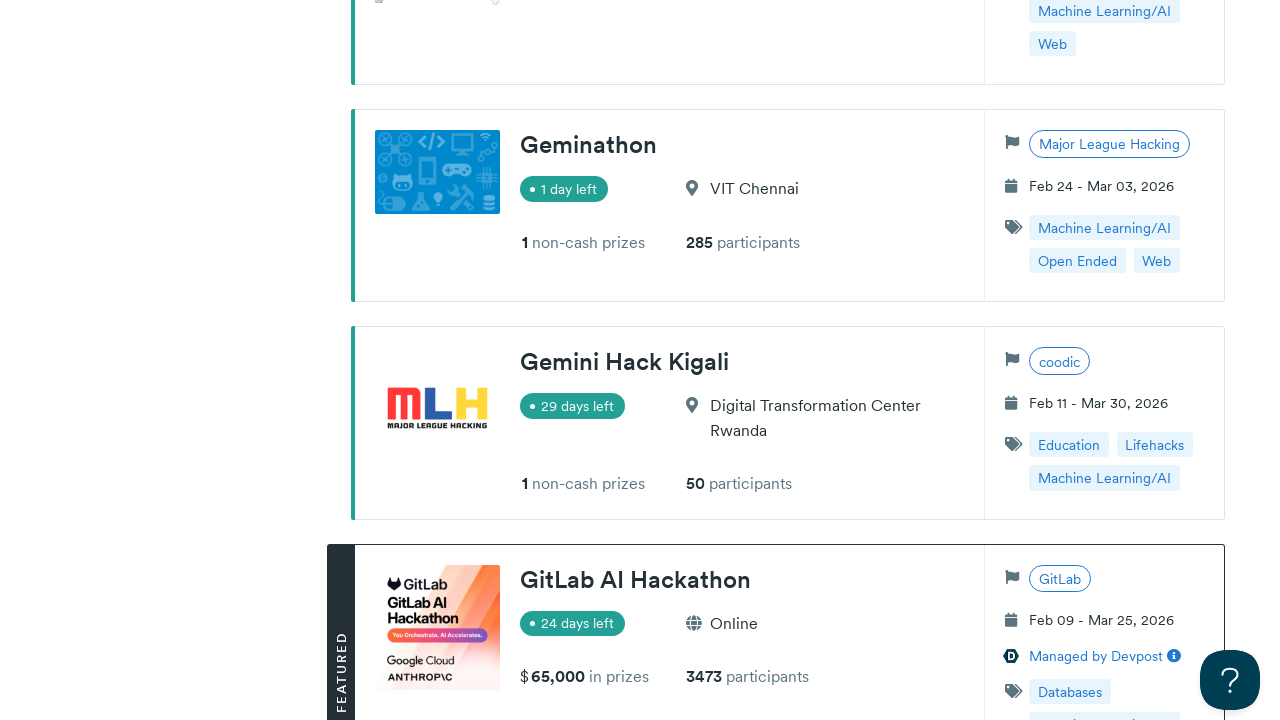

Scrolled to position 6289 pixels
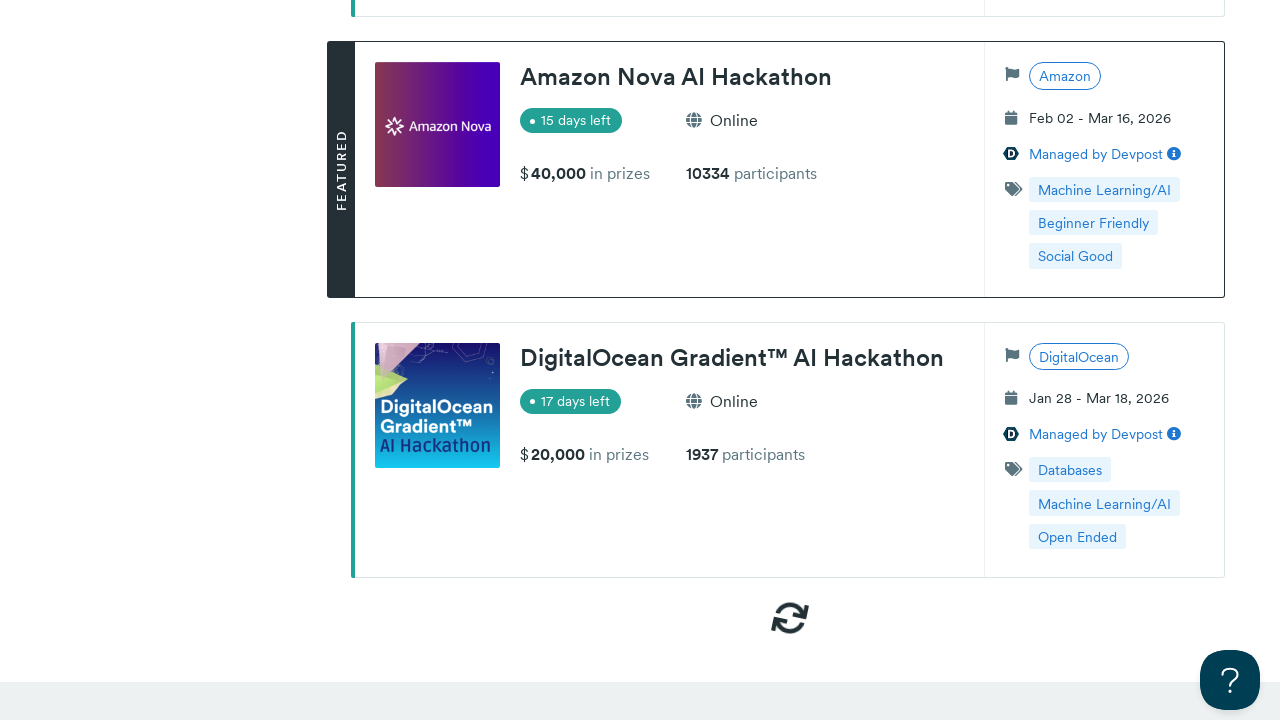

Waited 500ms for content to load after scroll
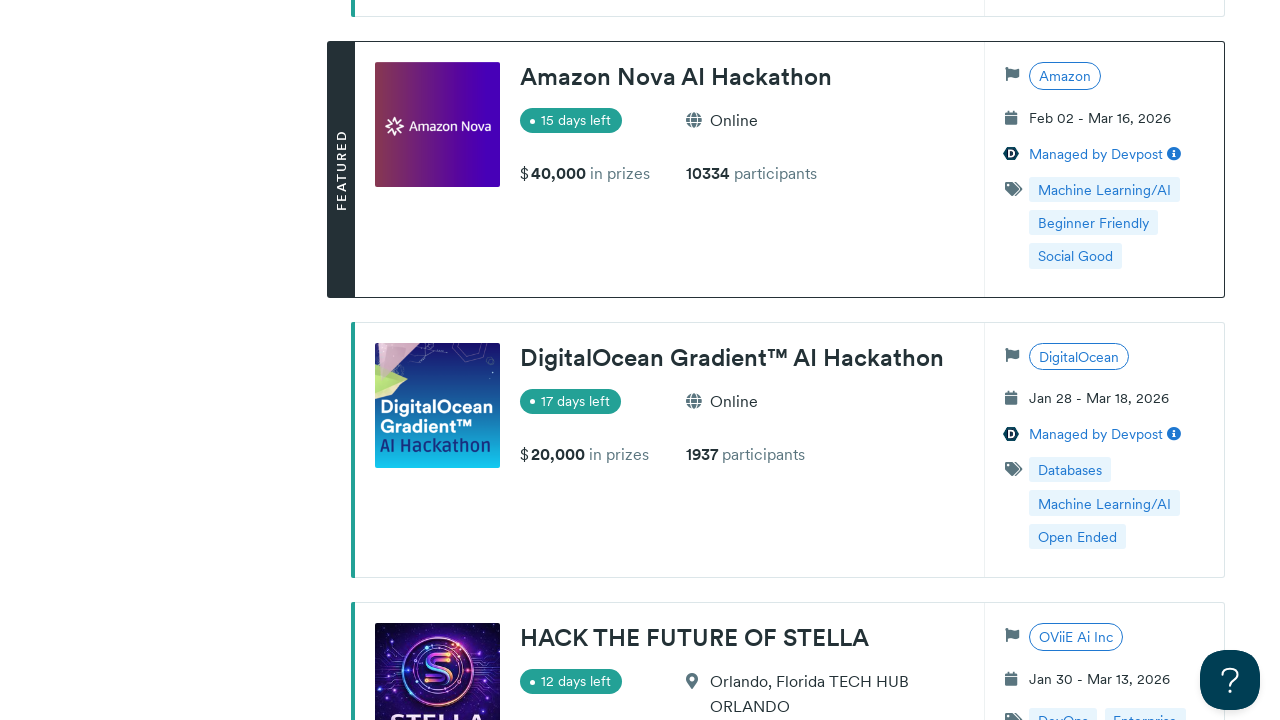

Waited 1000ms for additional content to load
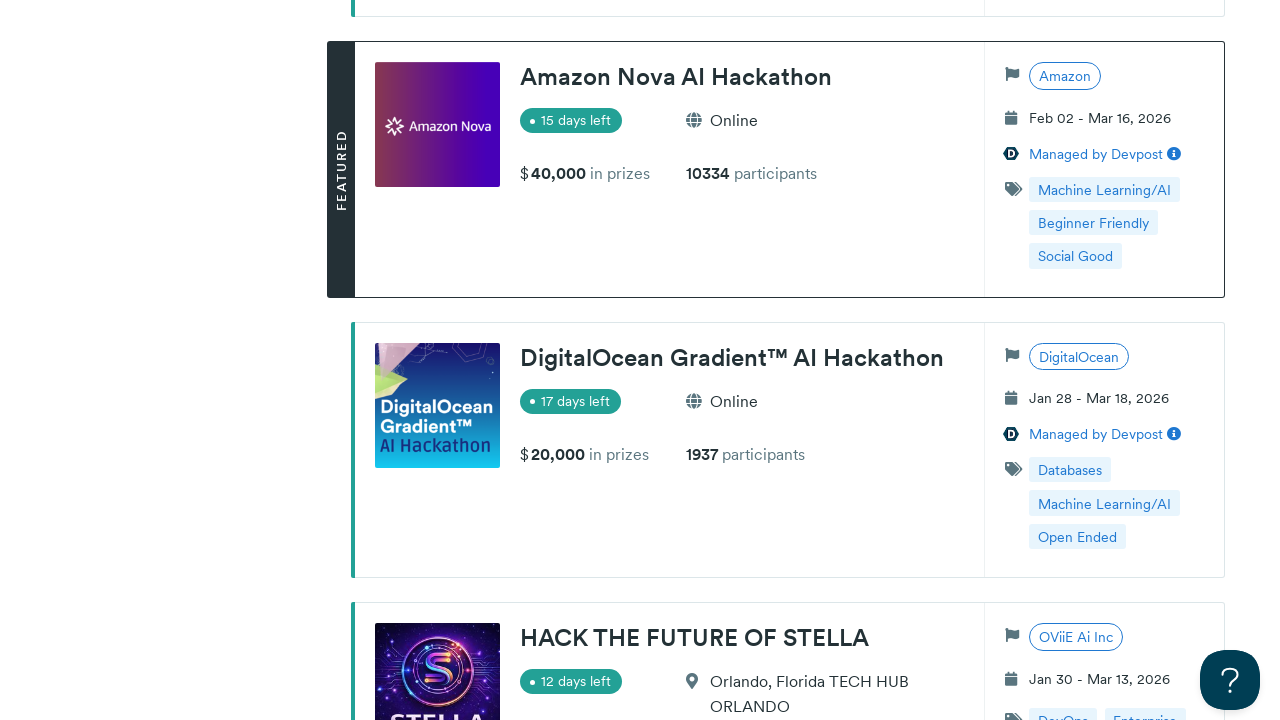

Located end-of-results message element
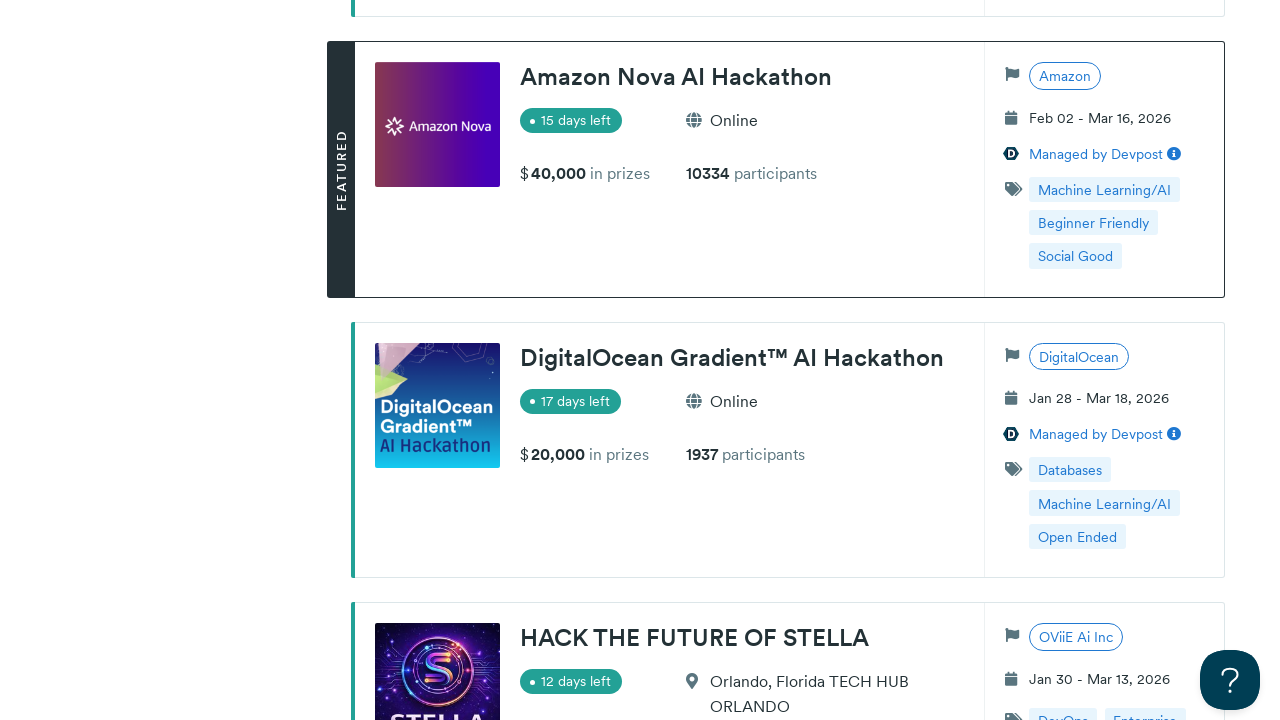

Retrieved new page height after scrolling
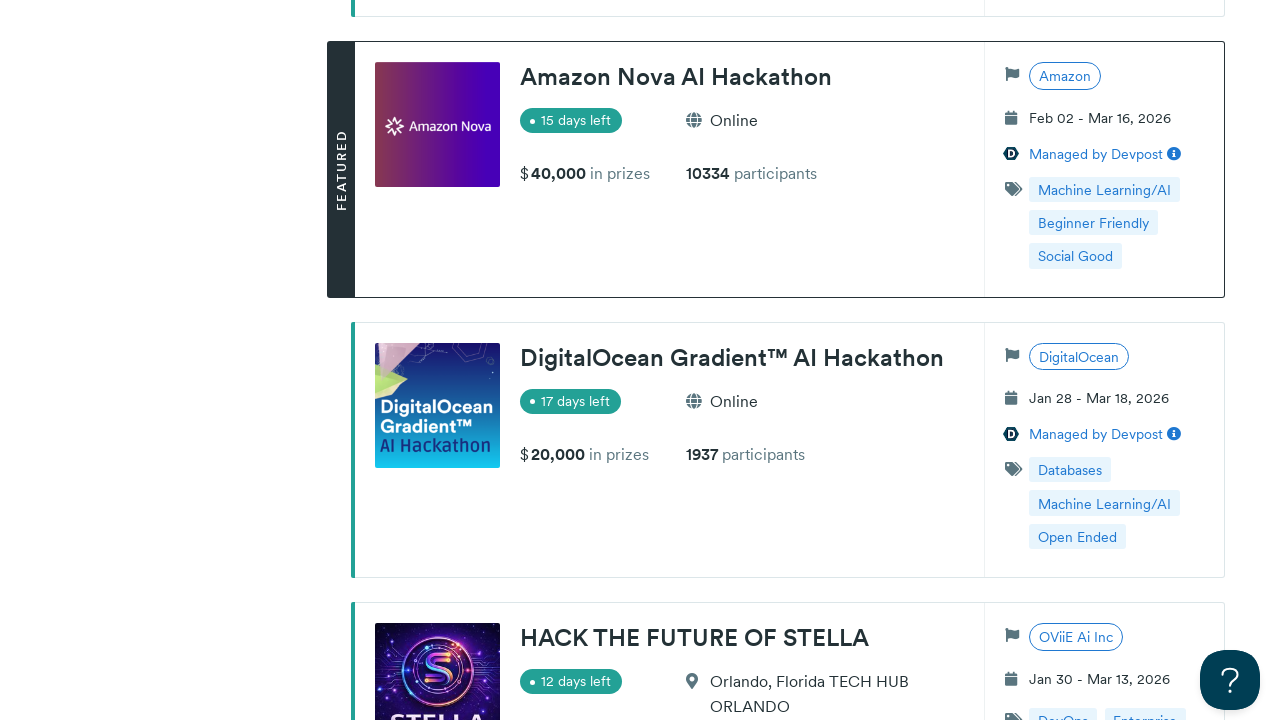

Completed iteration 3 of infinite scroll
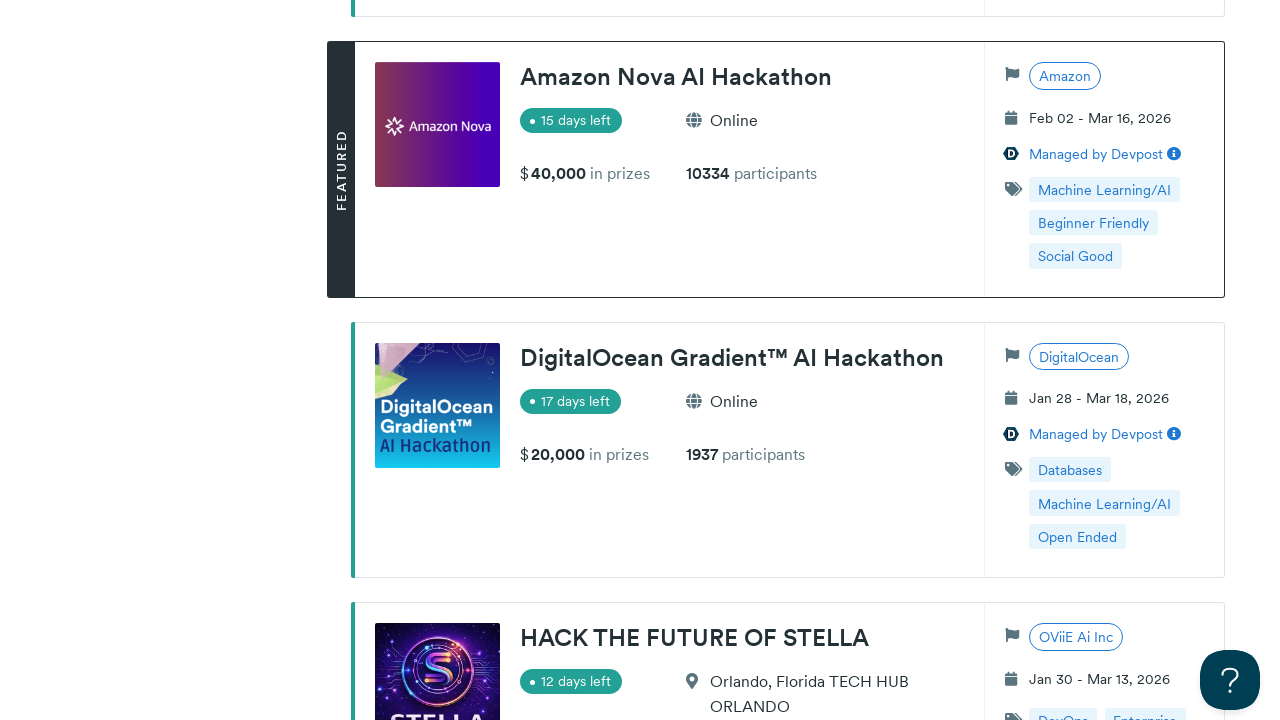

Scrolled to position 7443 pixels
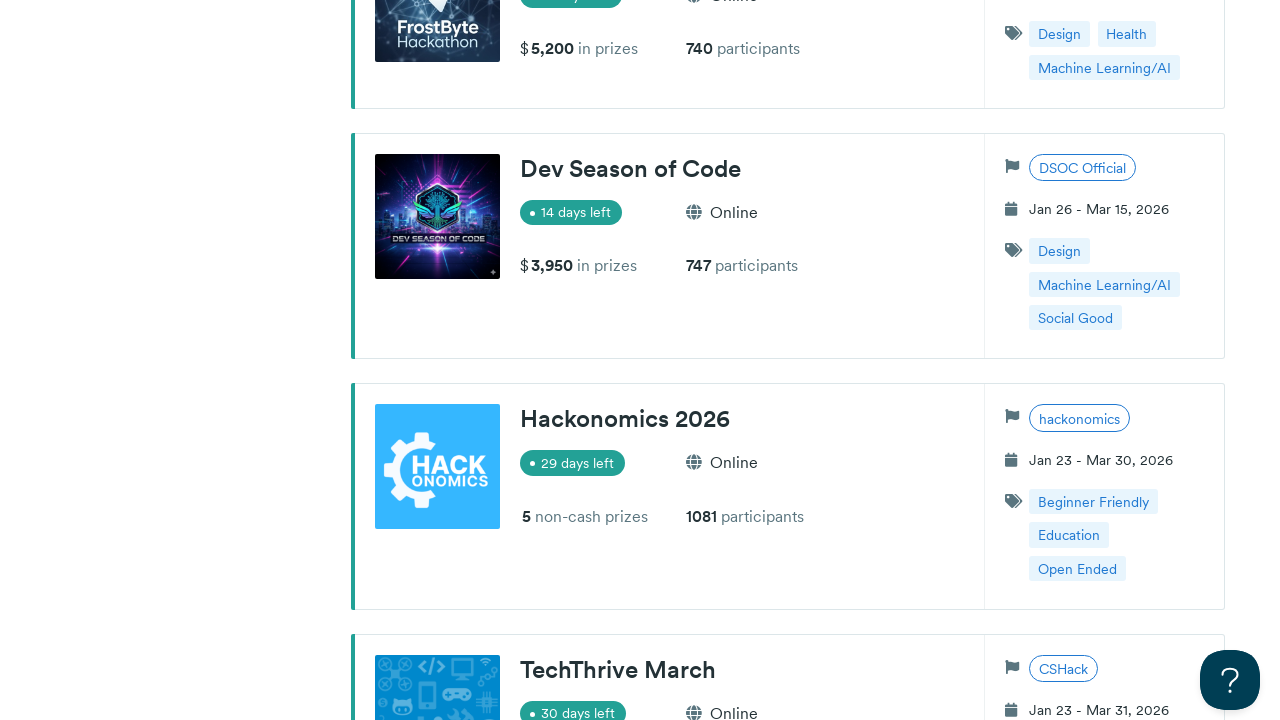

Waited 500ms for content to load after scroll
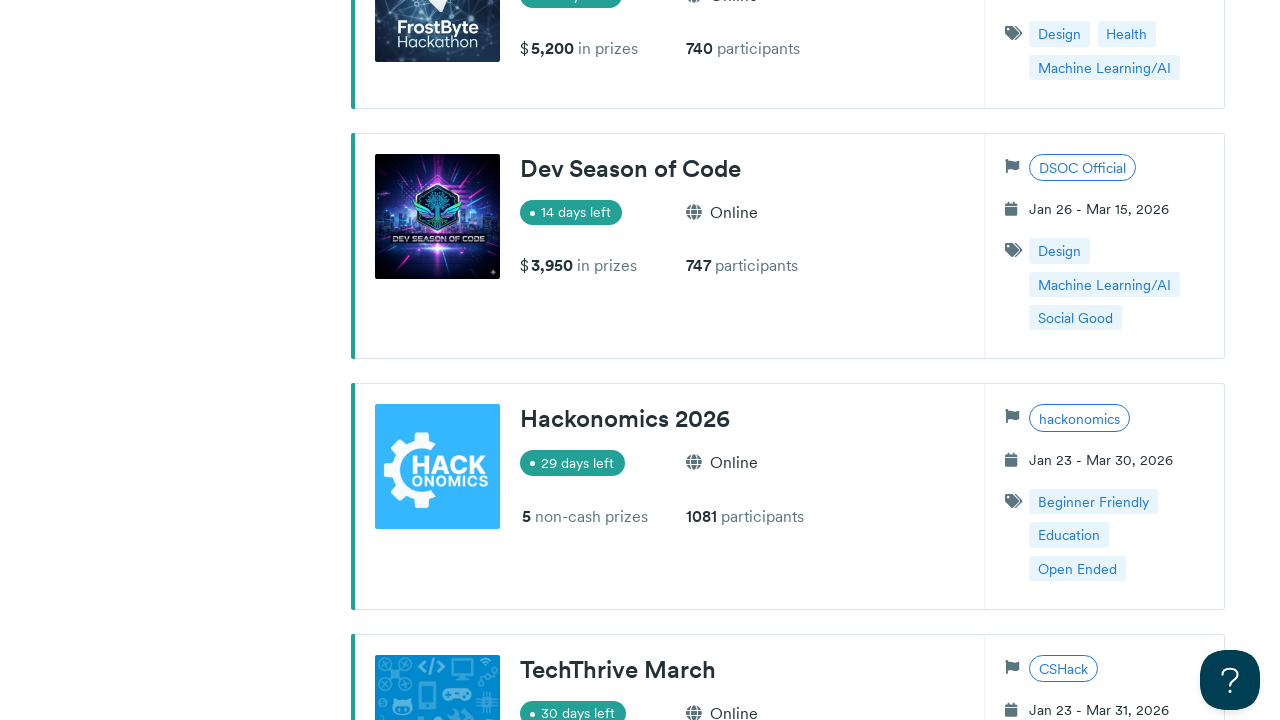

Scrolled to position 8443 pixels
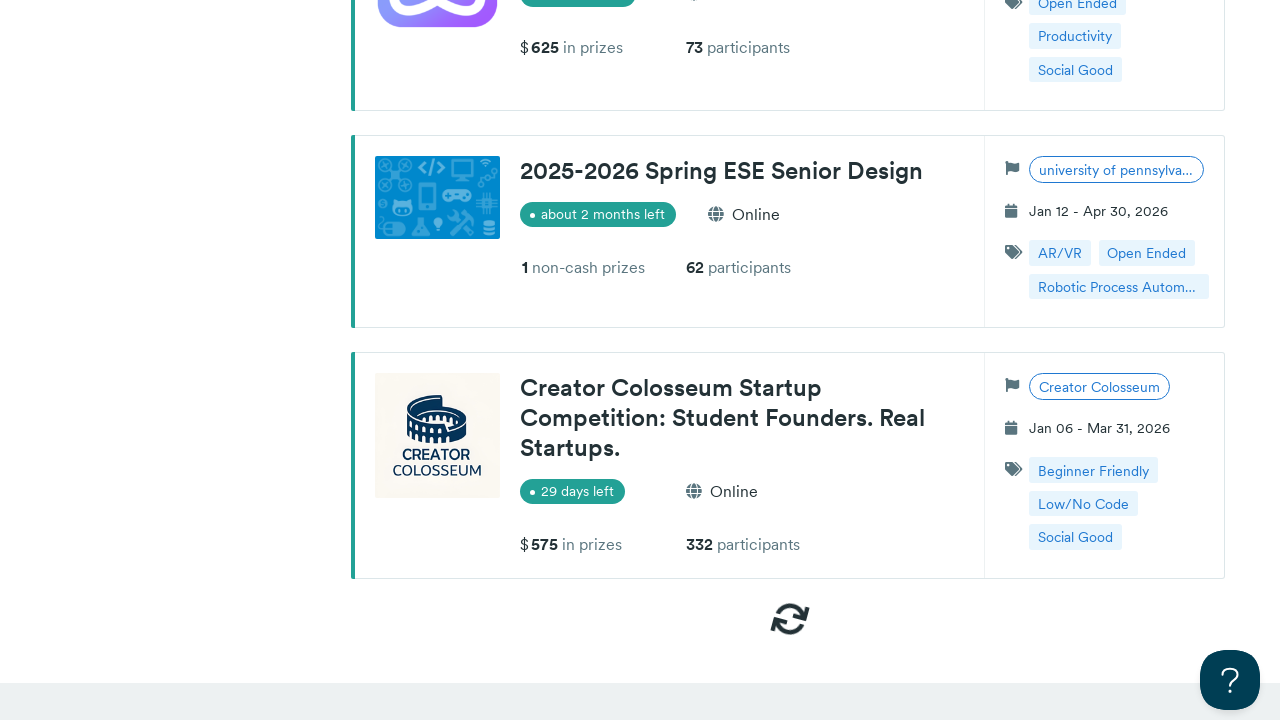

Waited 500ms for content to load after scroll
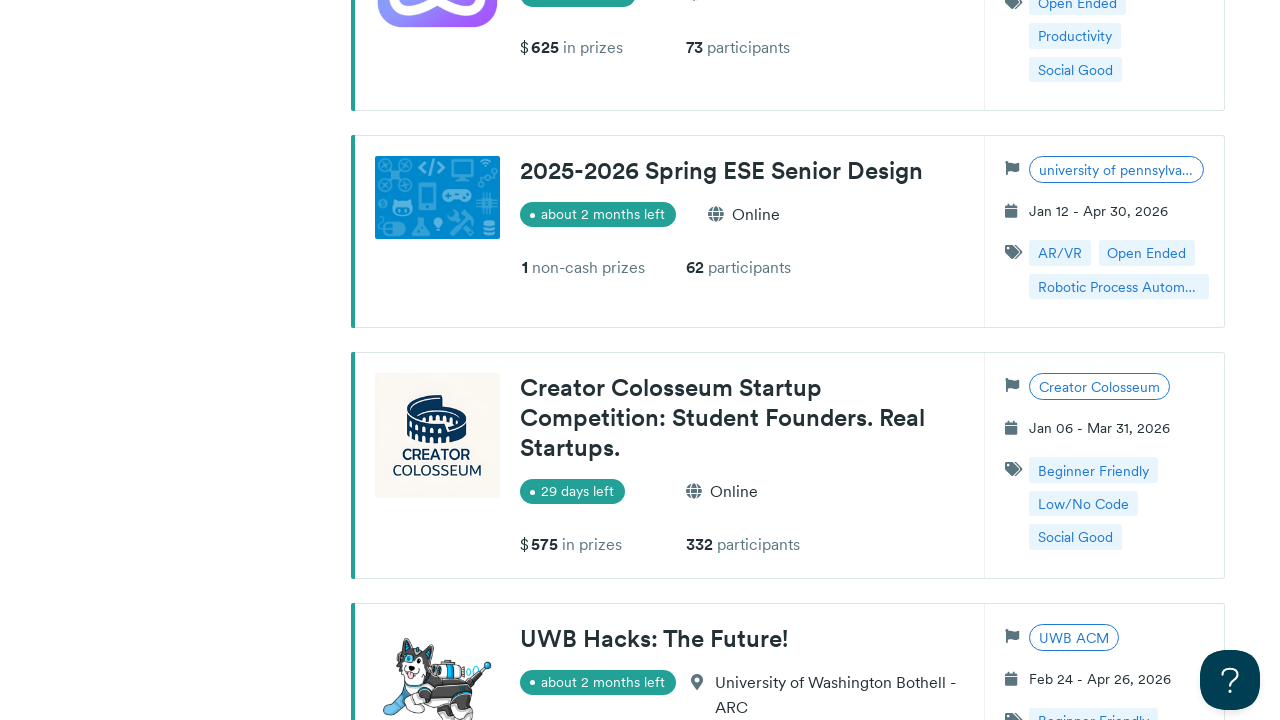

Waited 1000ms for additional content to load
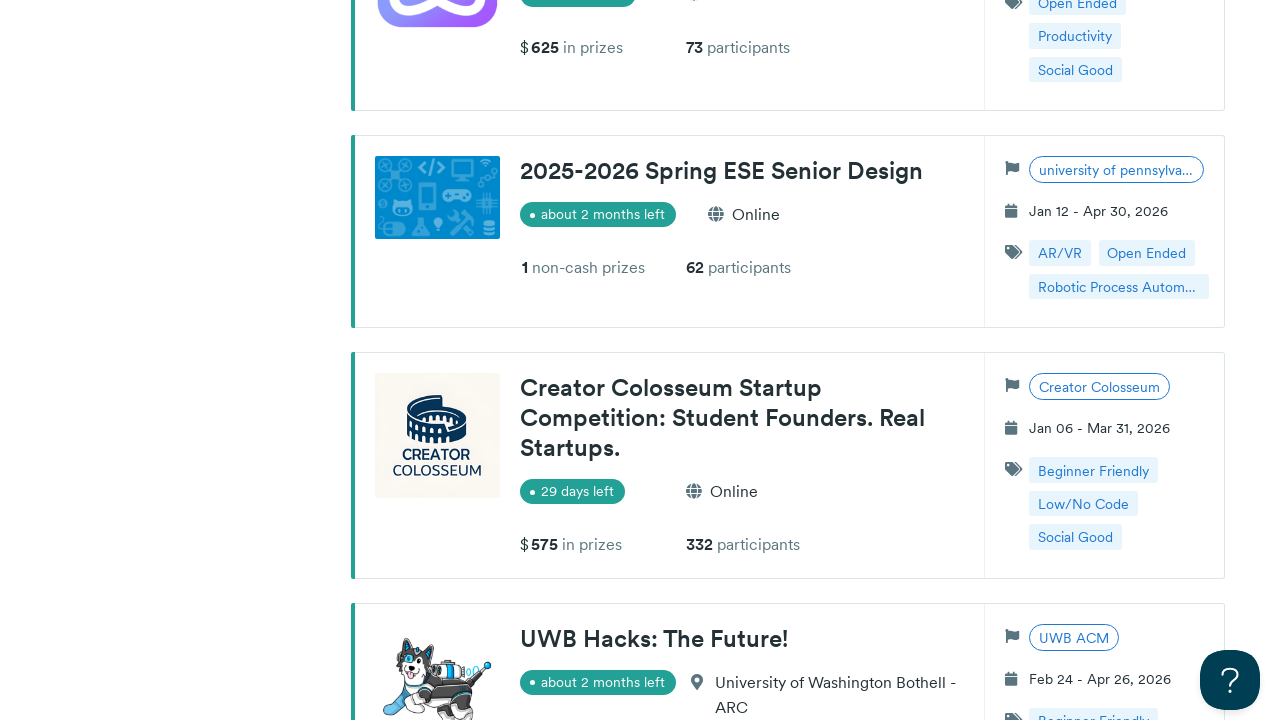

Located end-of-results message element
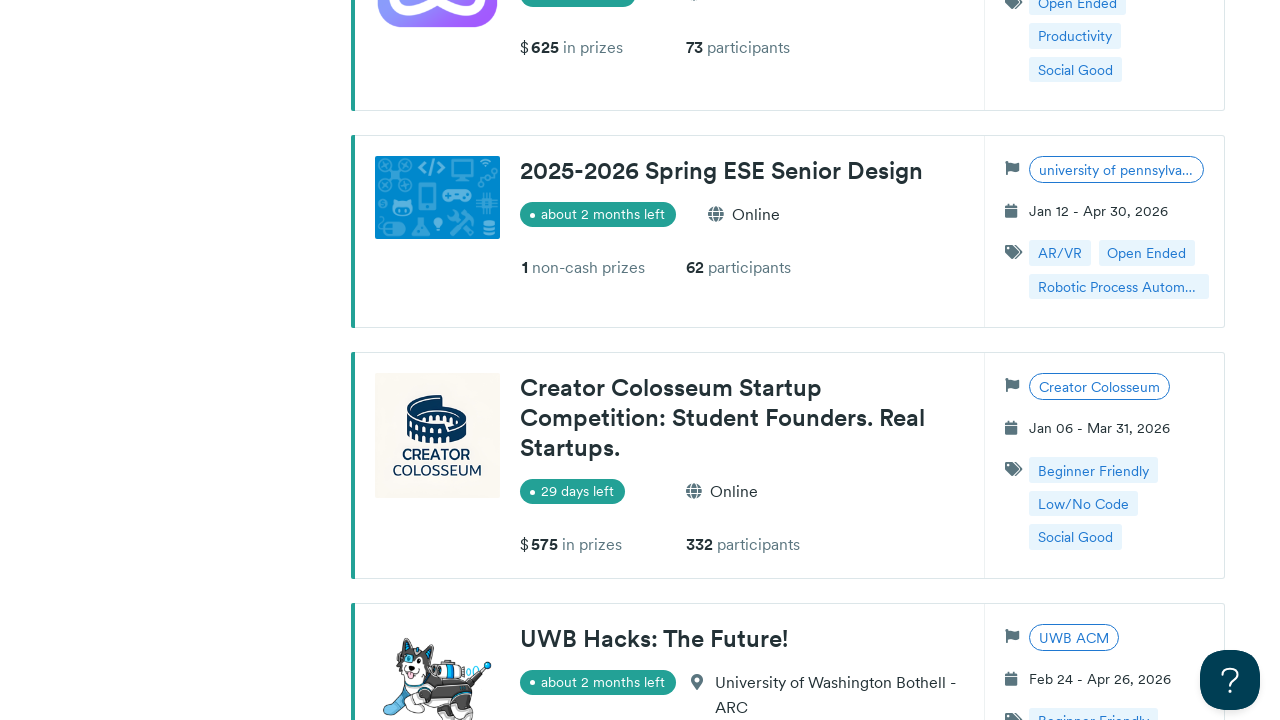

Retrieved new page height after scrolling
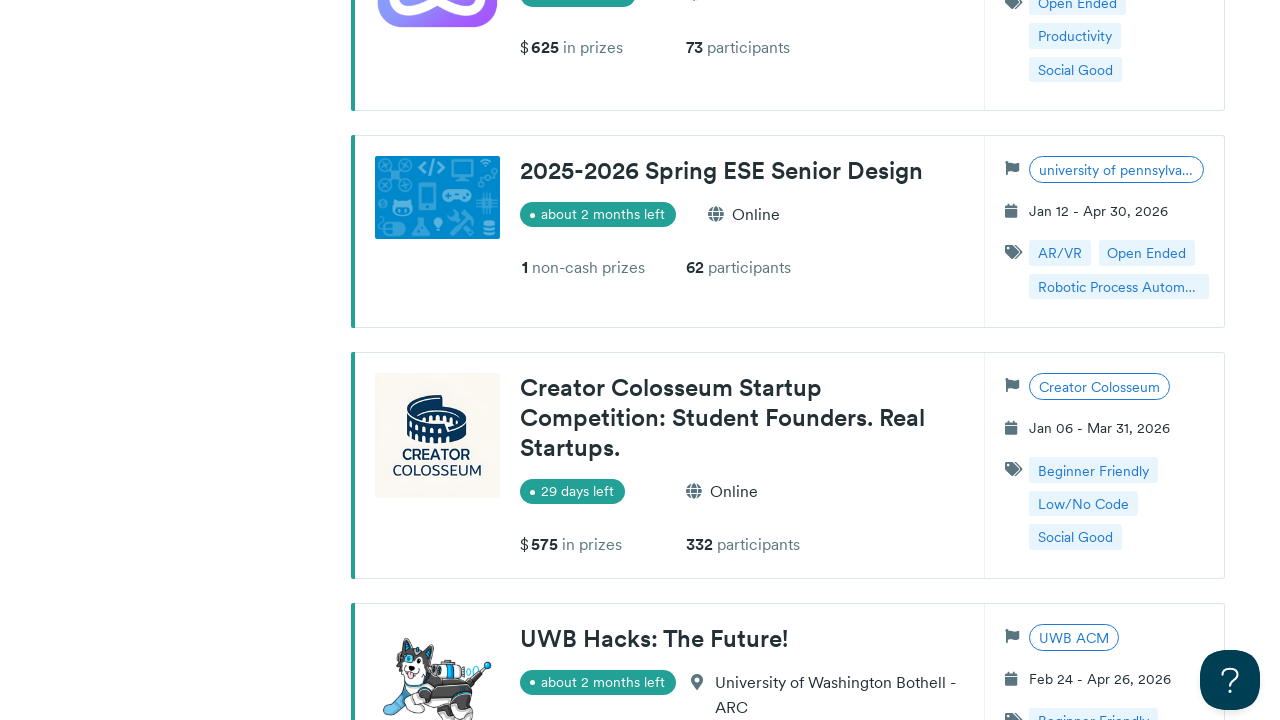

Completed iteration 4 of infinite scroll
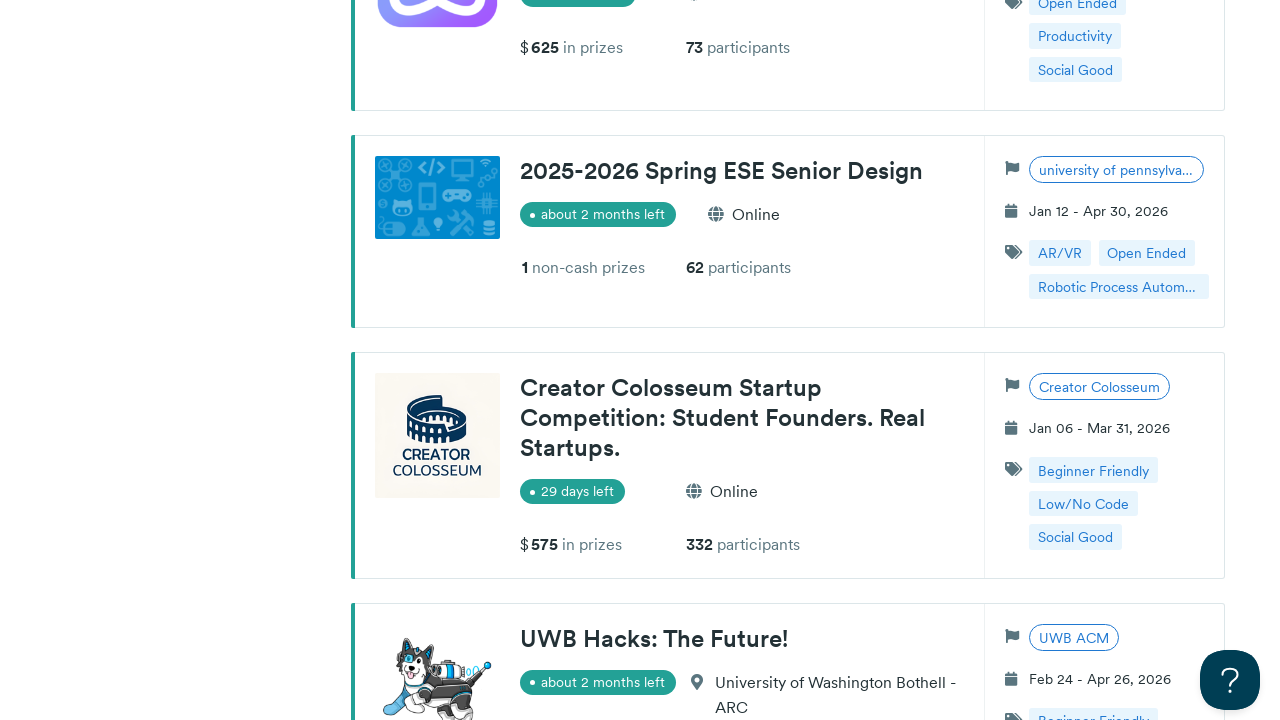

Scrolled to position 9632 pixels
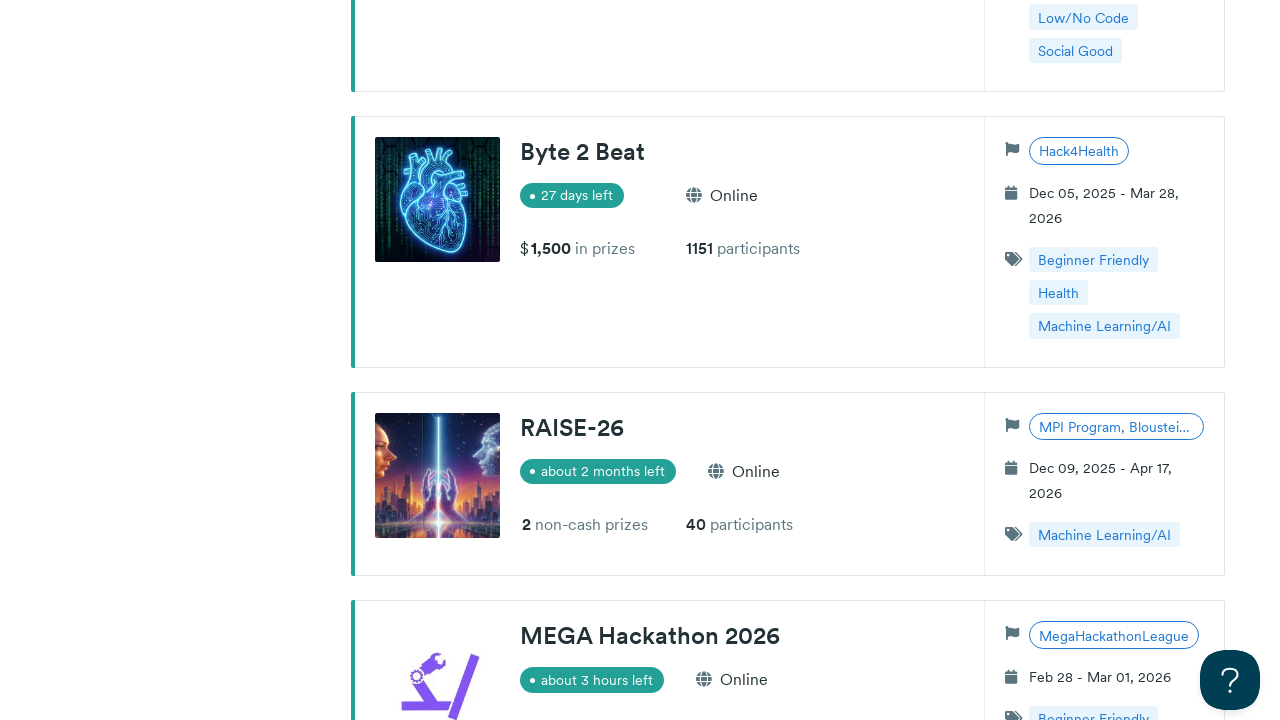

Waited 500ms for content to load after scroll
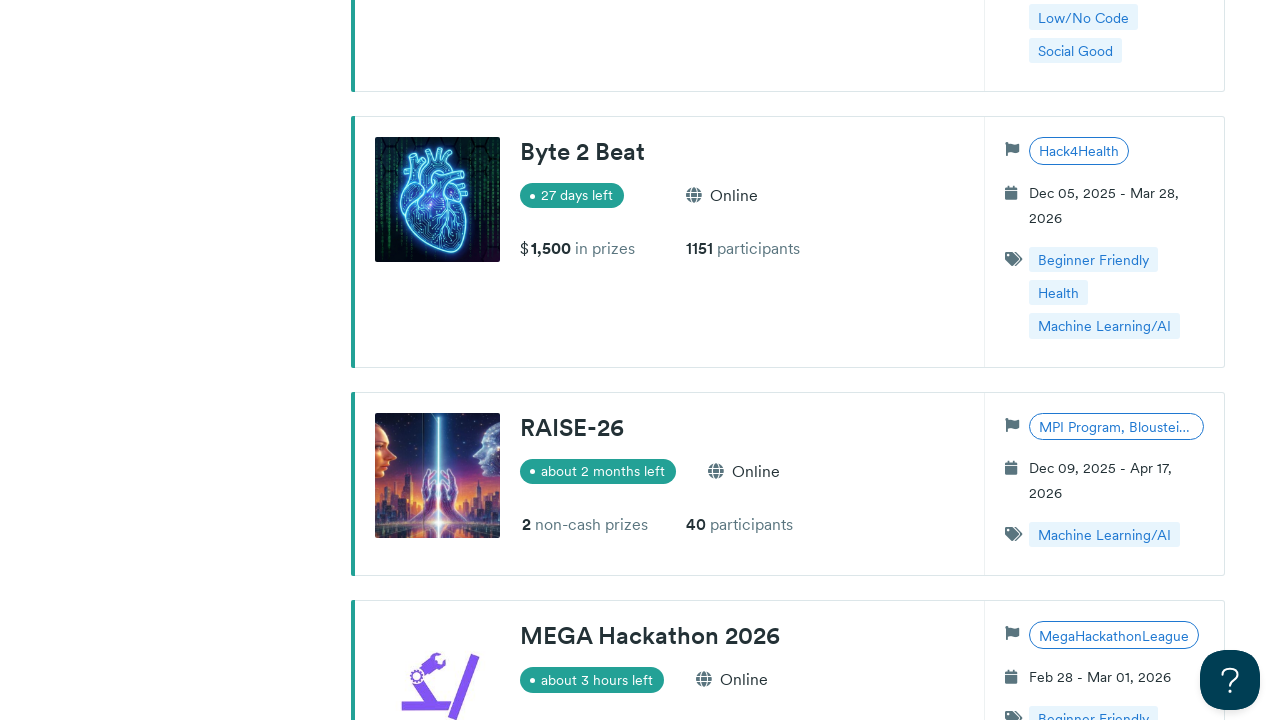

Scrolled to position 10632 pixels
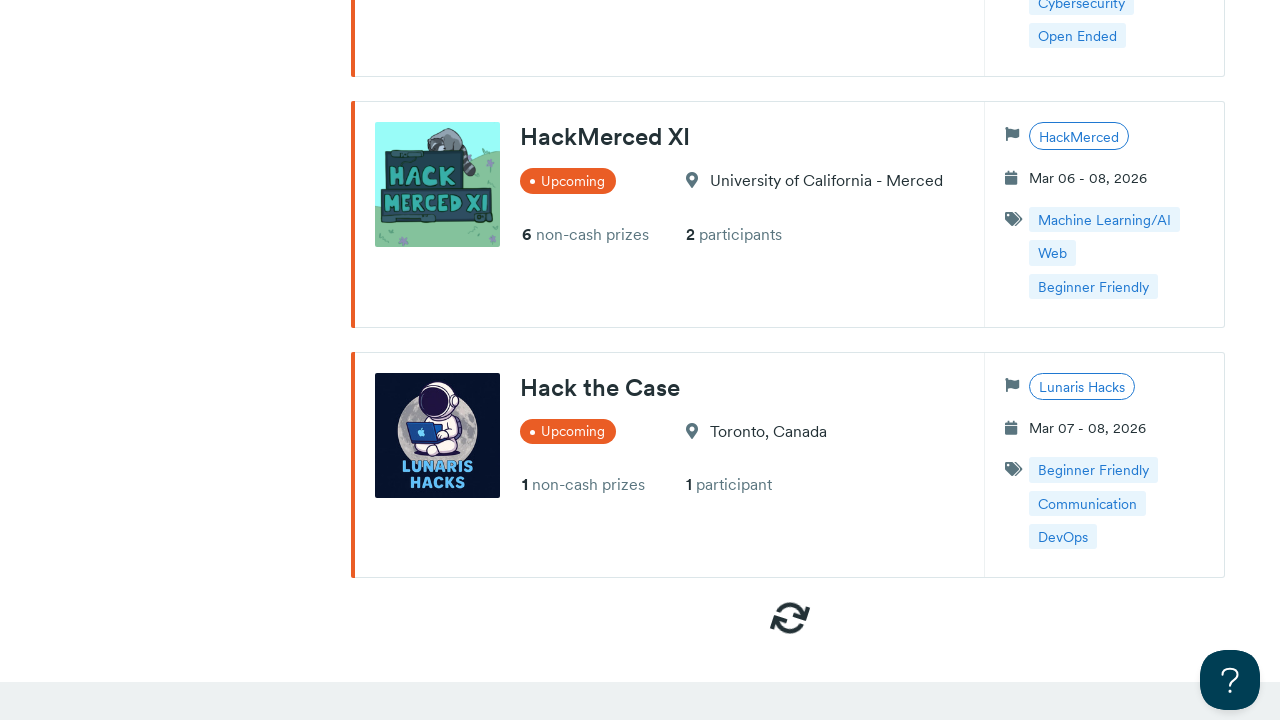

Waited 500ms for content to load after scroll
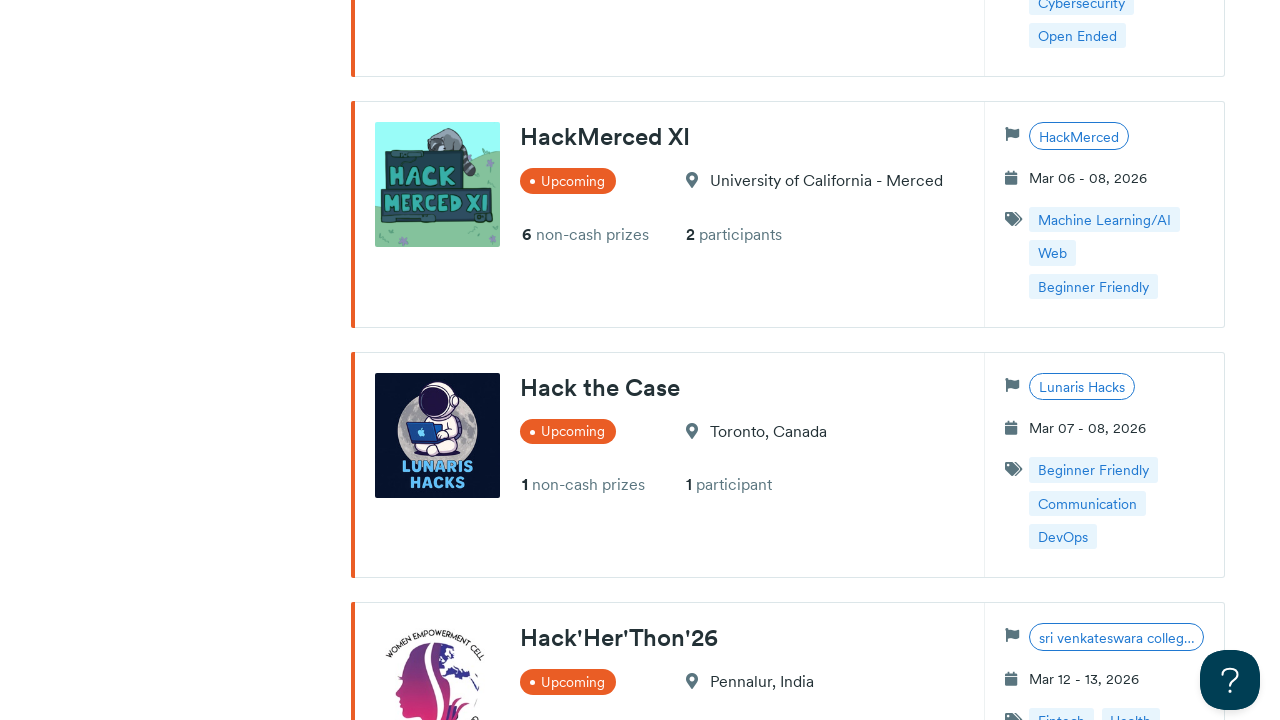

Waited 1000ms for additional content to load
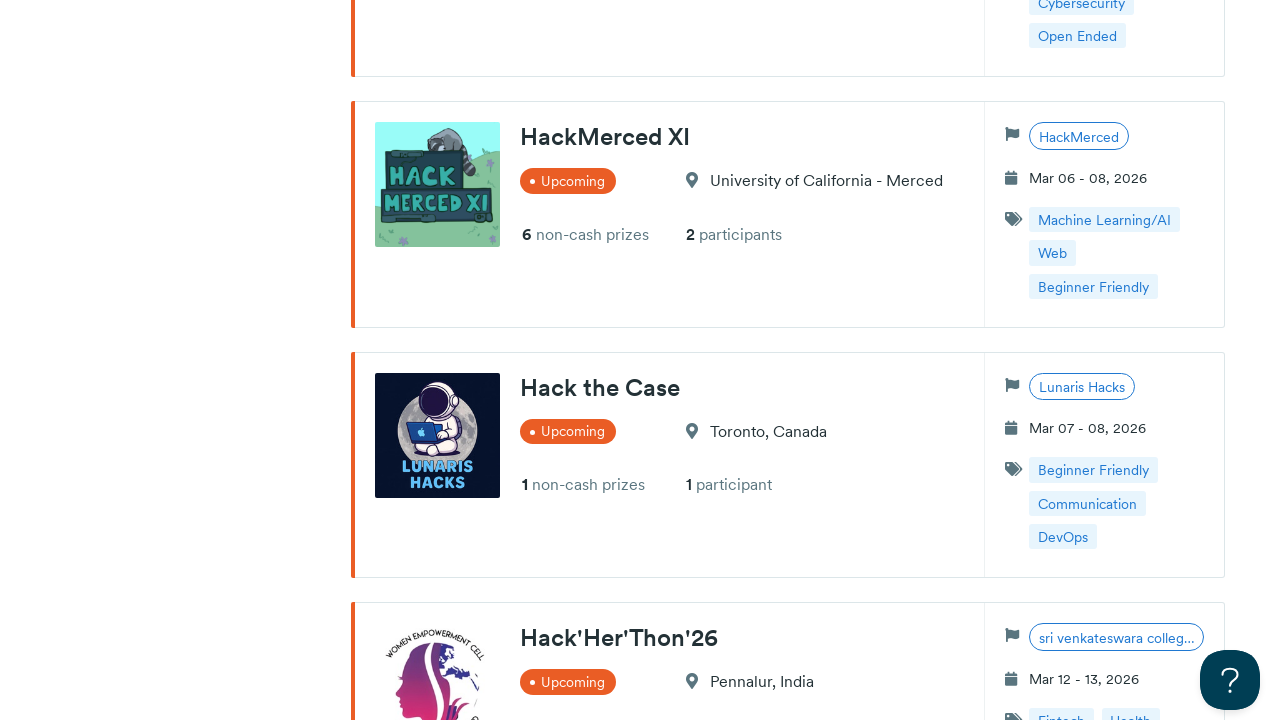

Located end-of-results message element
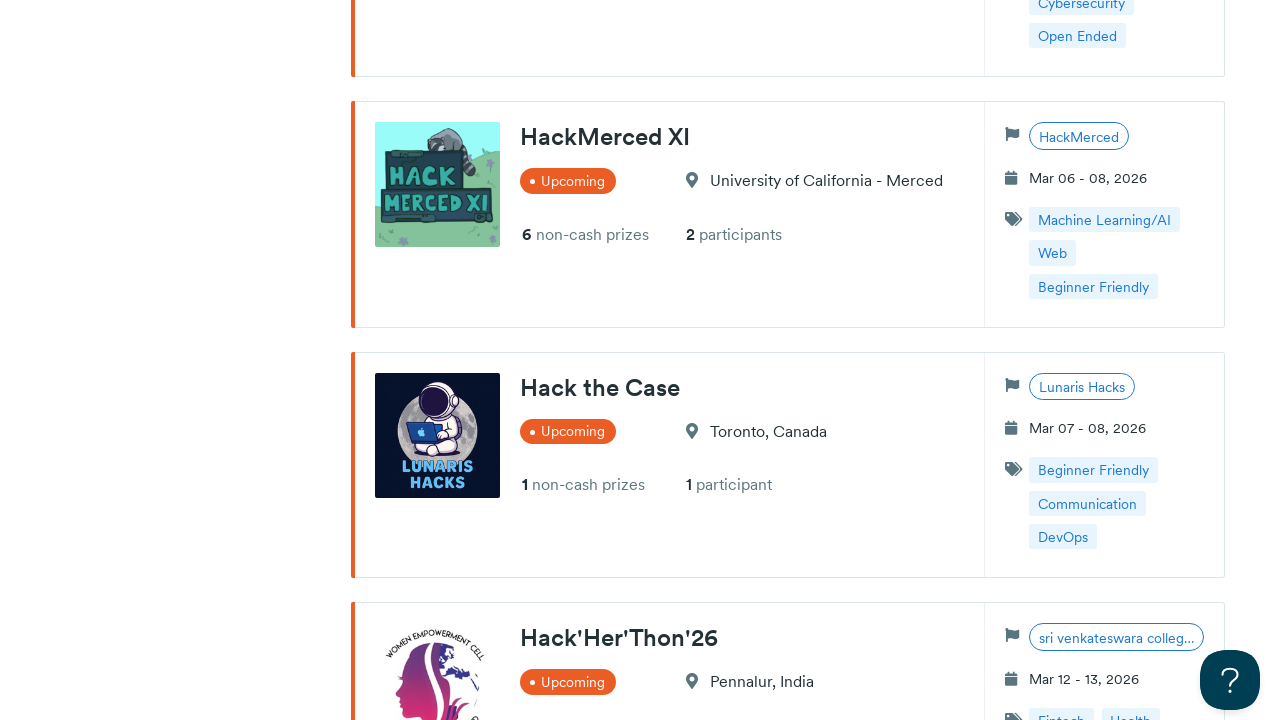

Retrieved new page height after scrolling
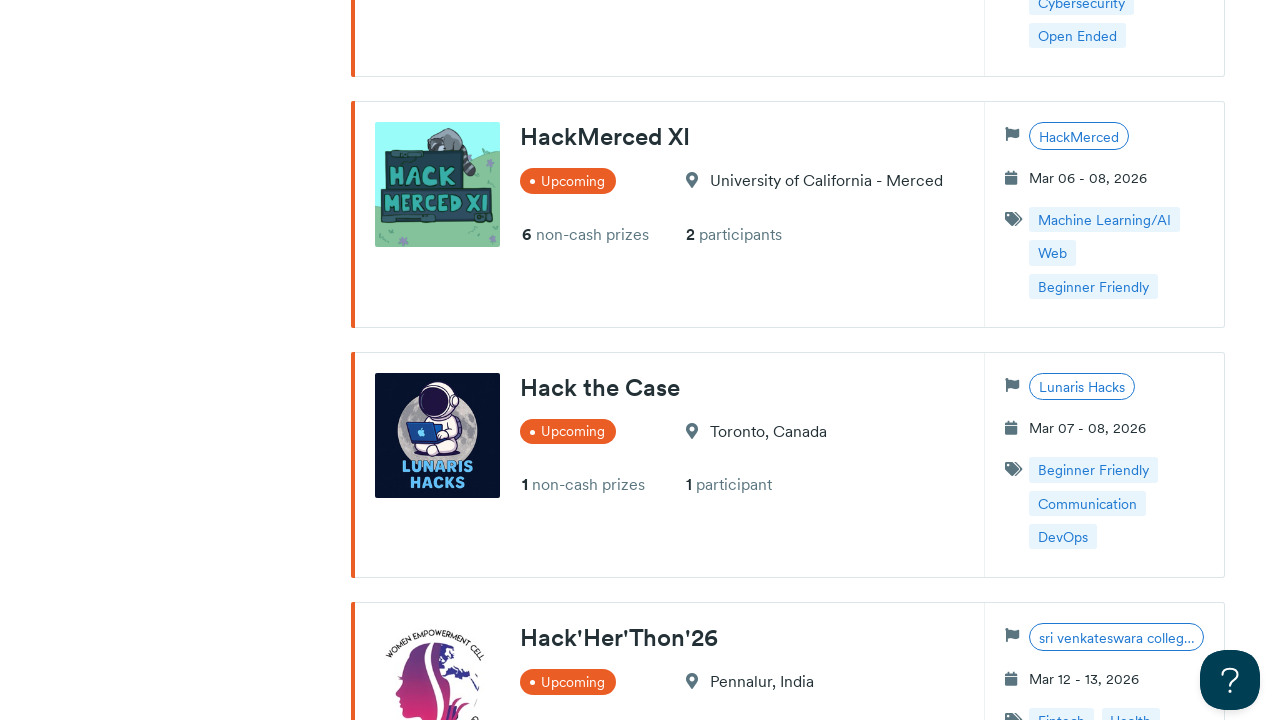

Completed iteration 5 of infinite scroll
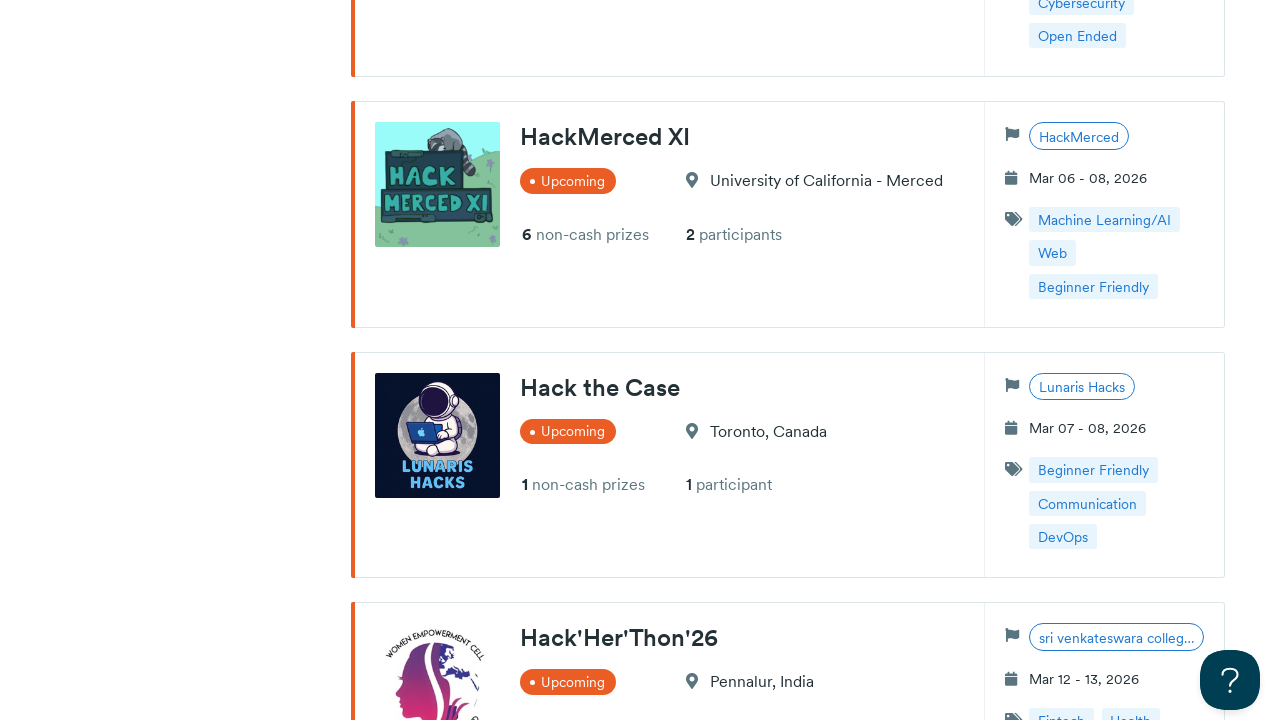

Scrolled to position 11654 pixels
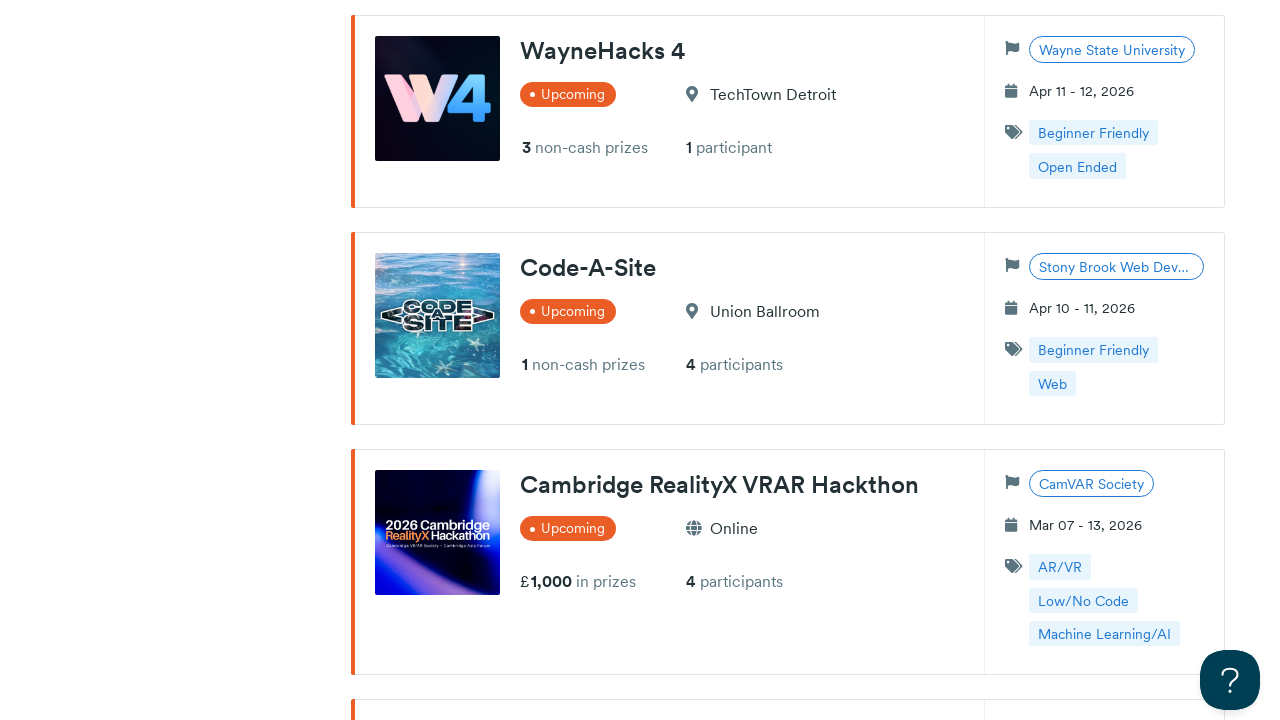

Waited 500ms for content to load after scroll
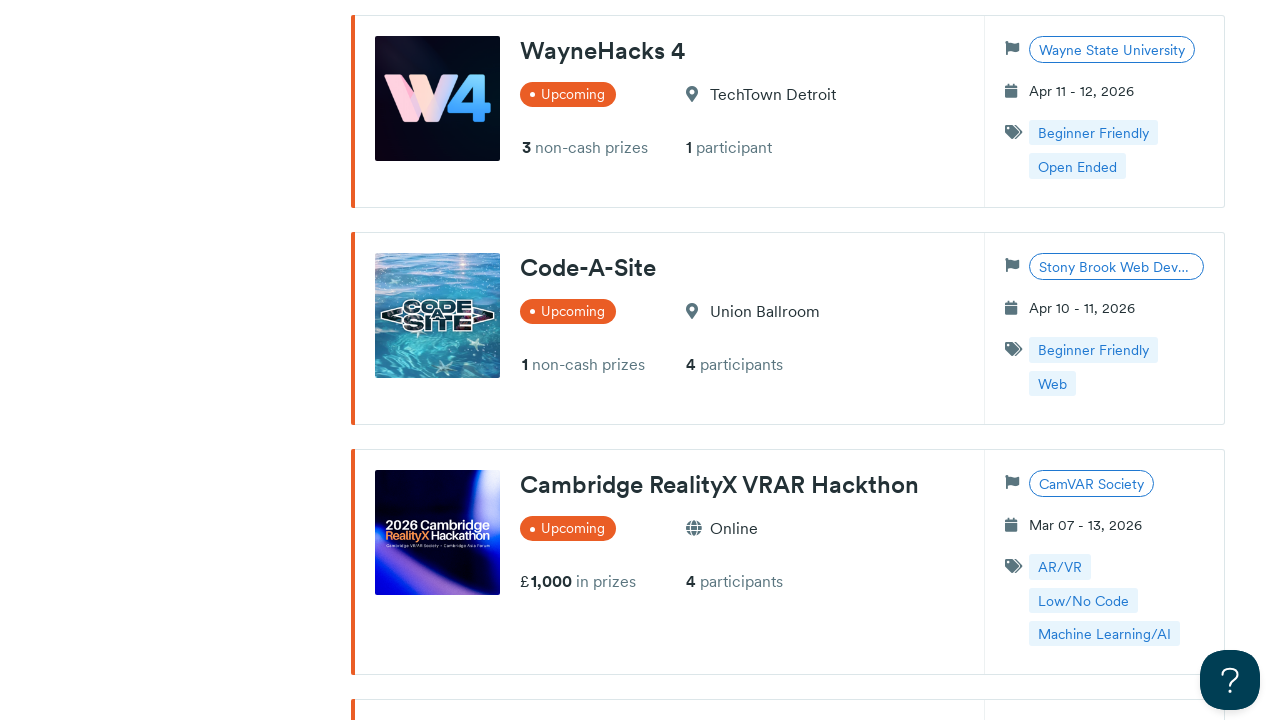

Scrolled to position 12654 pixels
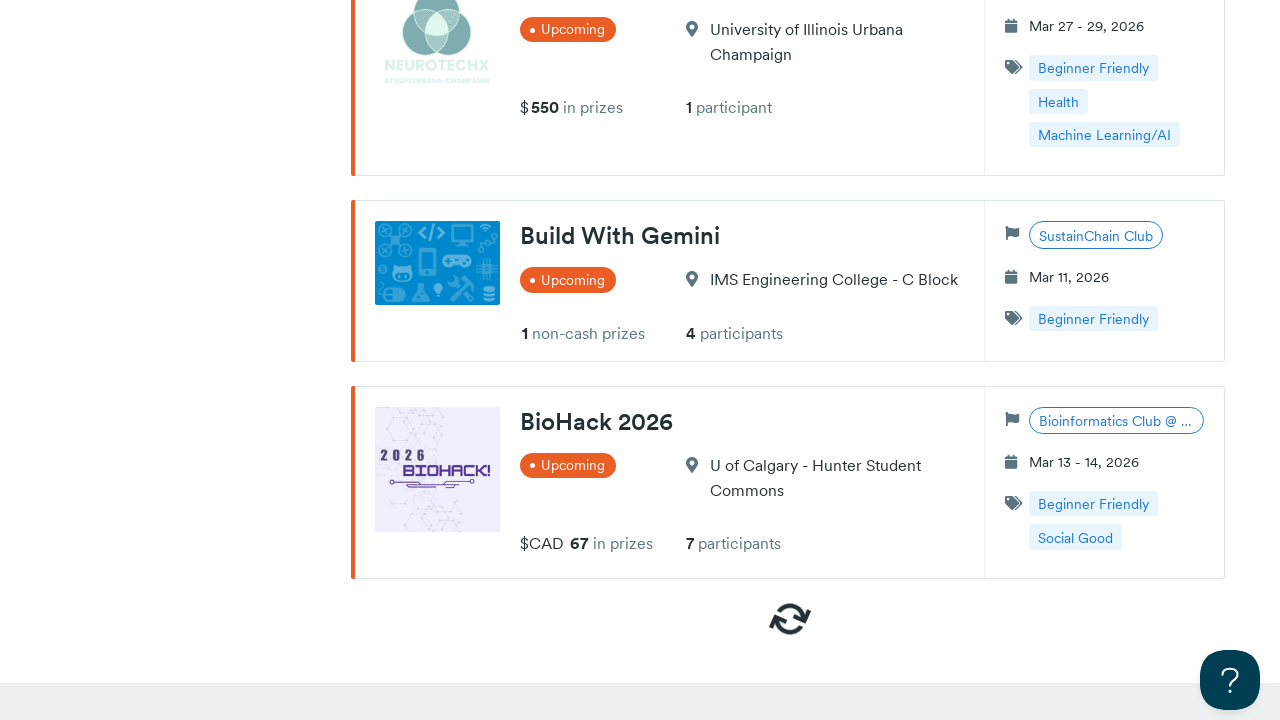

Waited 500ms for content to load after scroll
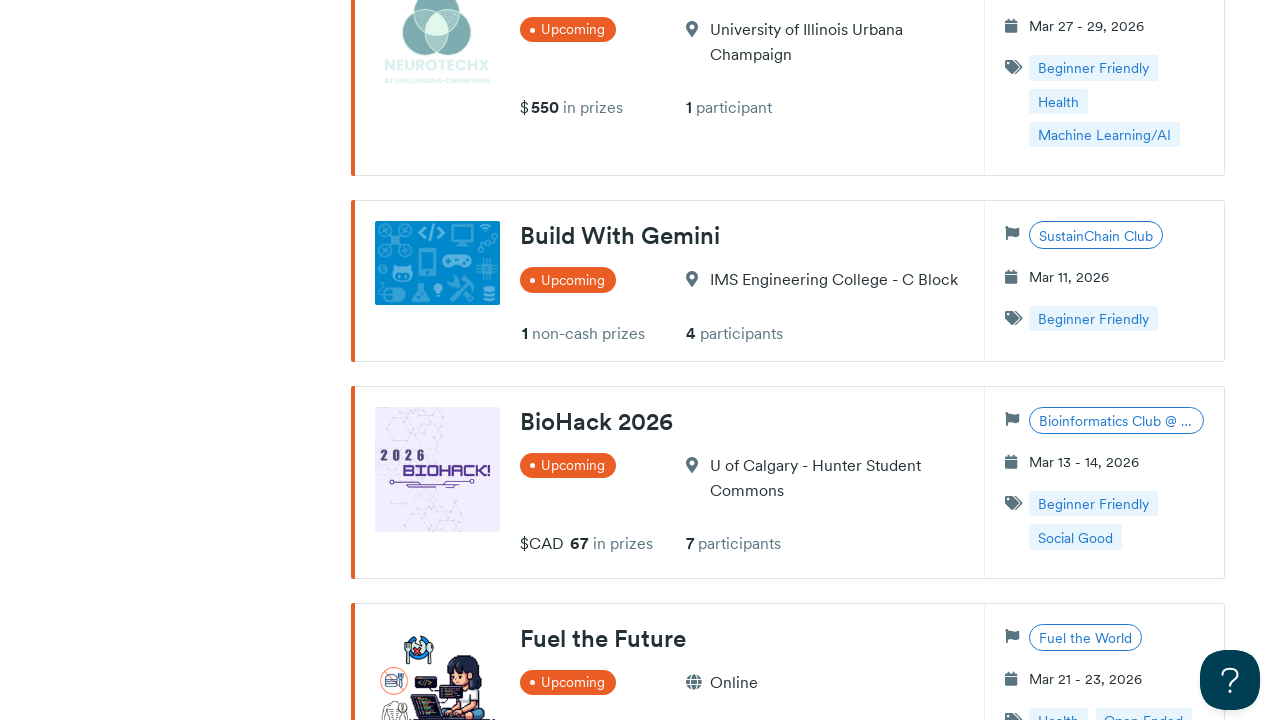

Waited 1000ms for additional content to load
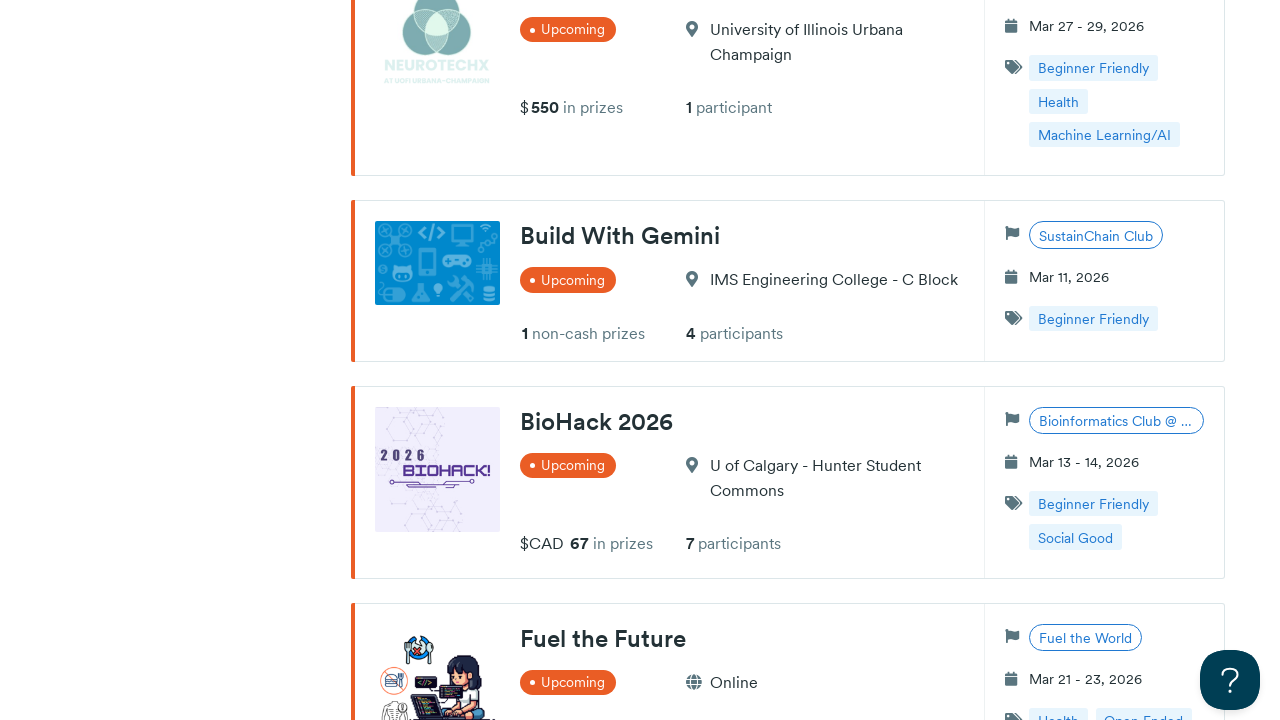

Located end-of-results message element
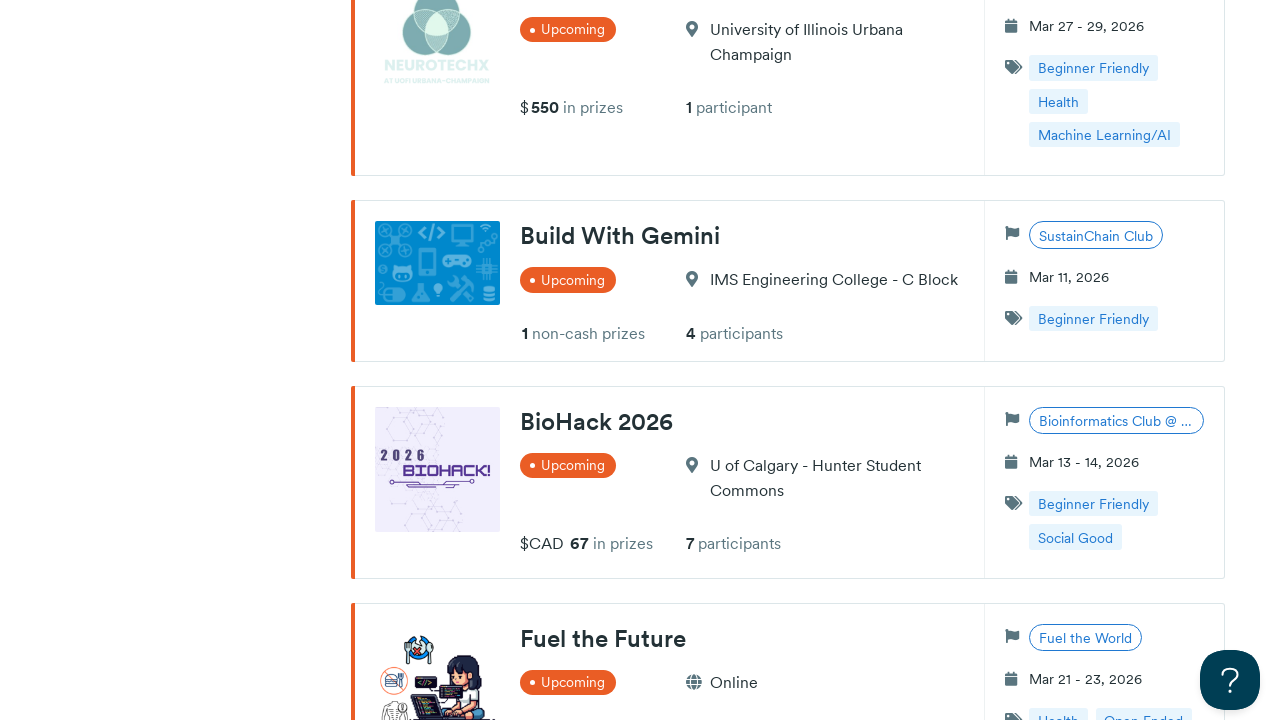

Retrieved new page height after scrolling
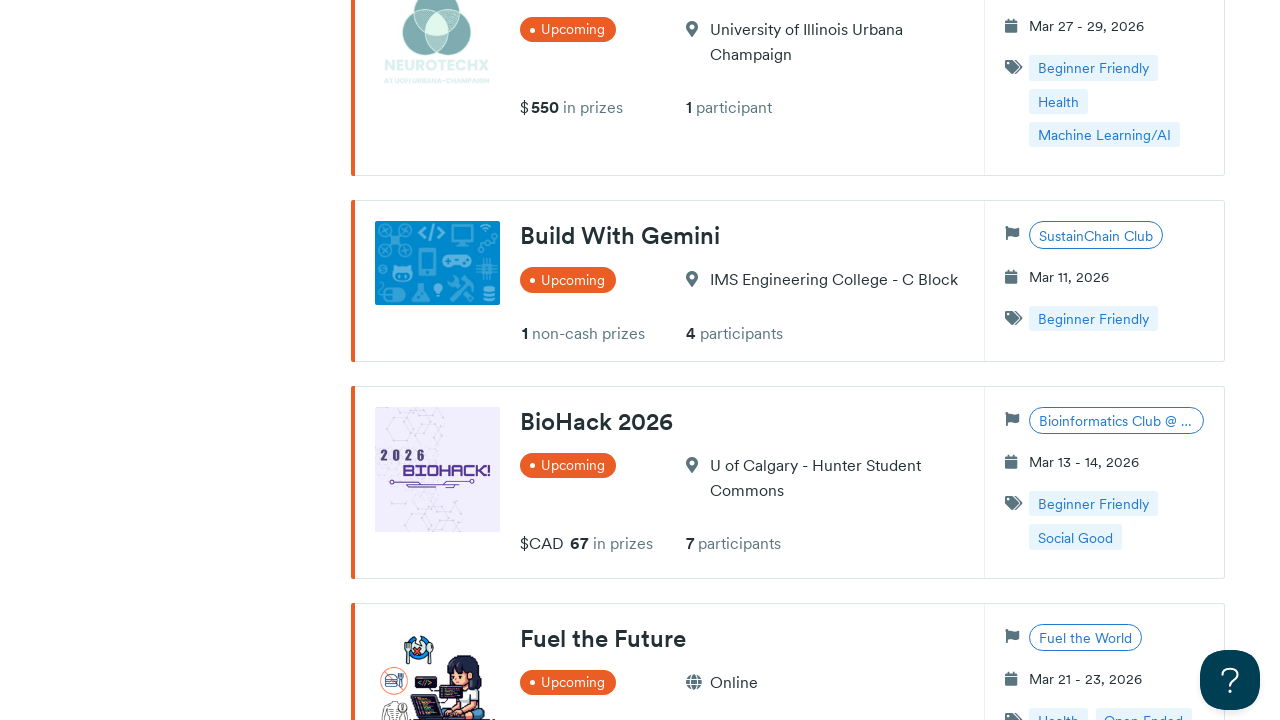

Completed iteration 6 of infinite scroll
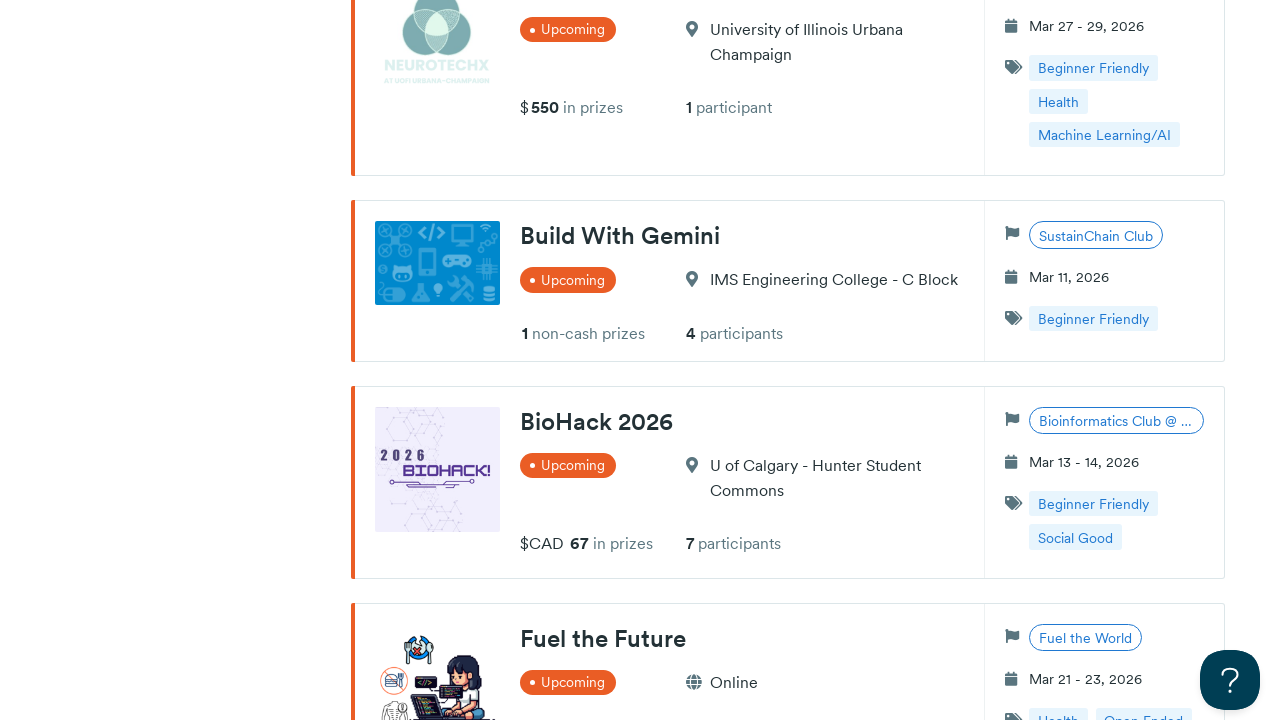

Scrolled to position 13637 pixels
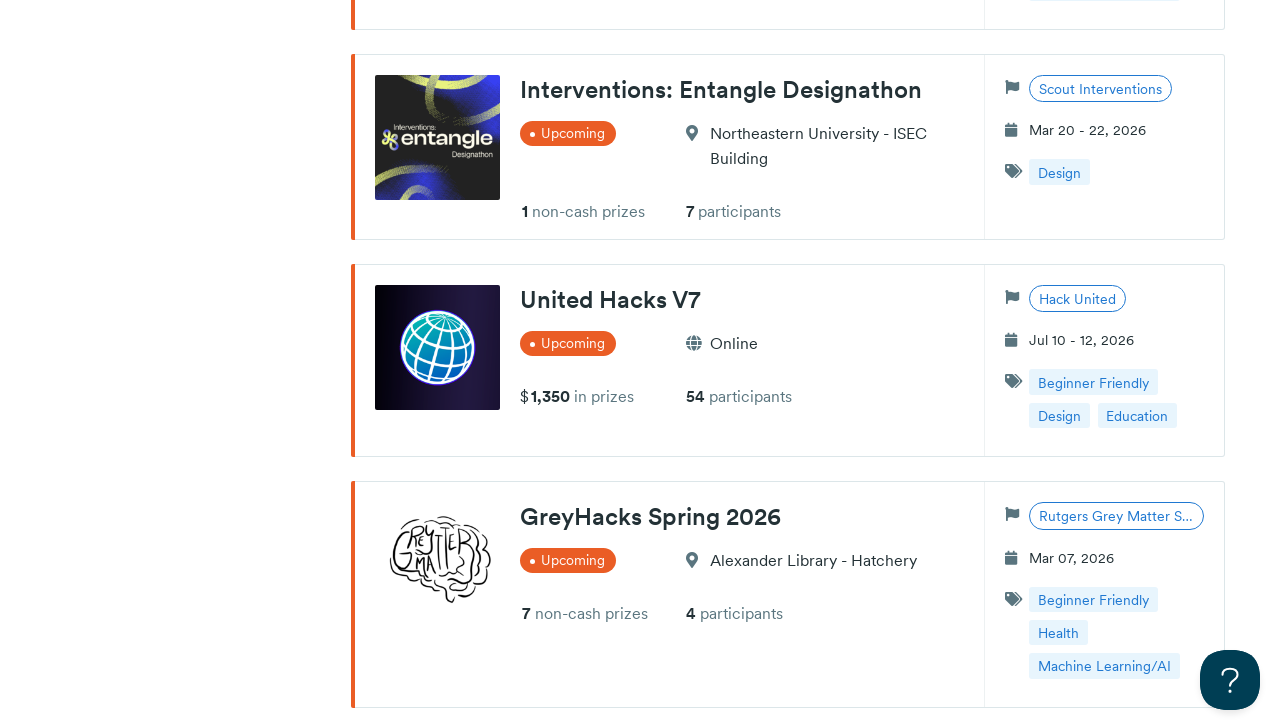

Waited 500ms for content to load after scroll
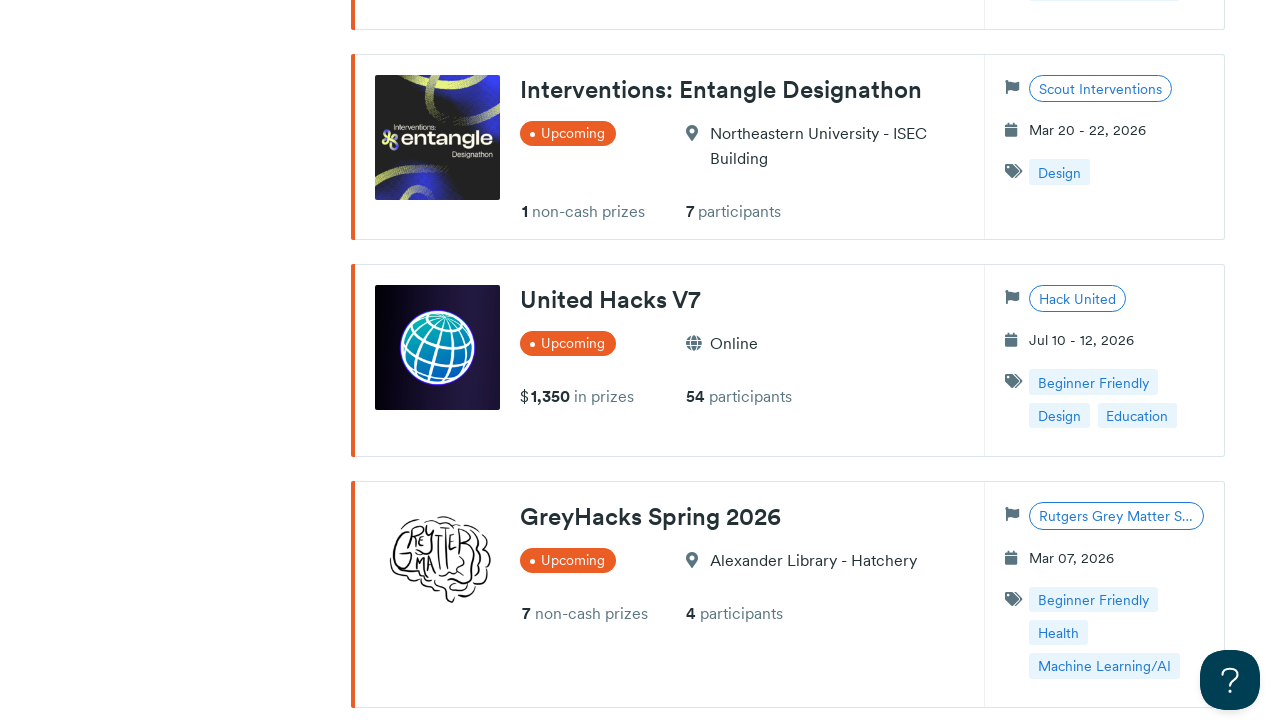

Scrolled to position 14637 pixels
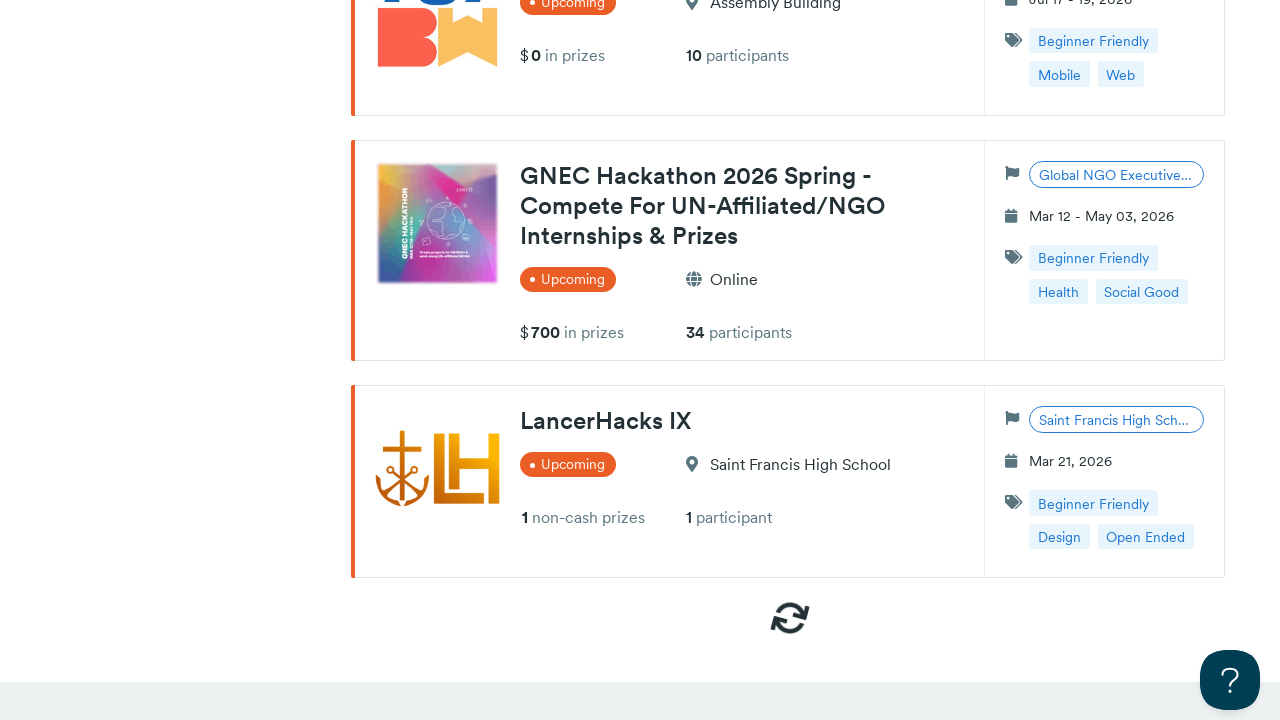

Waited 500ms for content to load after scroll
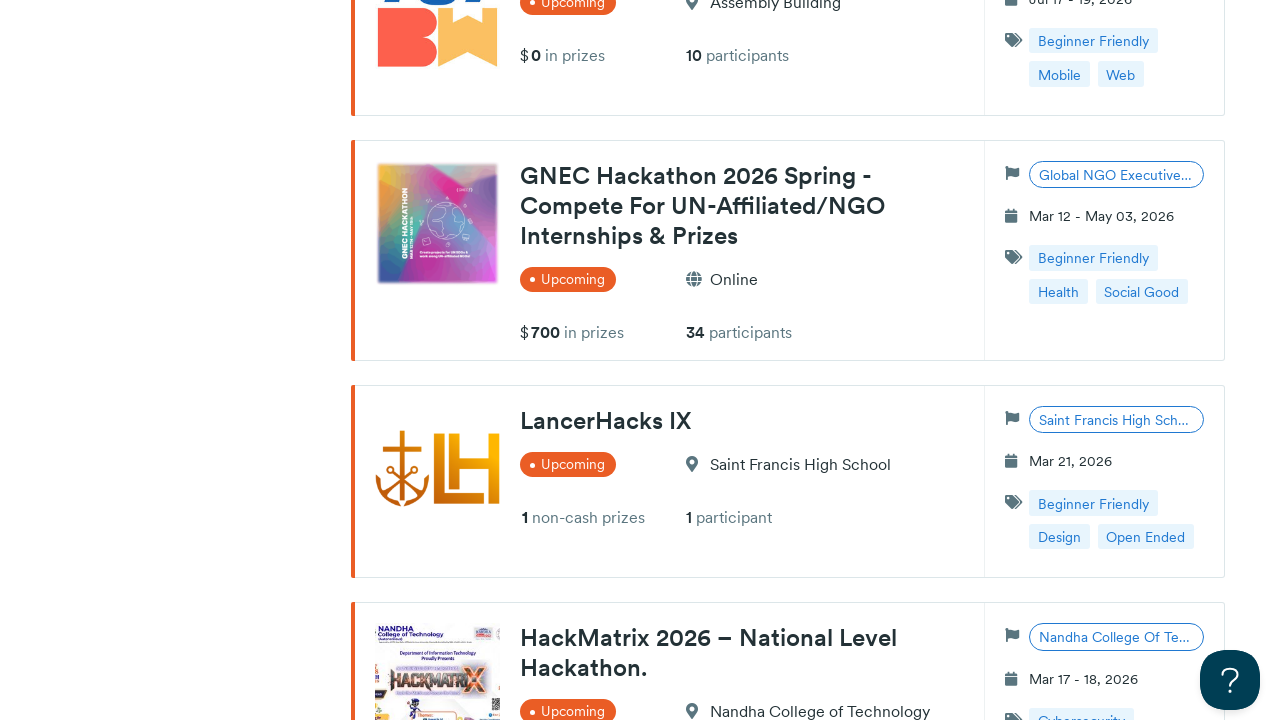

Waited 1000ms for additional content to load
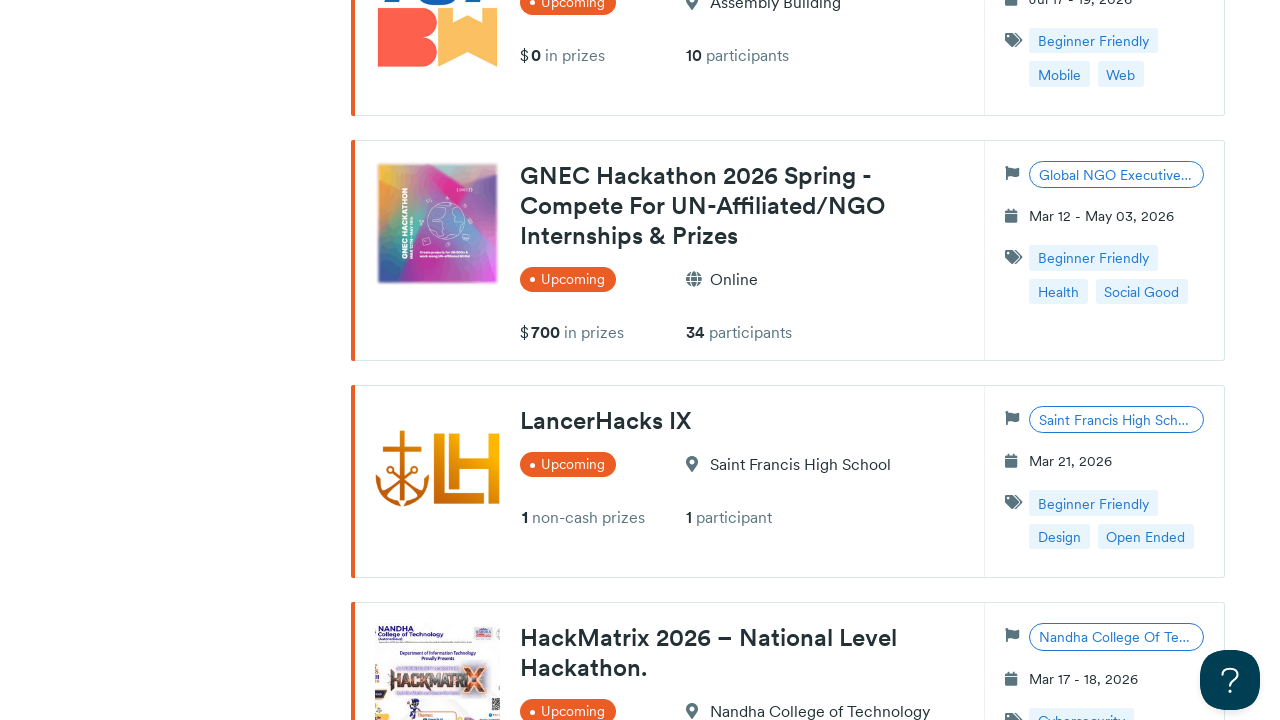

Located end-of-results message element
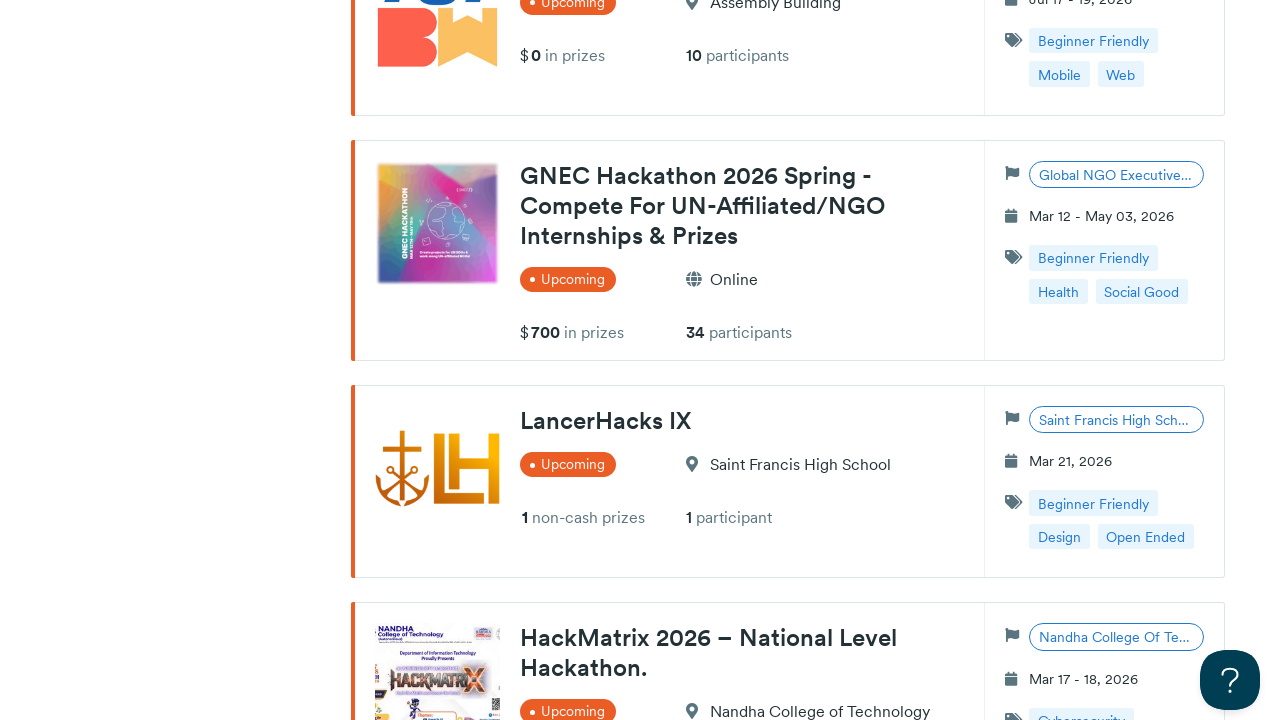

Retrieved new page height after scrolling
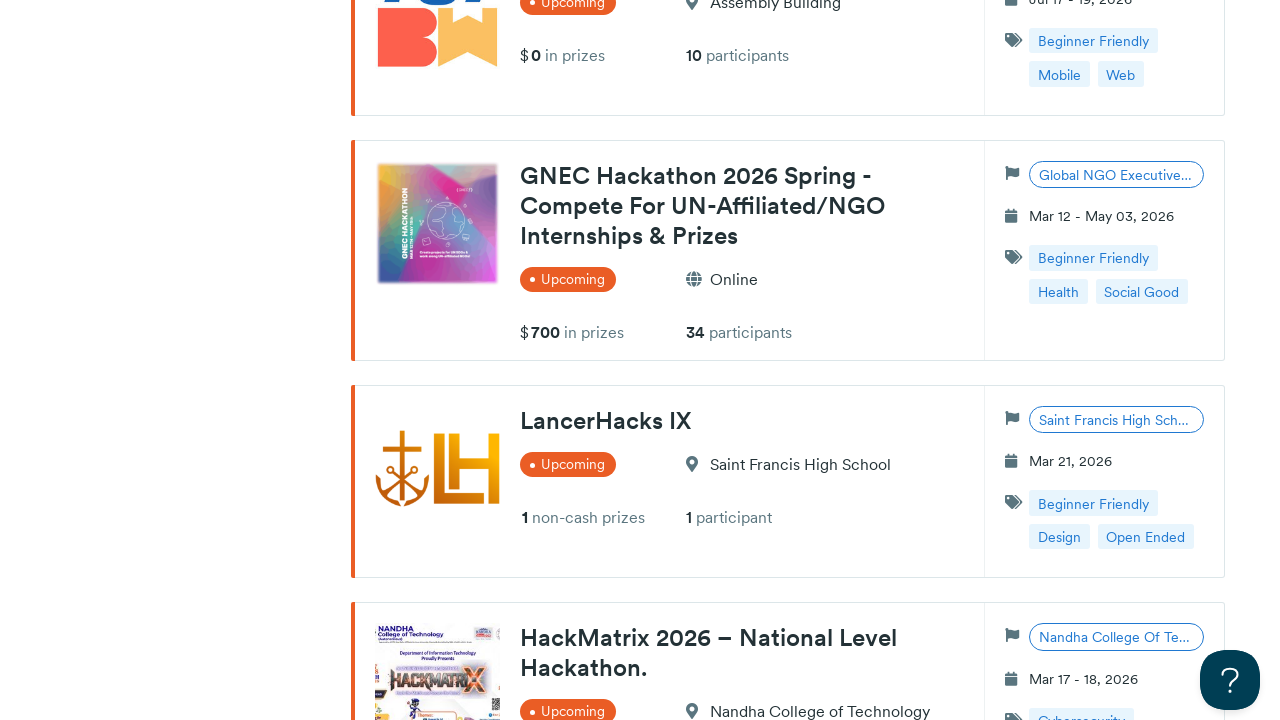

Completed iteration 7 of infinite scroll
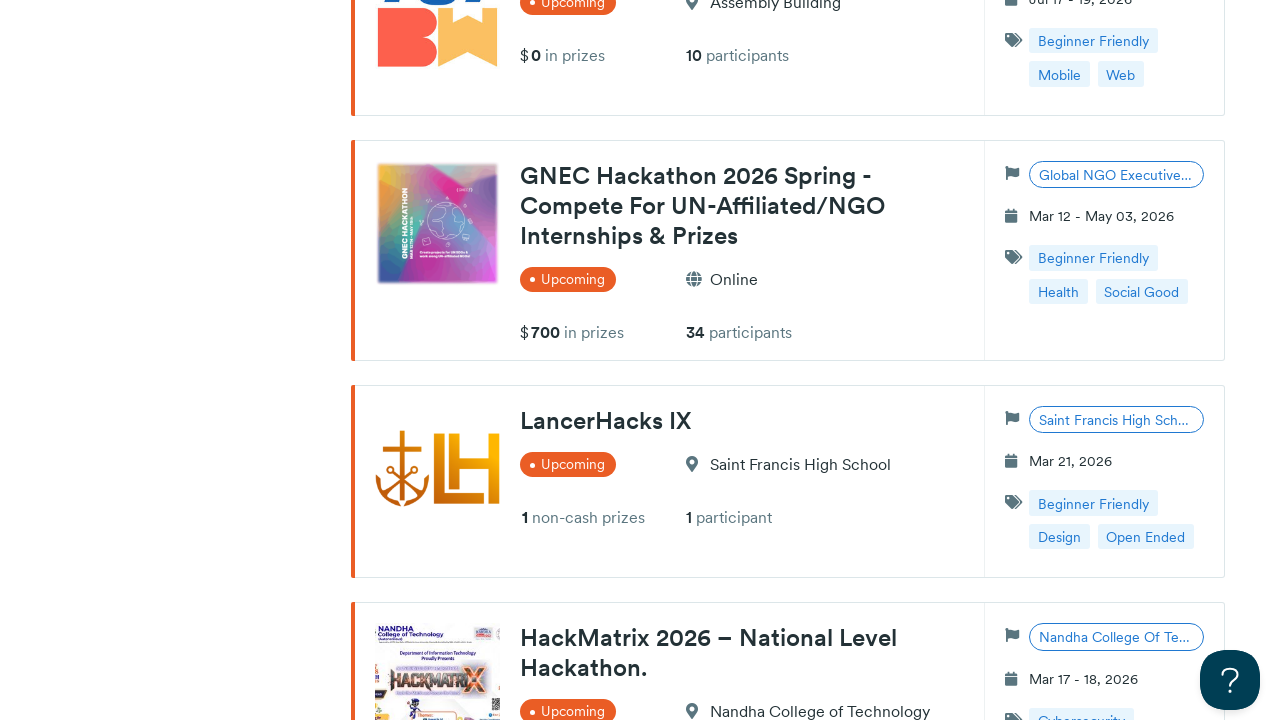

Scrolled to position 15752 pixels
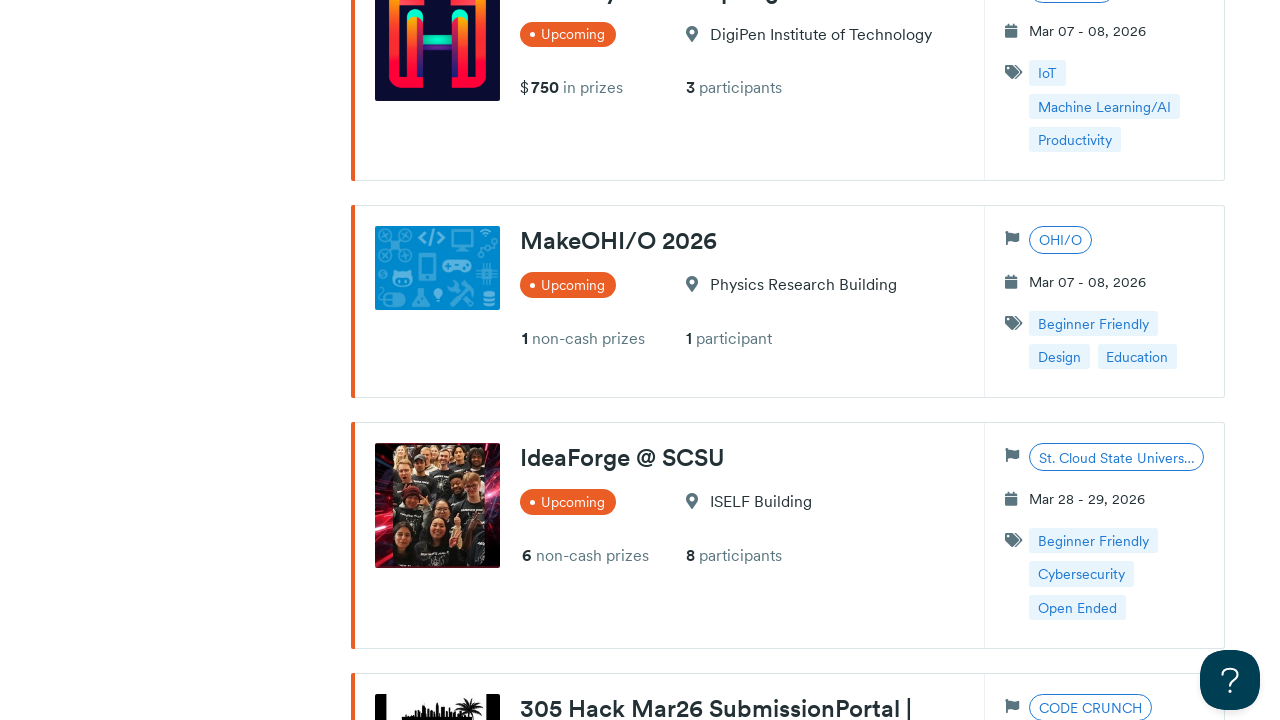

Waited 500ms for content to load after scroll
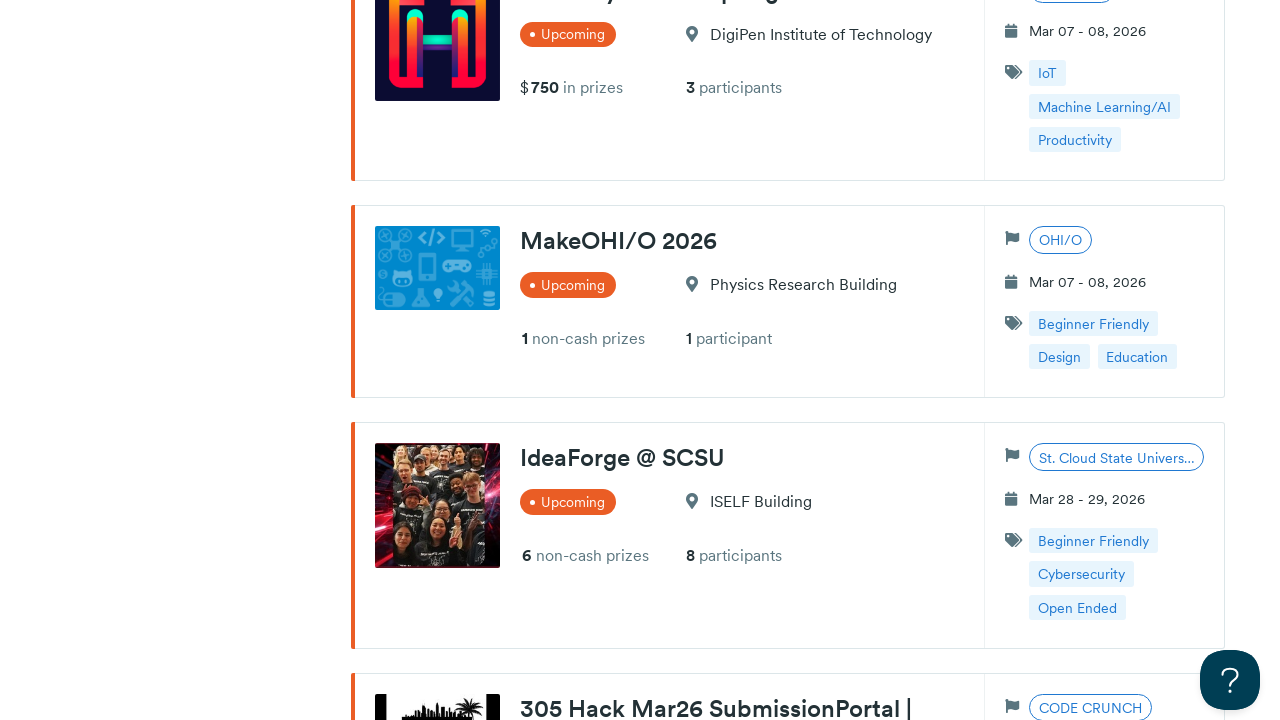

Scrolled to position 16752 pixels
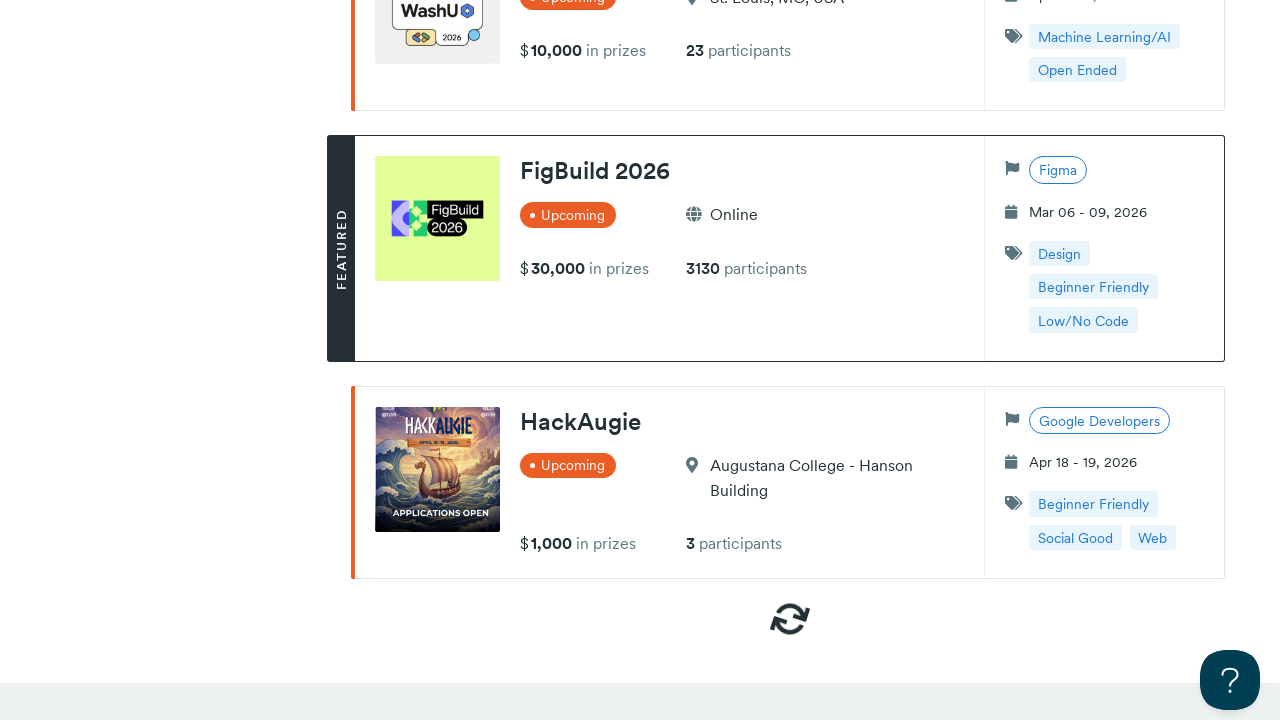

Waited 500ms for content to load after scroll
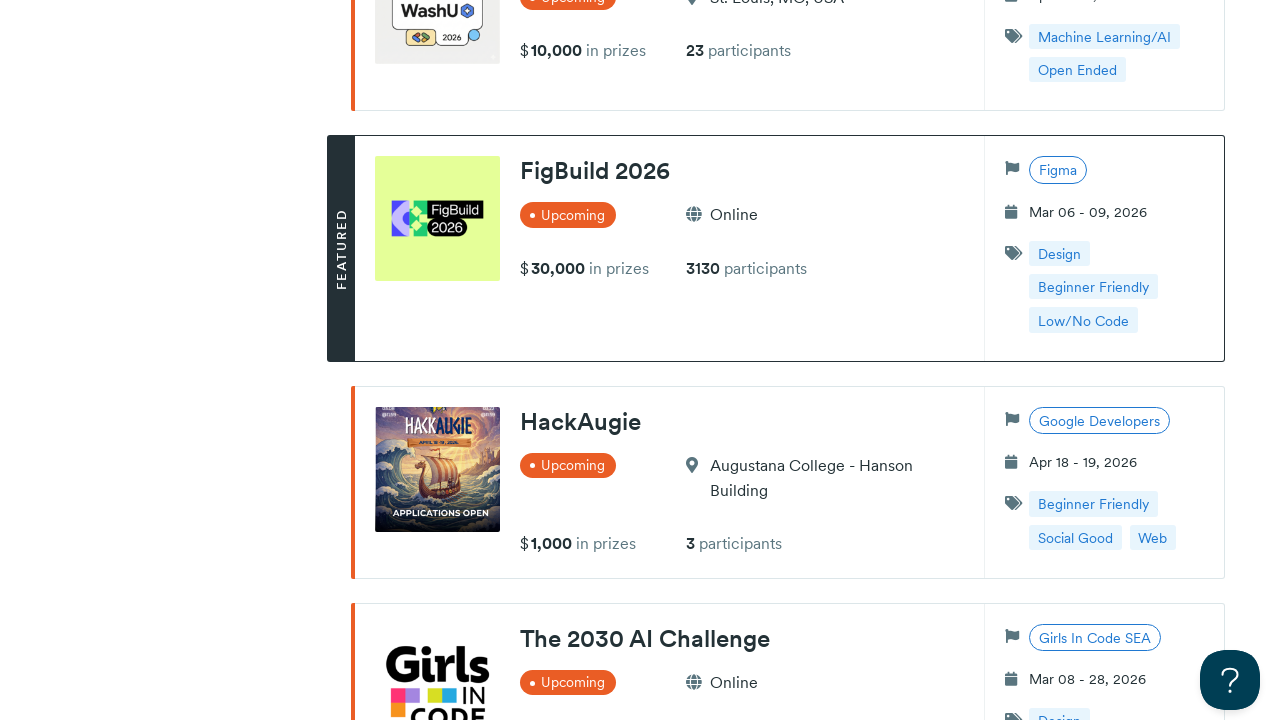

Waited 1000ms for additional content to load
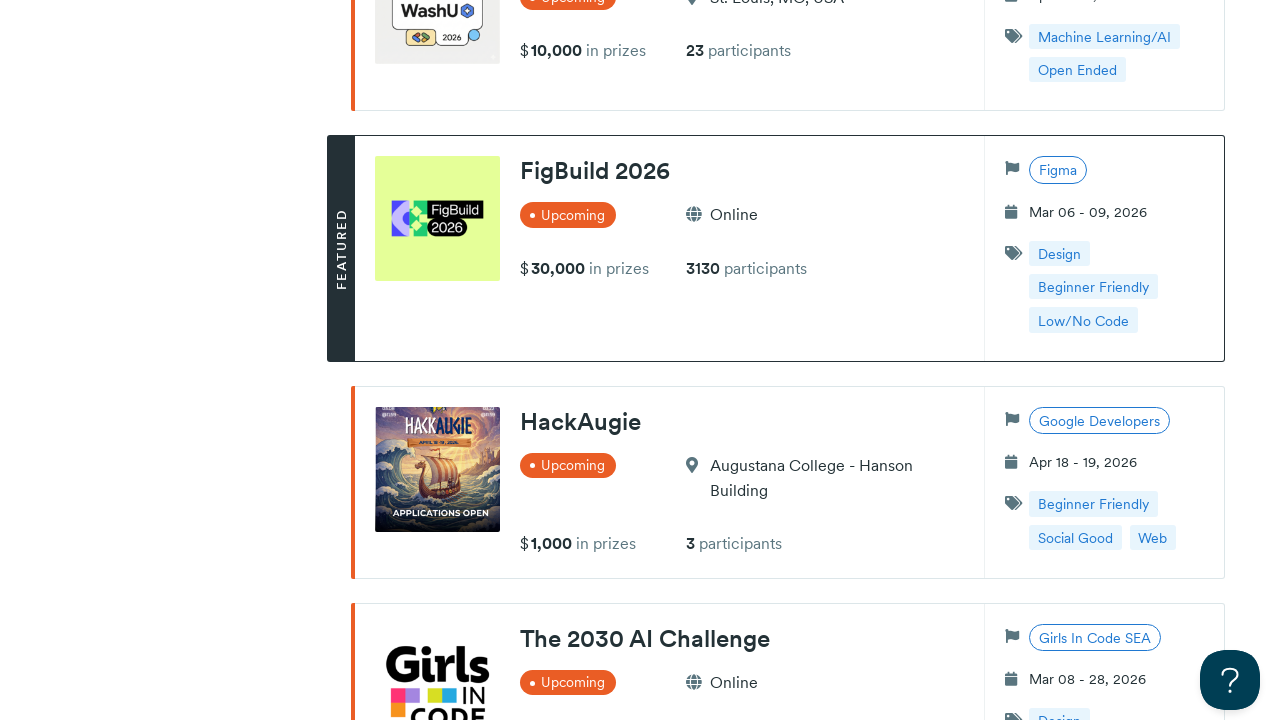

Located end-of-results message element
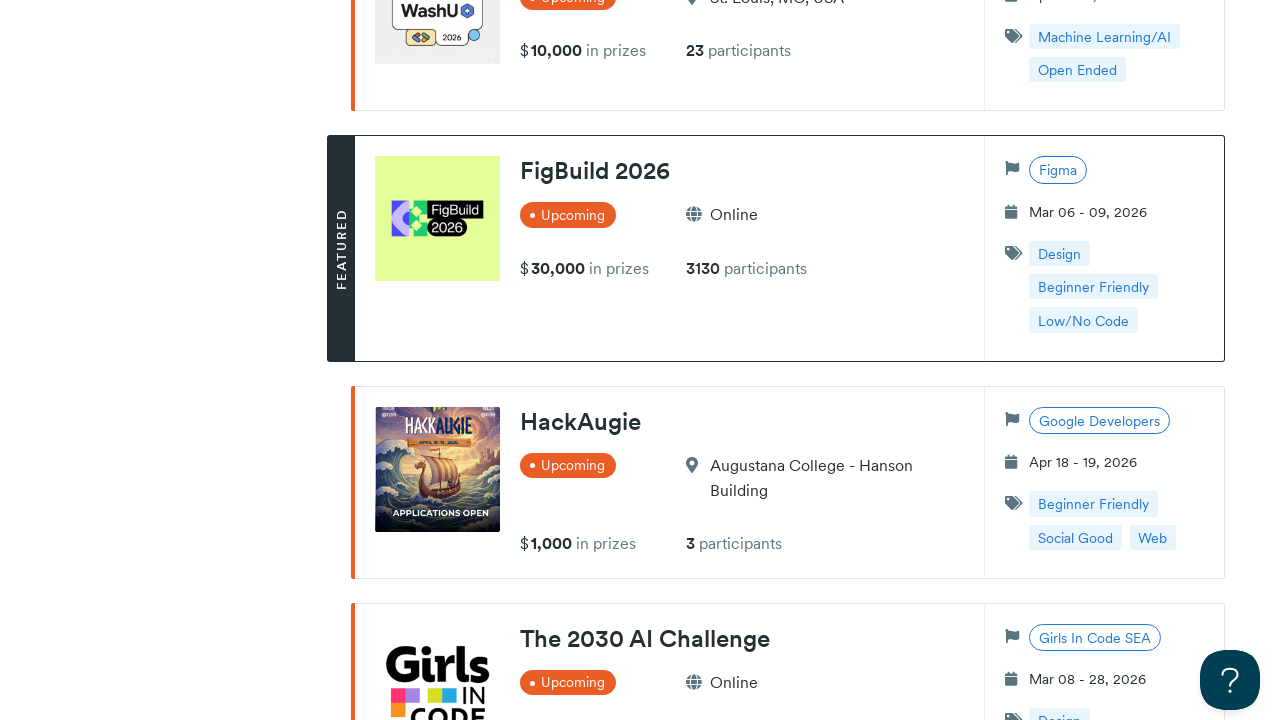

Retrieved new page height after scrolling
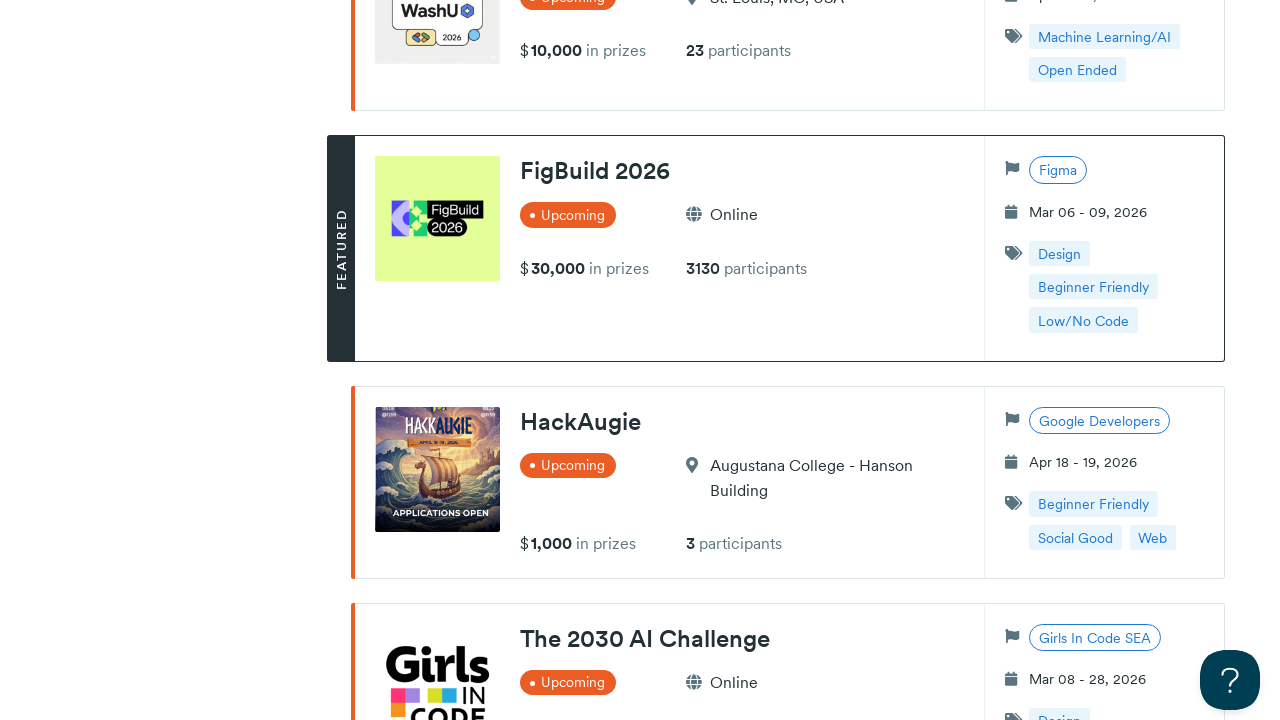

Completed iteration 8 of infinite scroll
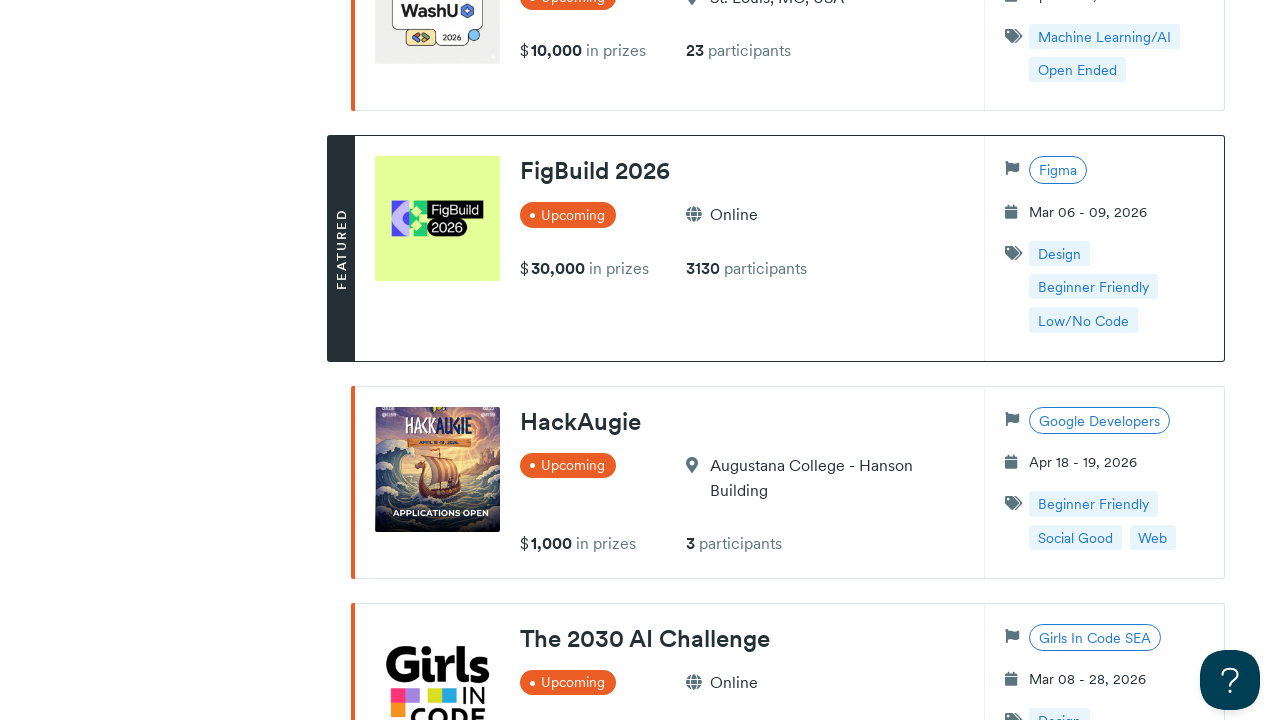

Scrolled to position 17873 pixels
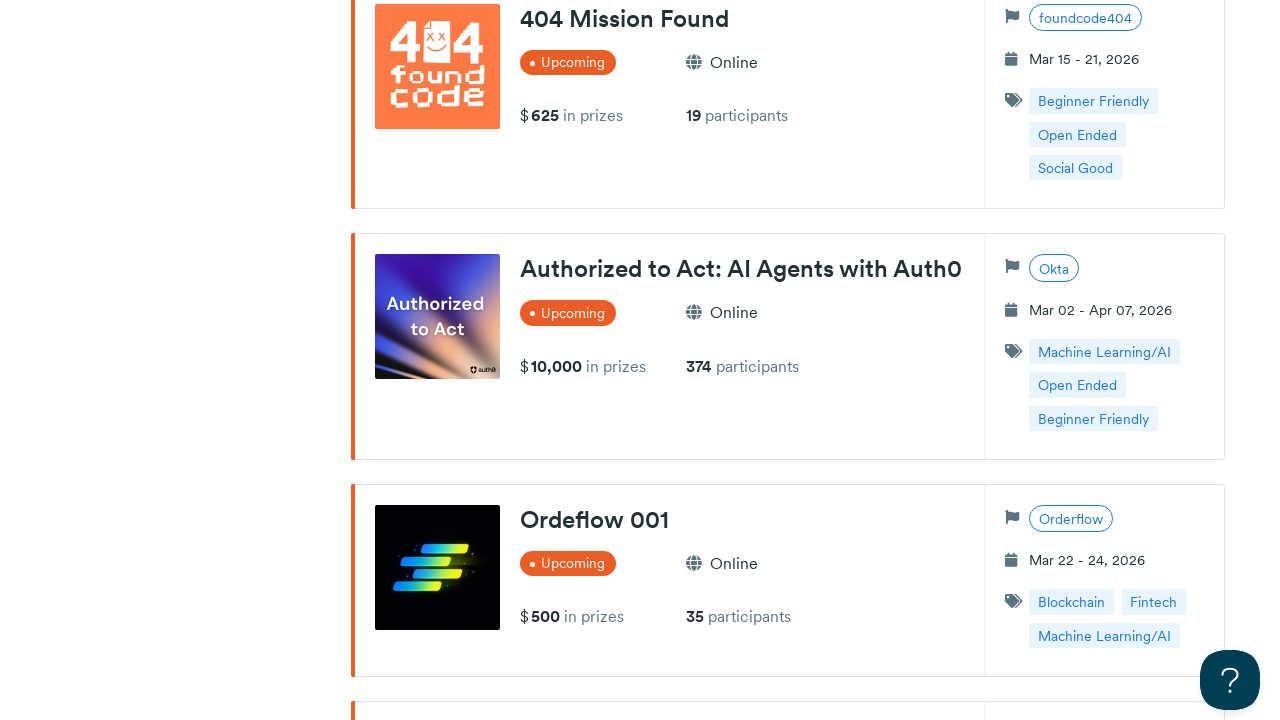

Waited 500ms for content to load after scroll
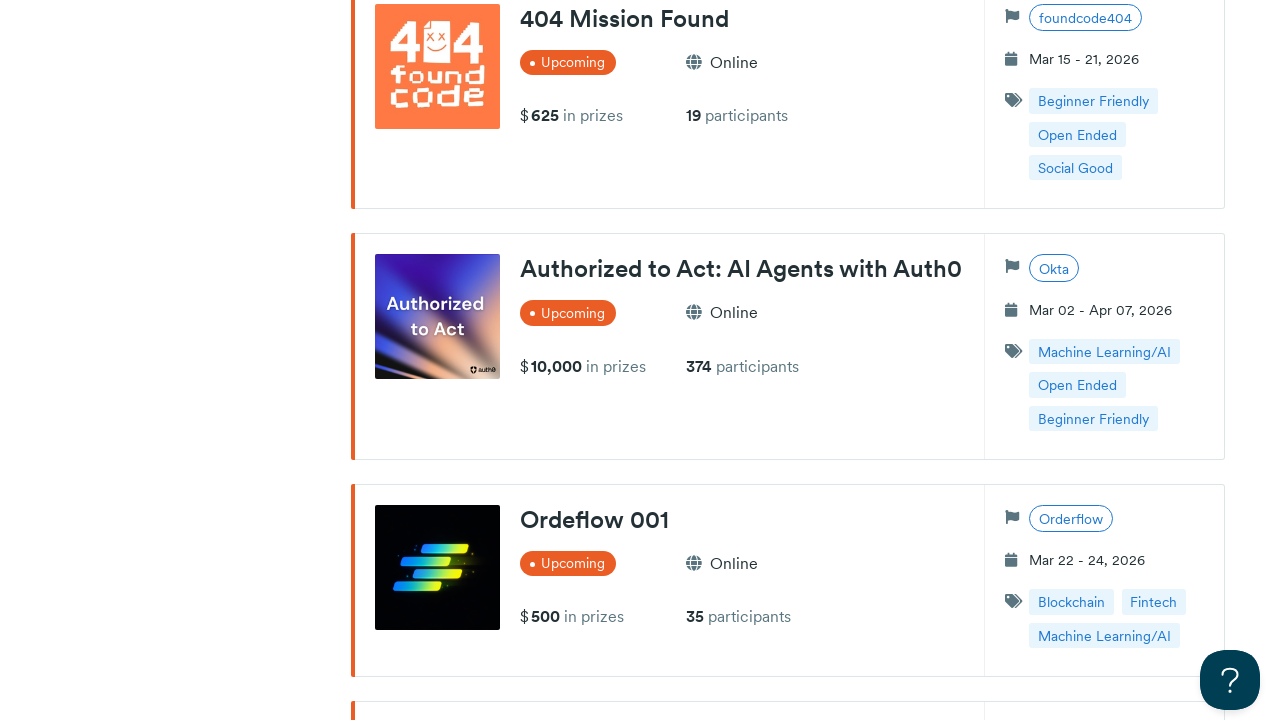

Scrolled to position 18873 pixels
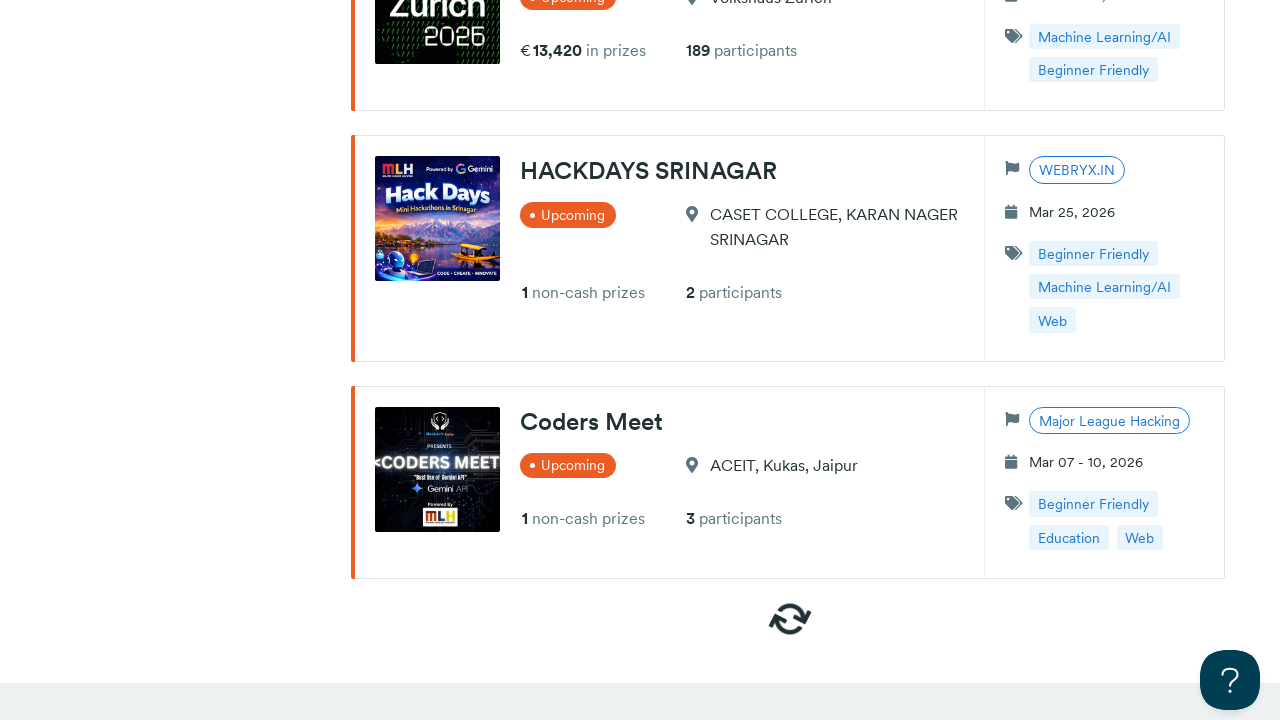

Waited 500ms for content to load after scroll
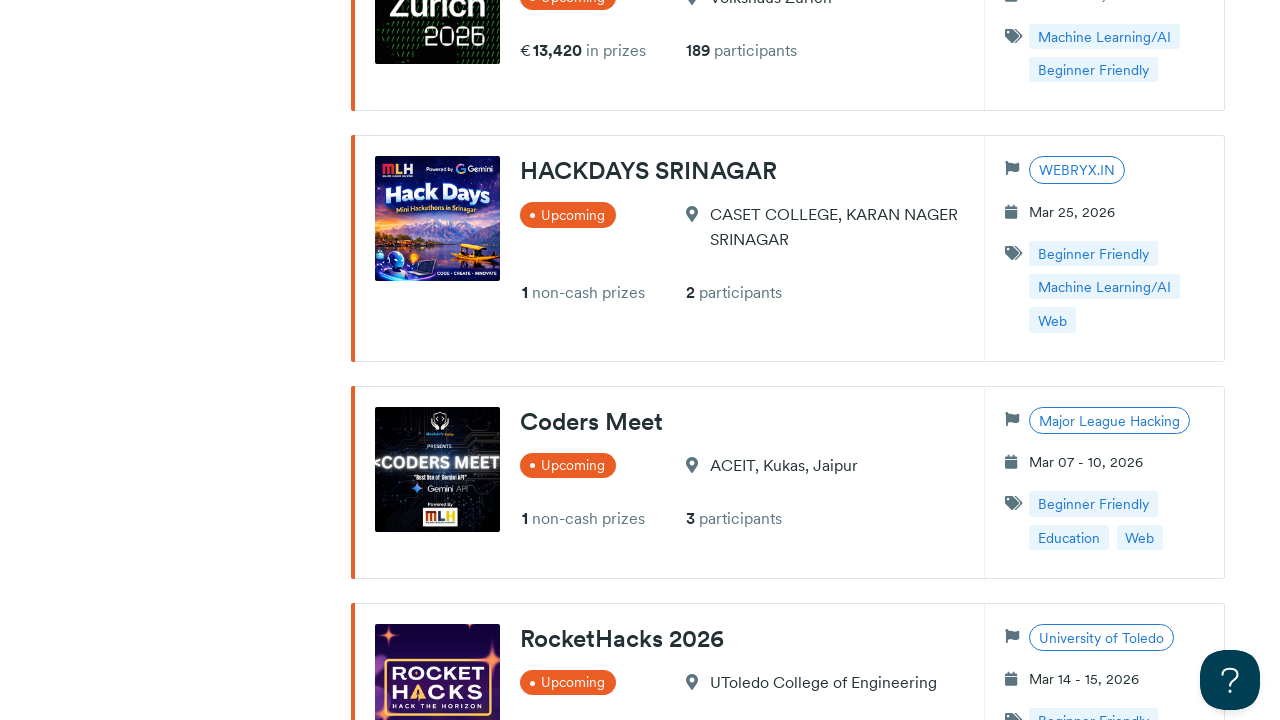

Waited 1000ms for additional content to load
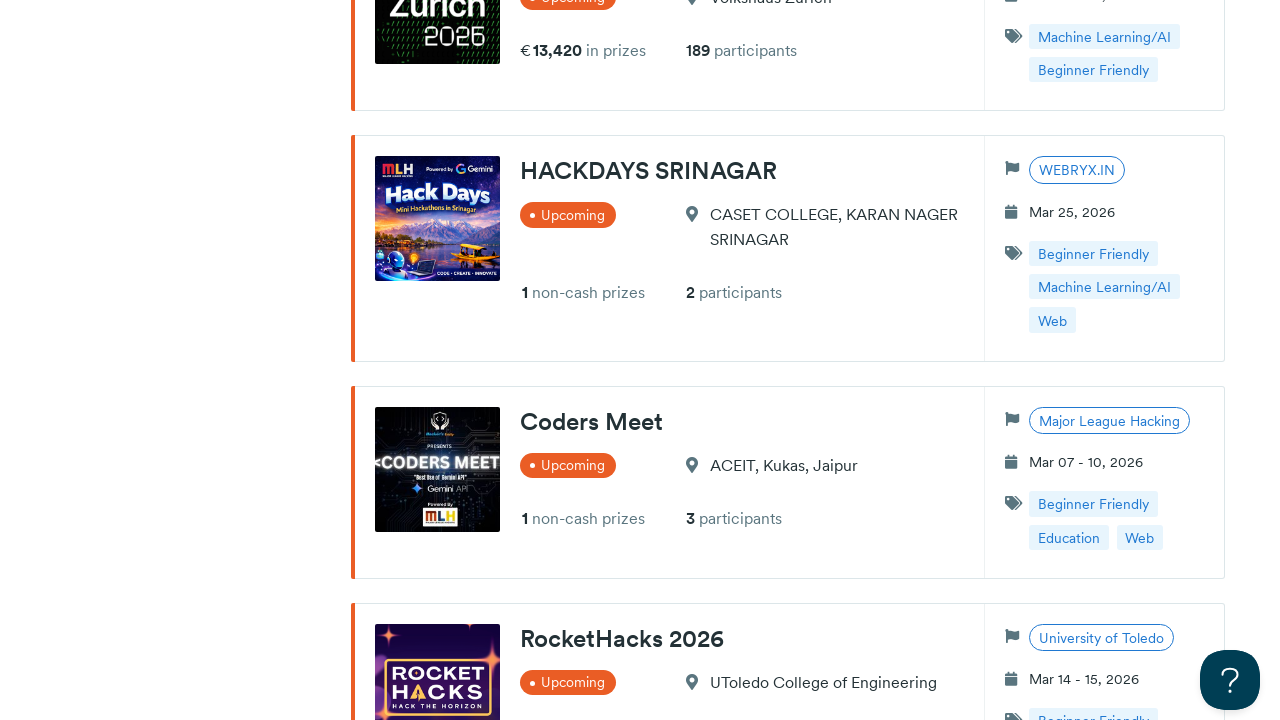

Located end-of-results message element
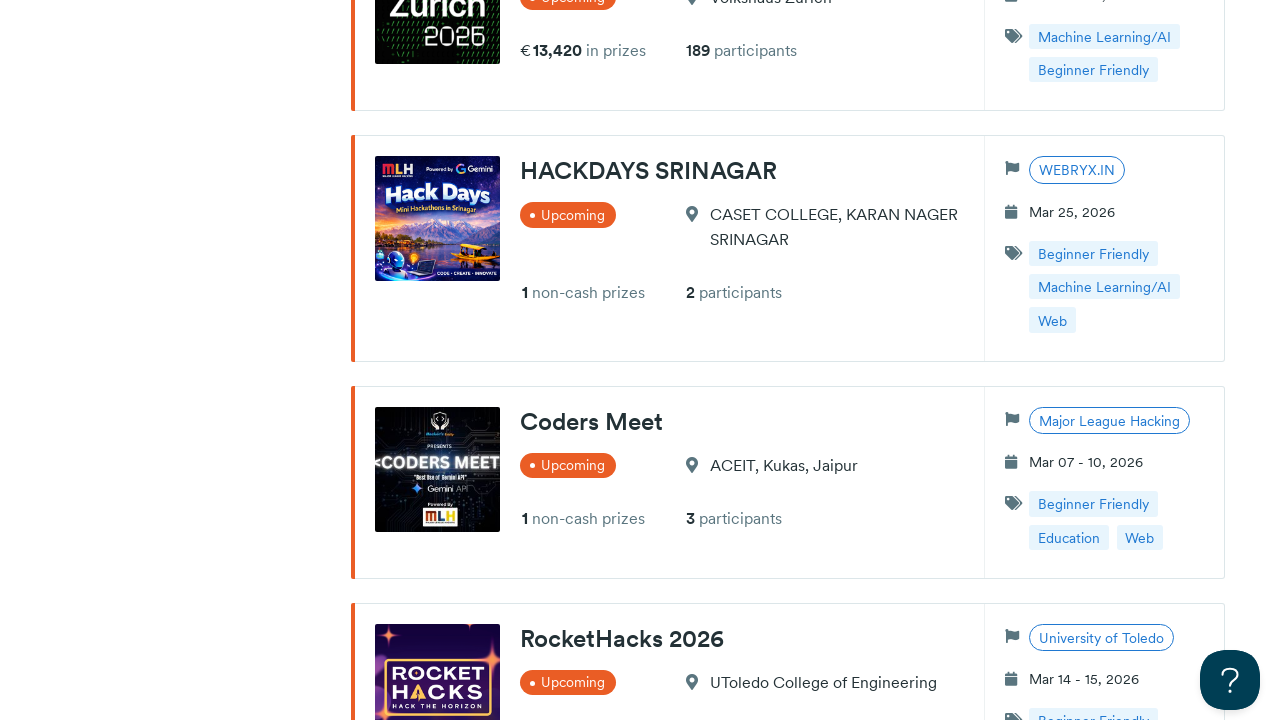

Retrieved new page height after scrolling
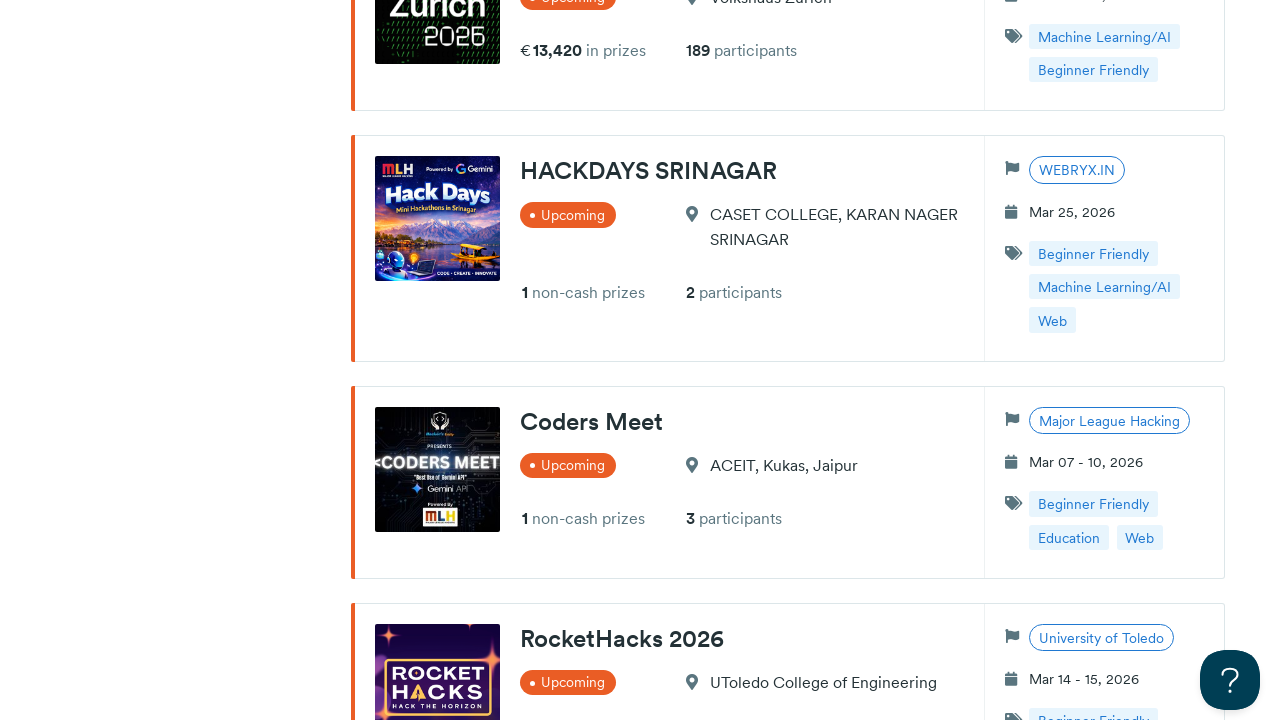

Completed iteration 9 of infinite scroll
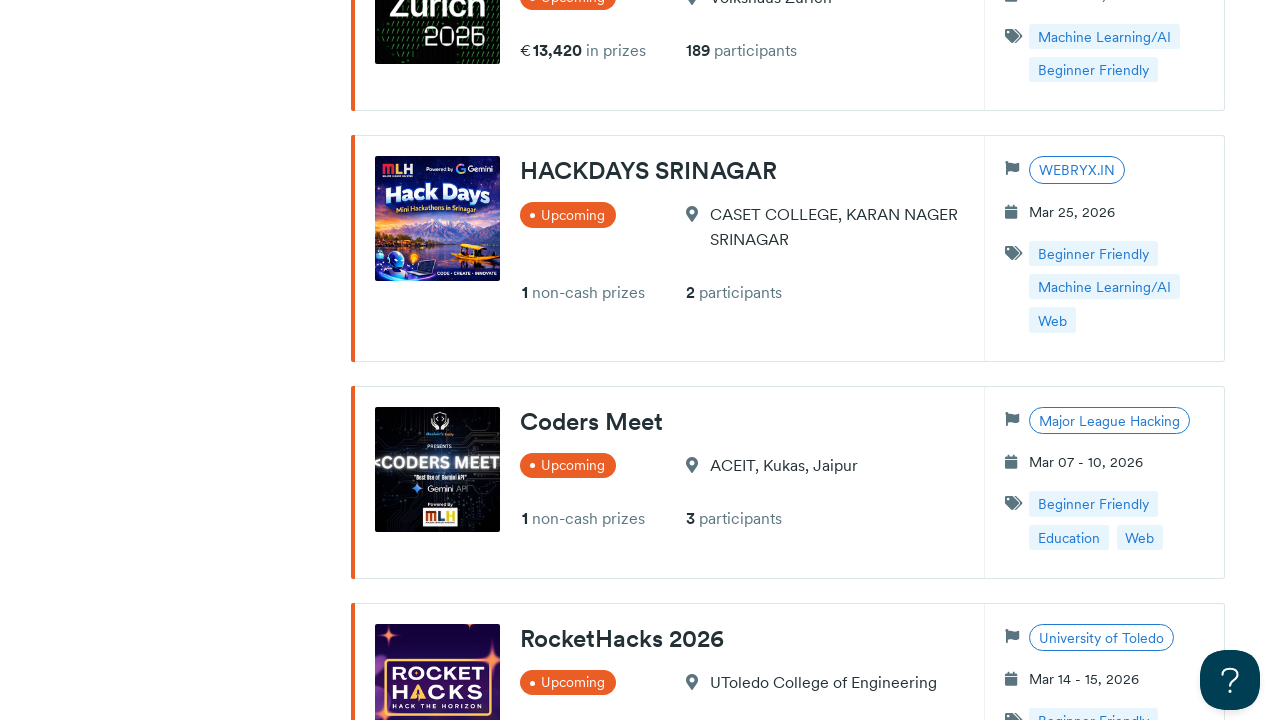

Scrolled to position 19961 pixels
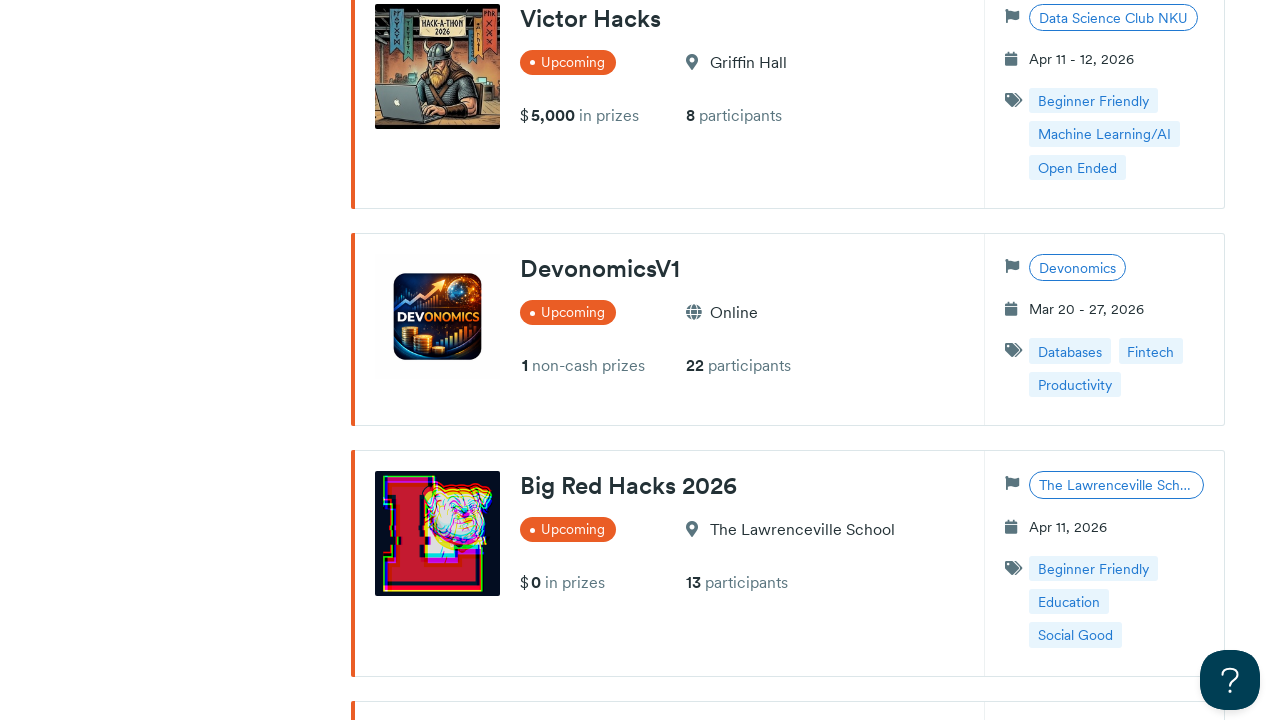

Waited 500ms for content to load after scroll
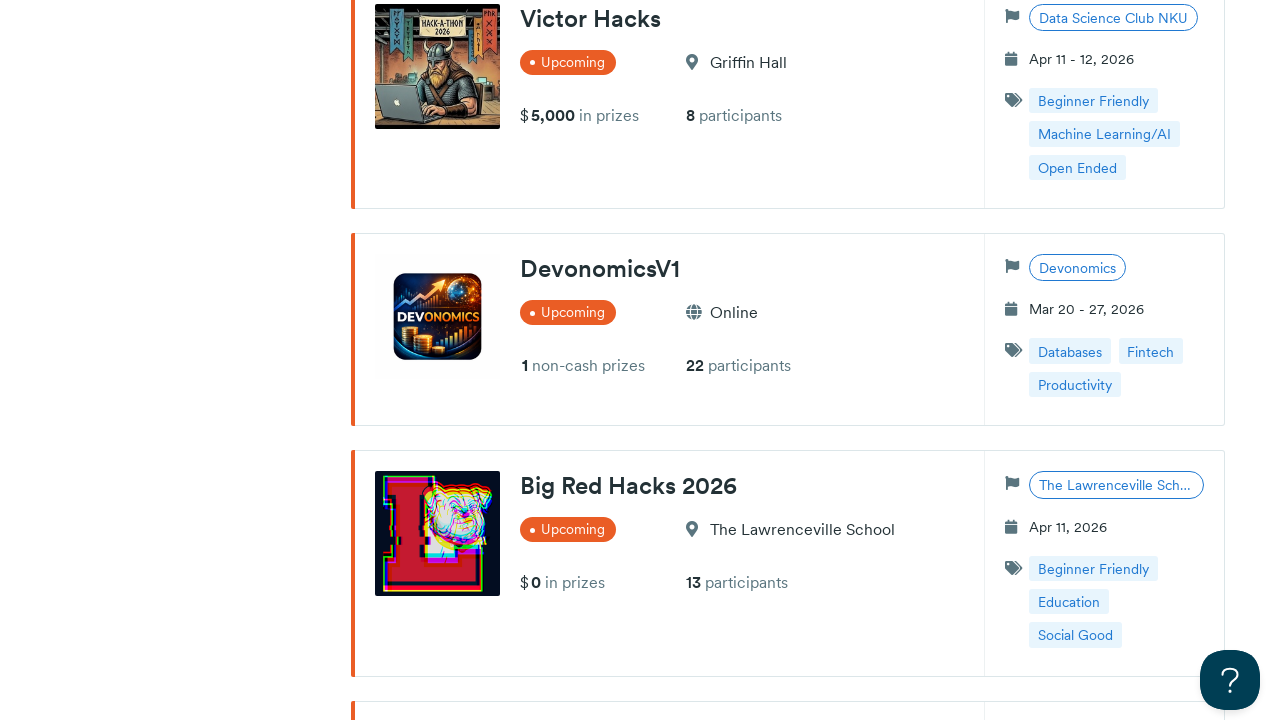

Scrolled to position 20961 pixels
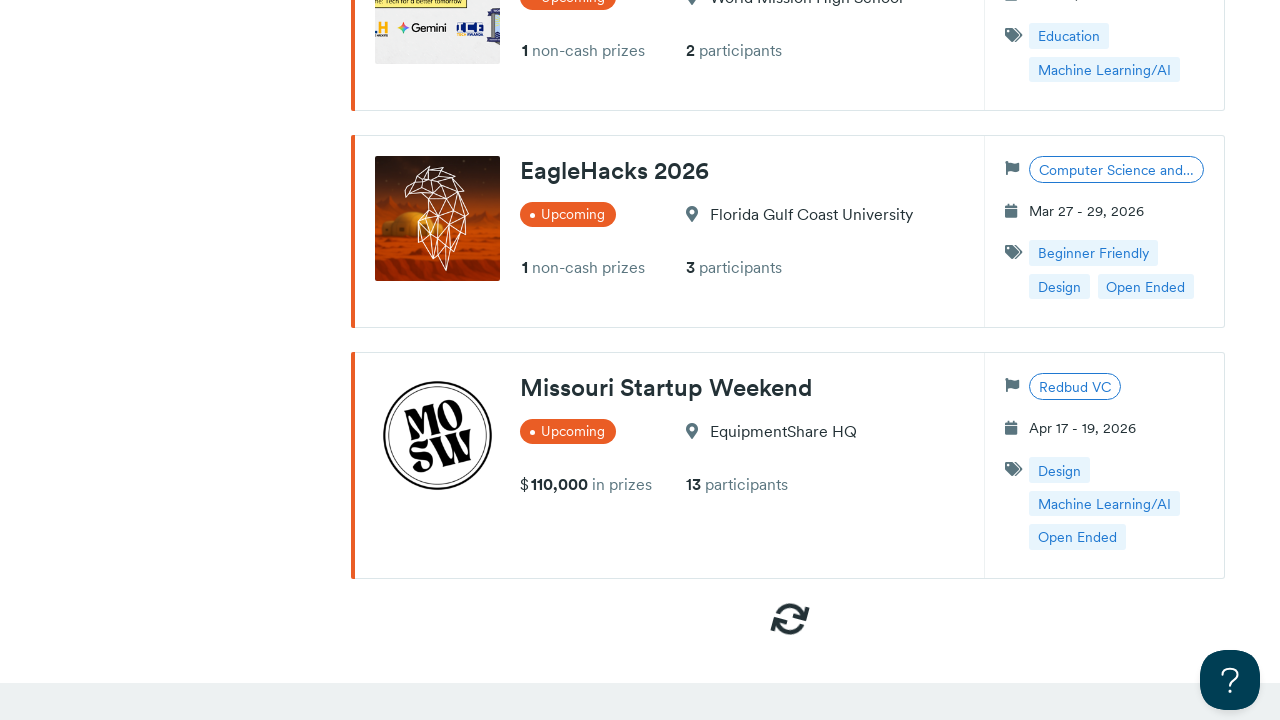

Waited 500ms for content to load after scroll
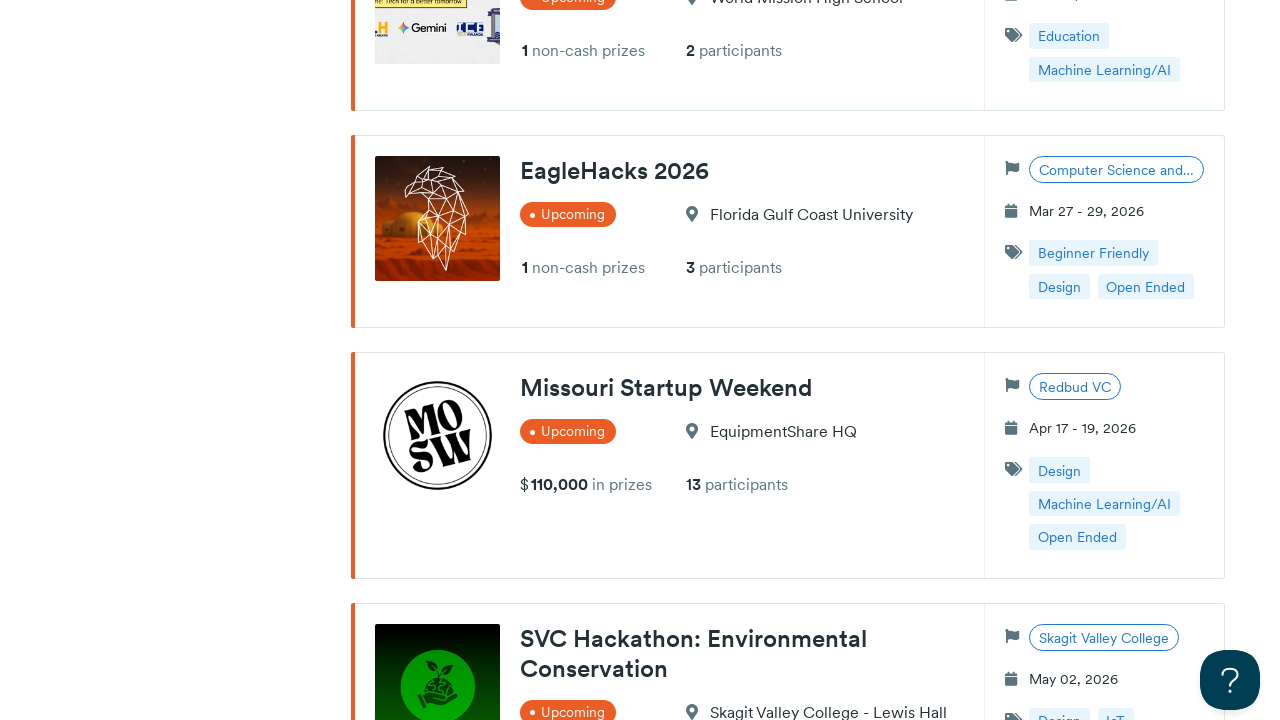

Waited 1000ms for additional content to load
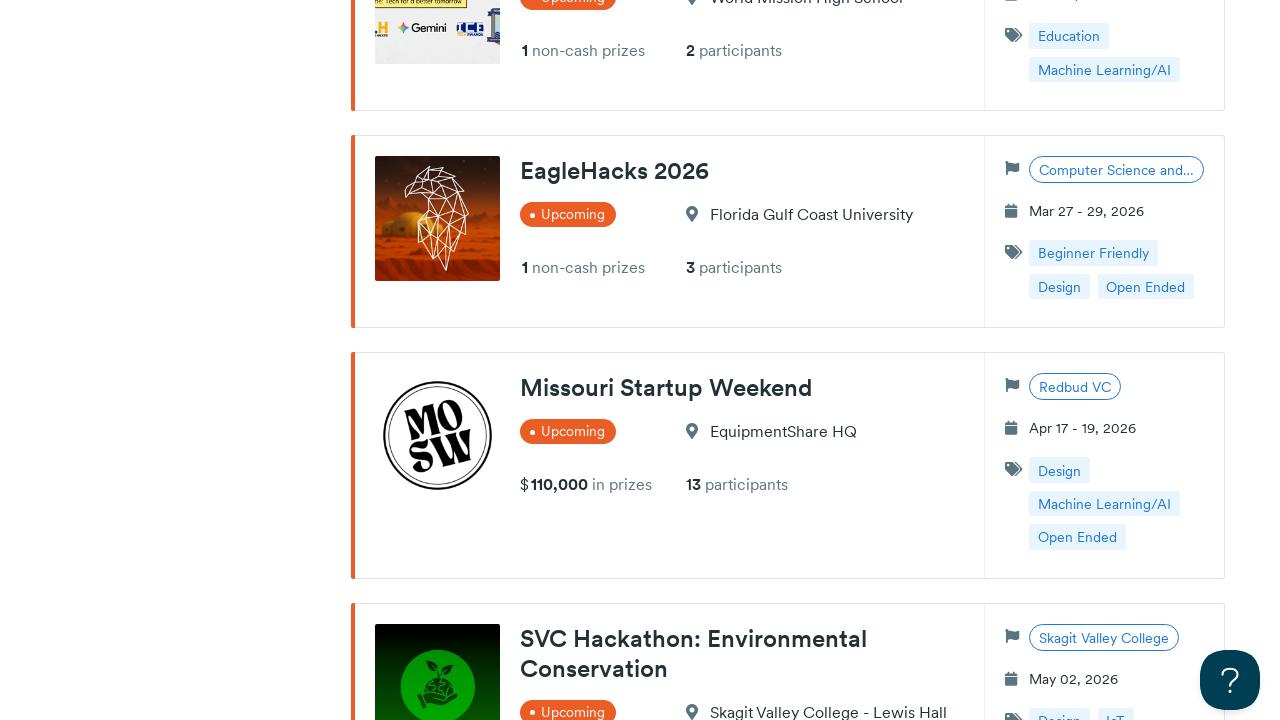

Located end-of-results message element
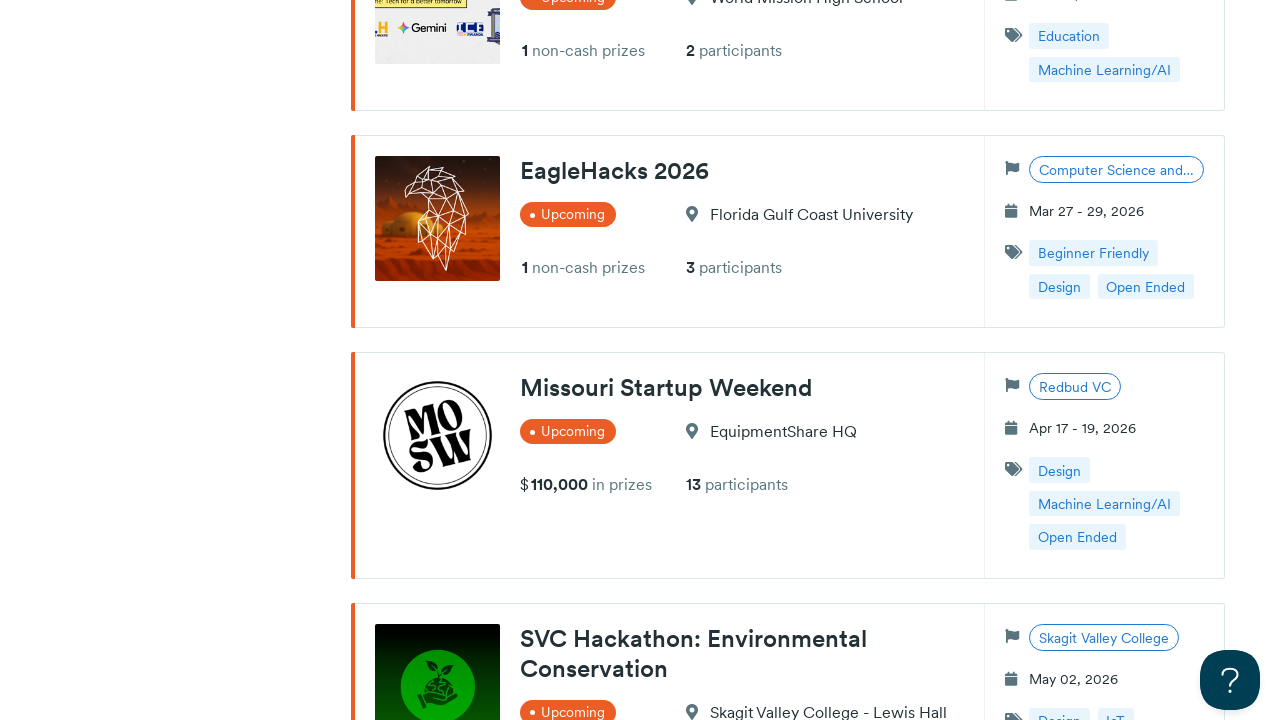

Retrieved new page height after scrolling
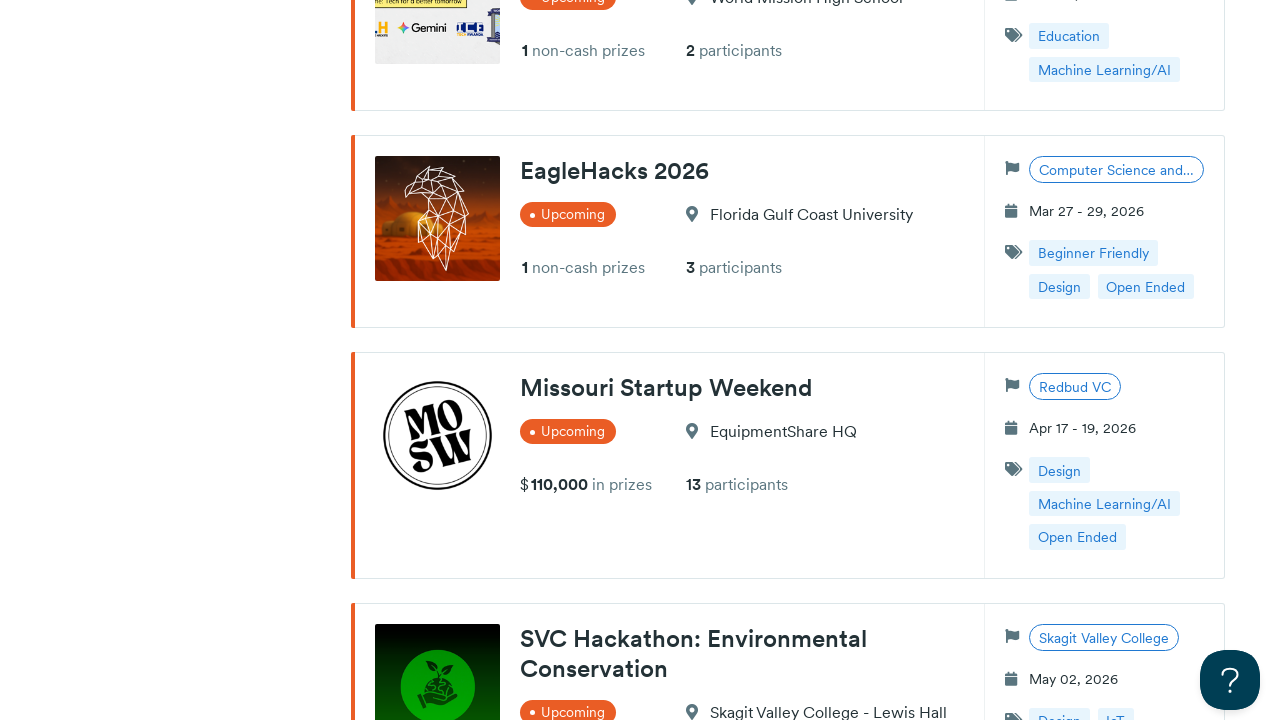

Completed iteration 10 of infinite scroll
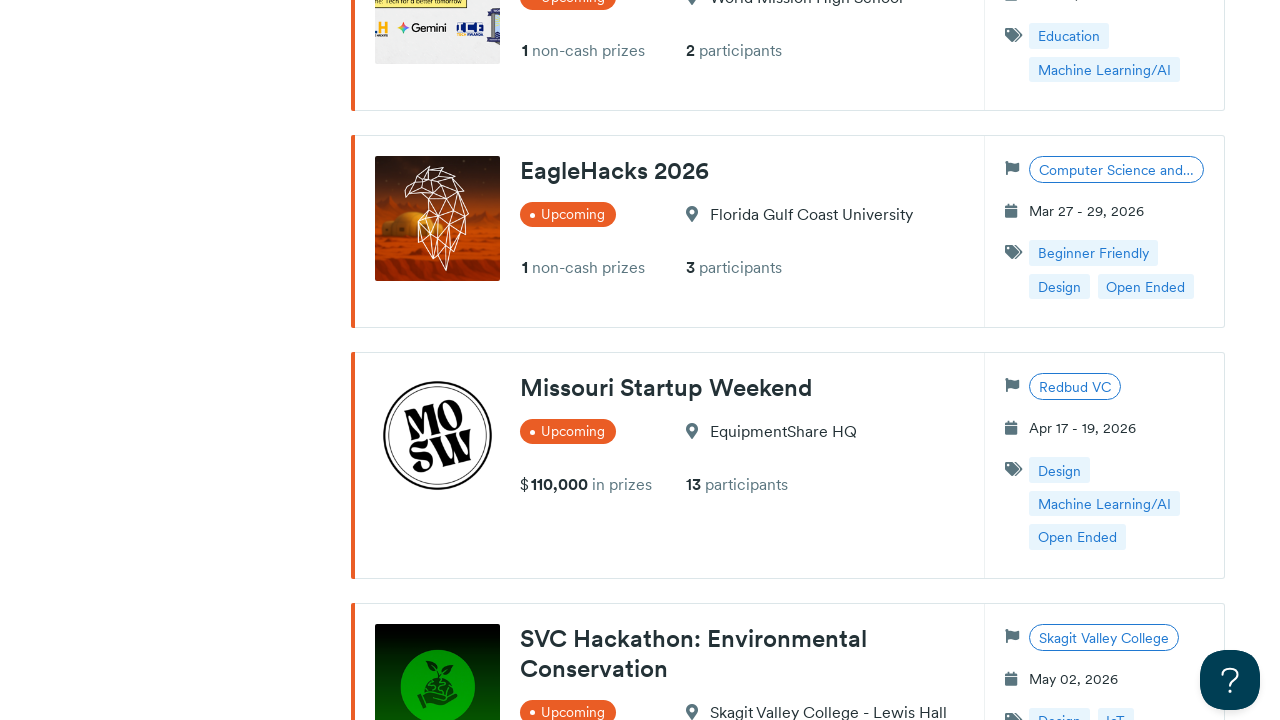

Verified hackathon tiles are present after scrolling completed
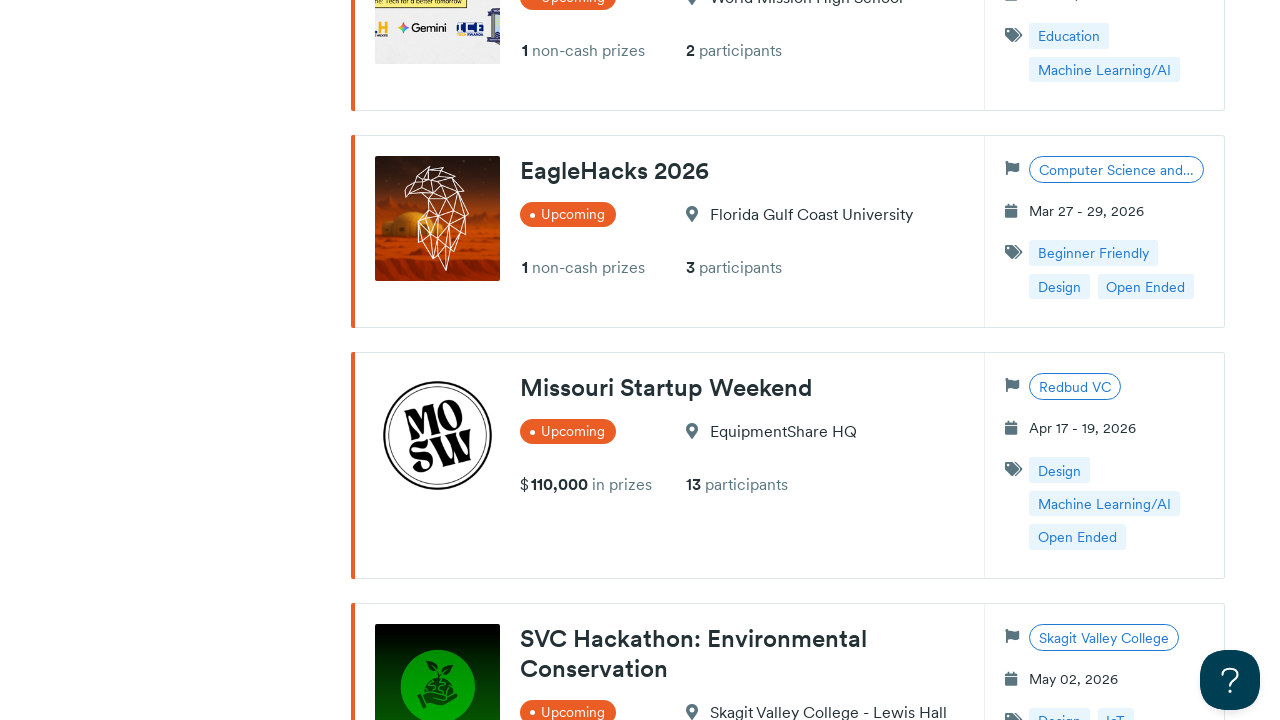

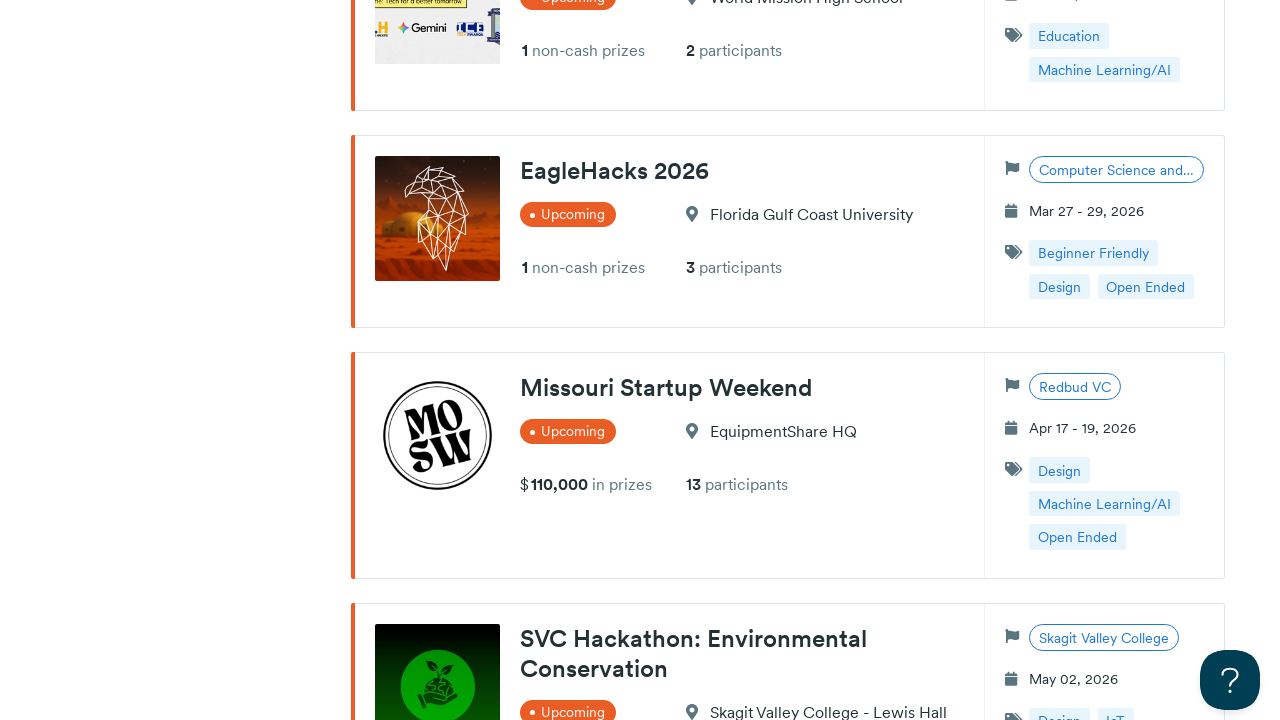